Clicks on letter 'M' link and verifies all listed programming languages start with 'M'

Starting URL: https://www.99-bottles-of-beer.net/abc.html

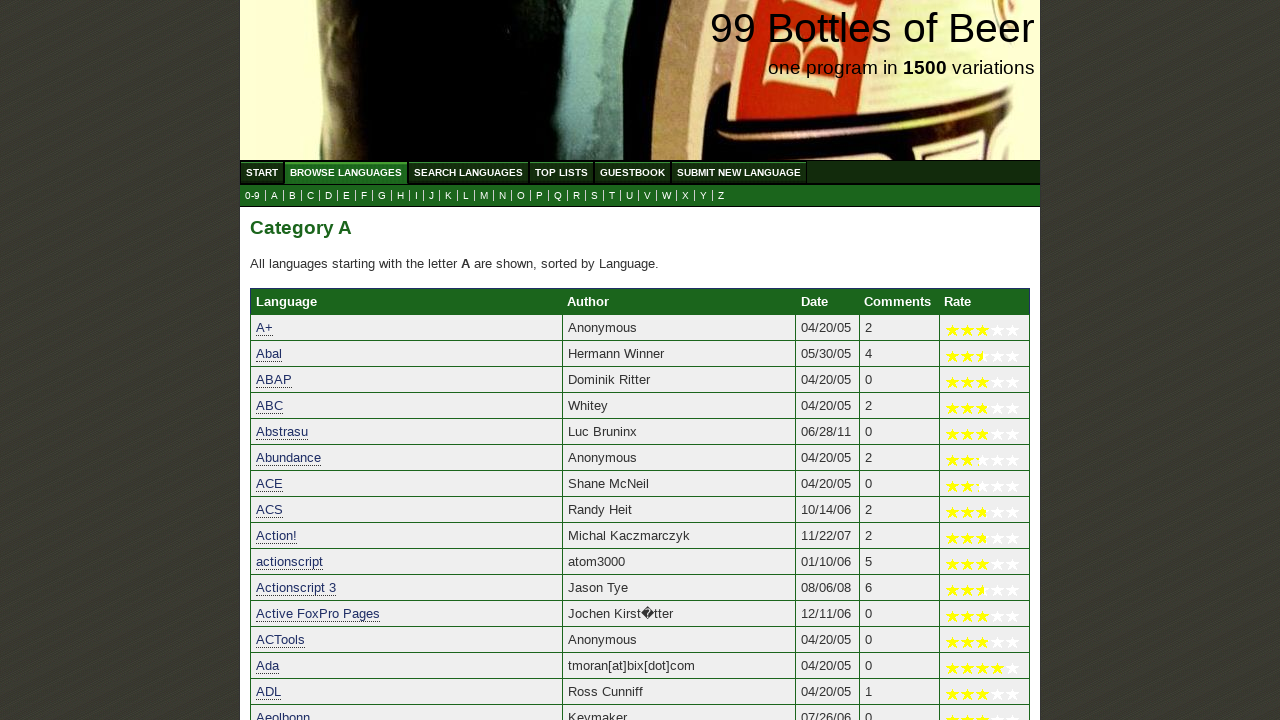

Clicked on letter 'M' link at (484, 196) on a[href='m.html']
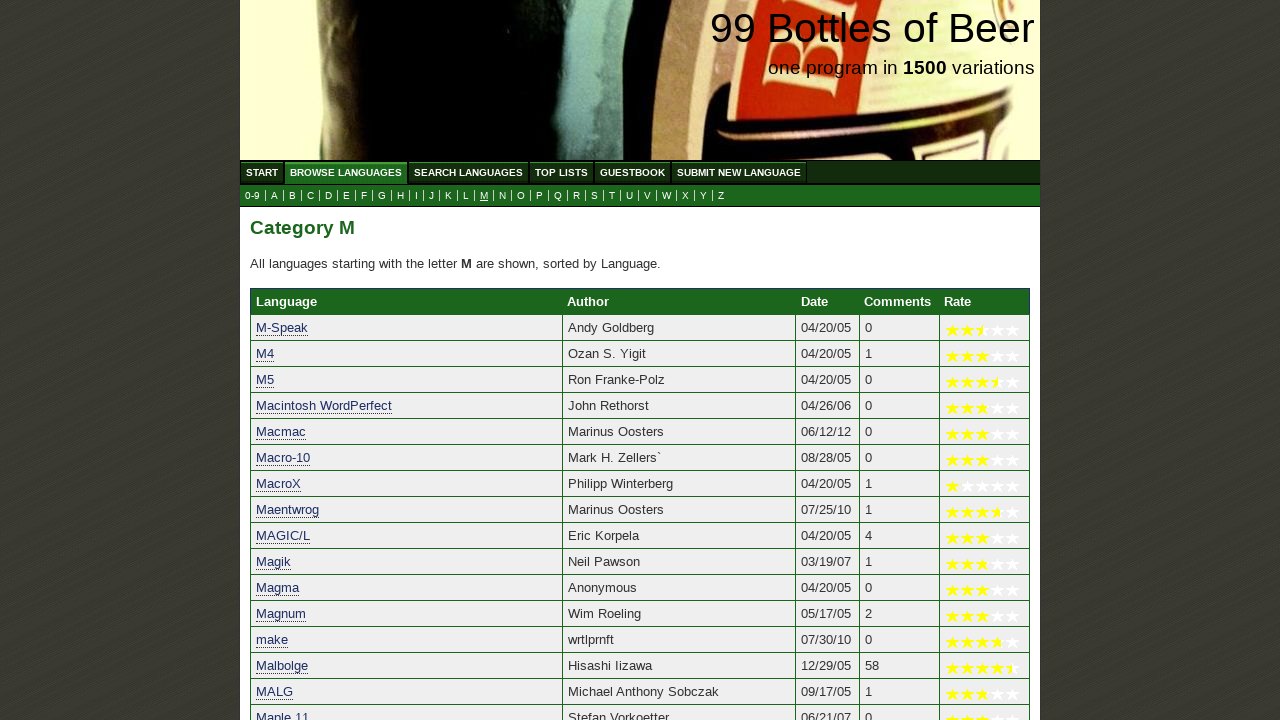

Programming languages list loaded
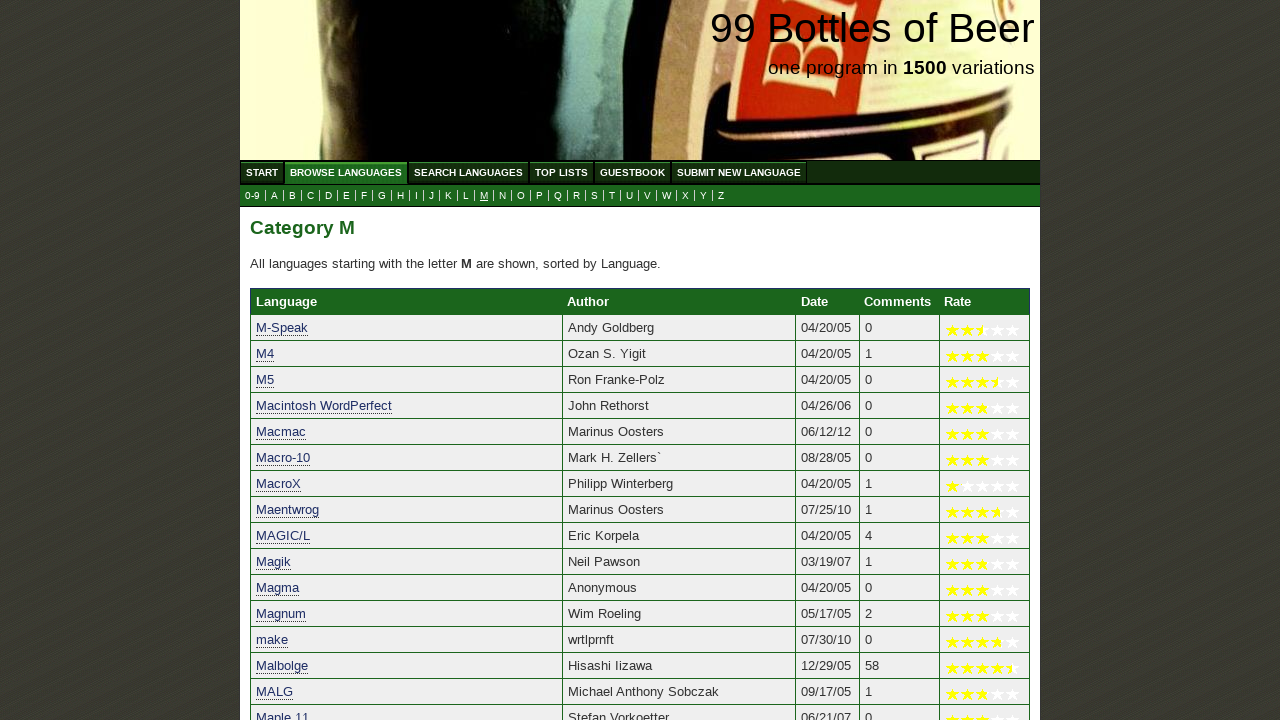

Verified programming language 'm-speak' starts with 'm'
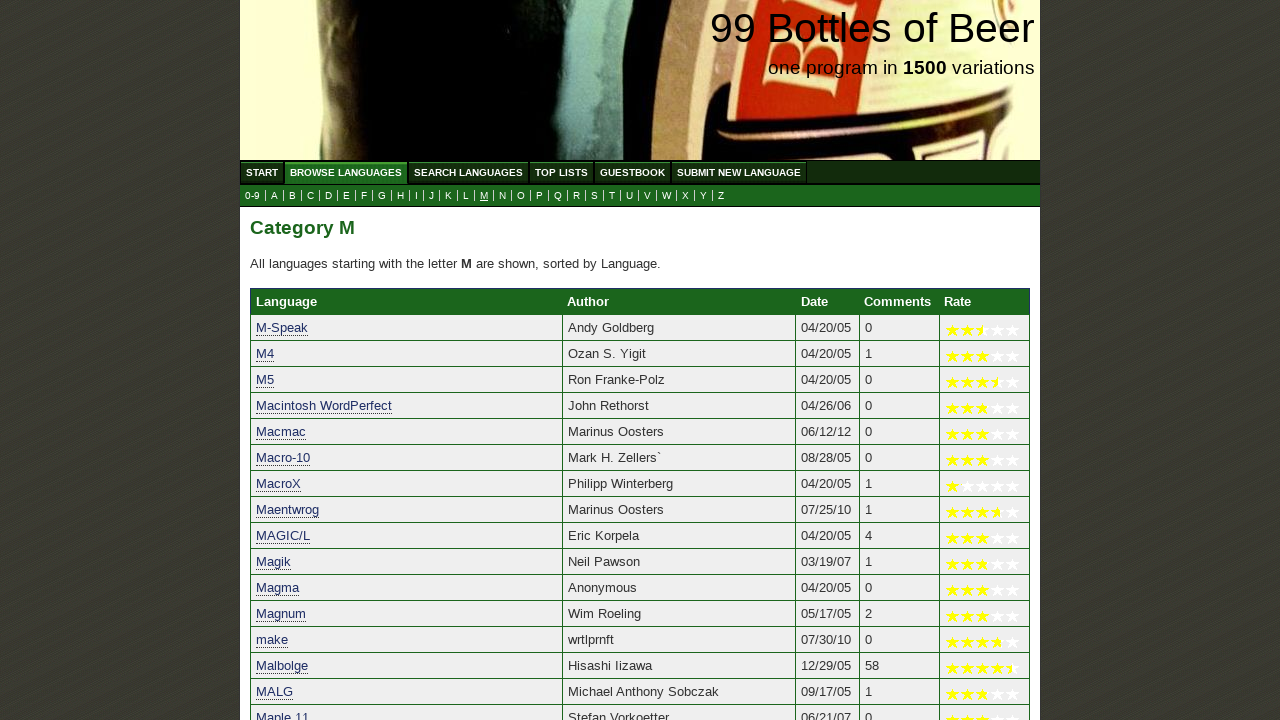

Verified programming language 'm4' starts with 'm'
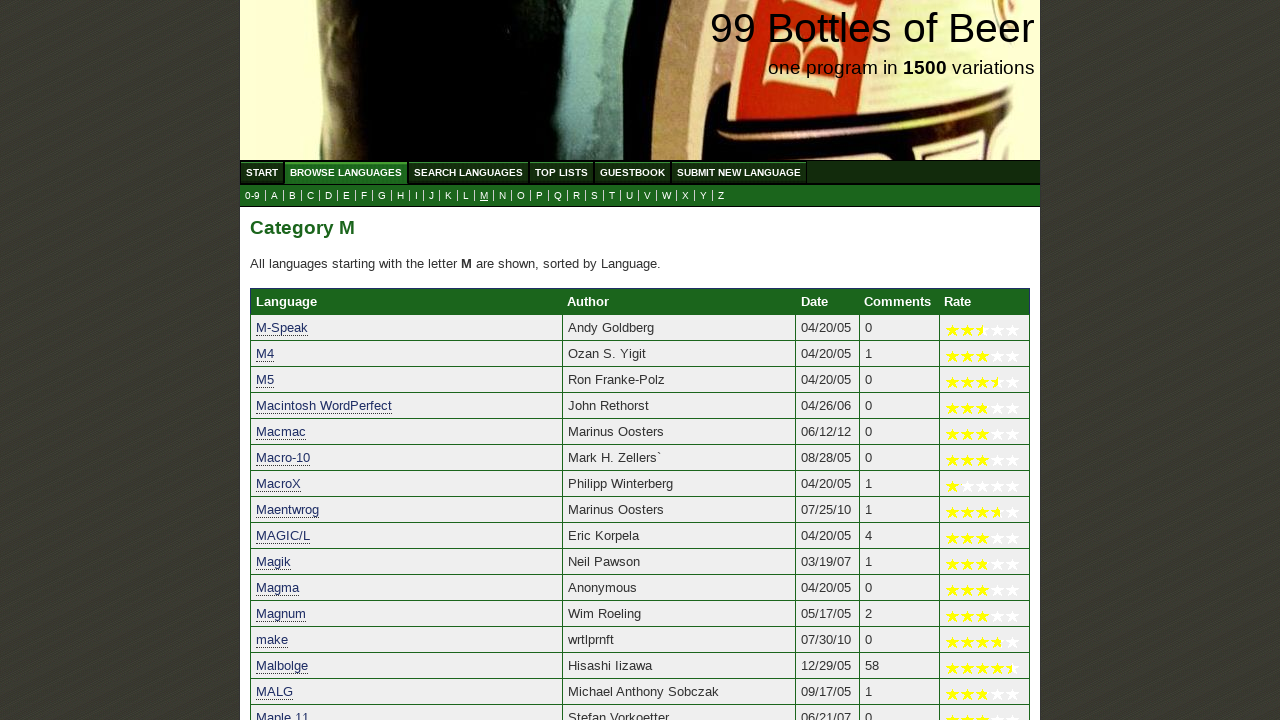

Verified programming language 'm5' starts with 'm'
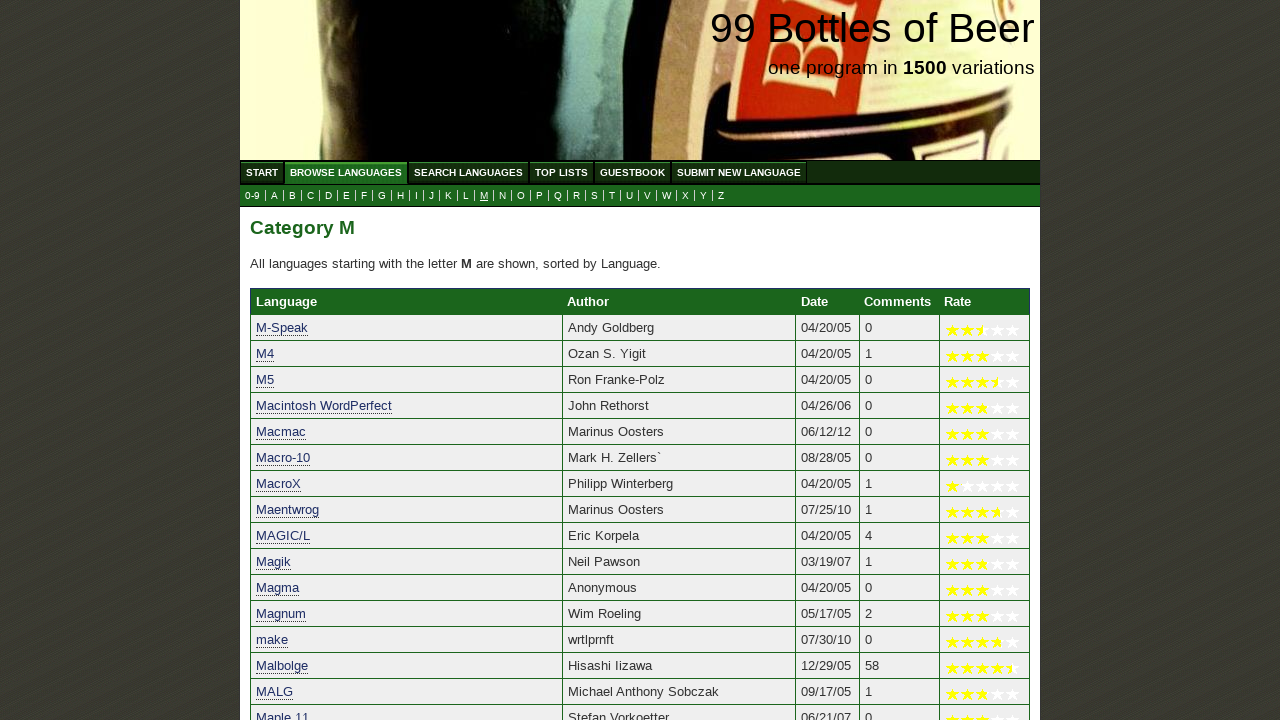

Verified programming language 'macintosh wordperfect' starts with 'm'
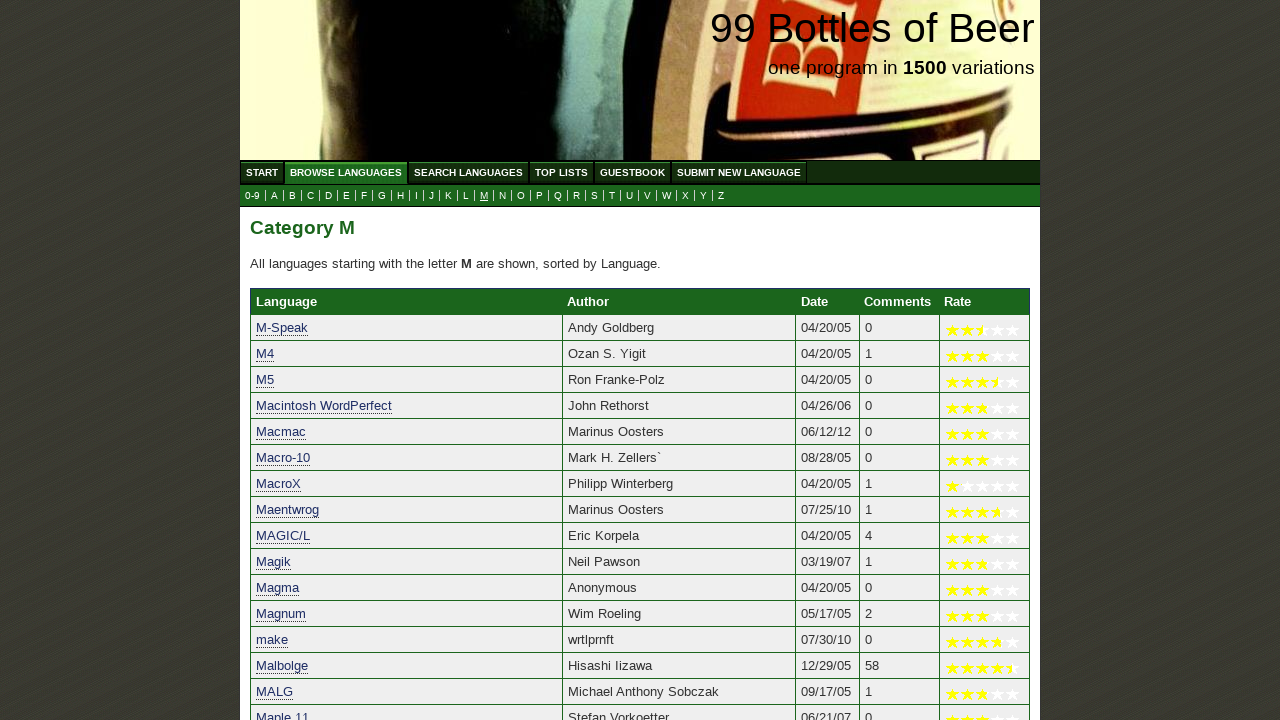

Verified programming language 'macmac' starts with 'm'
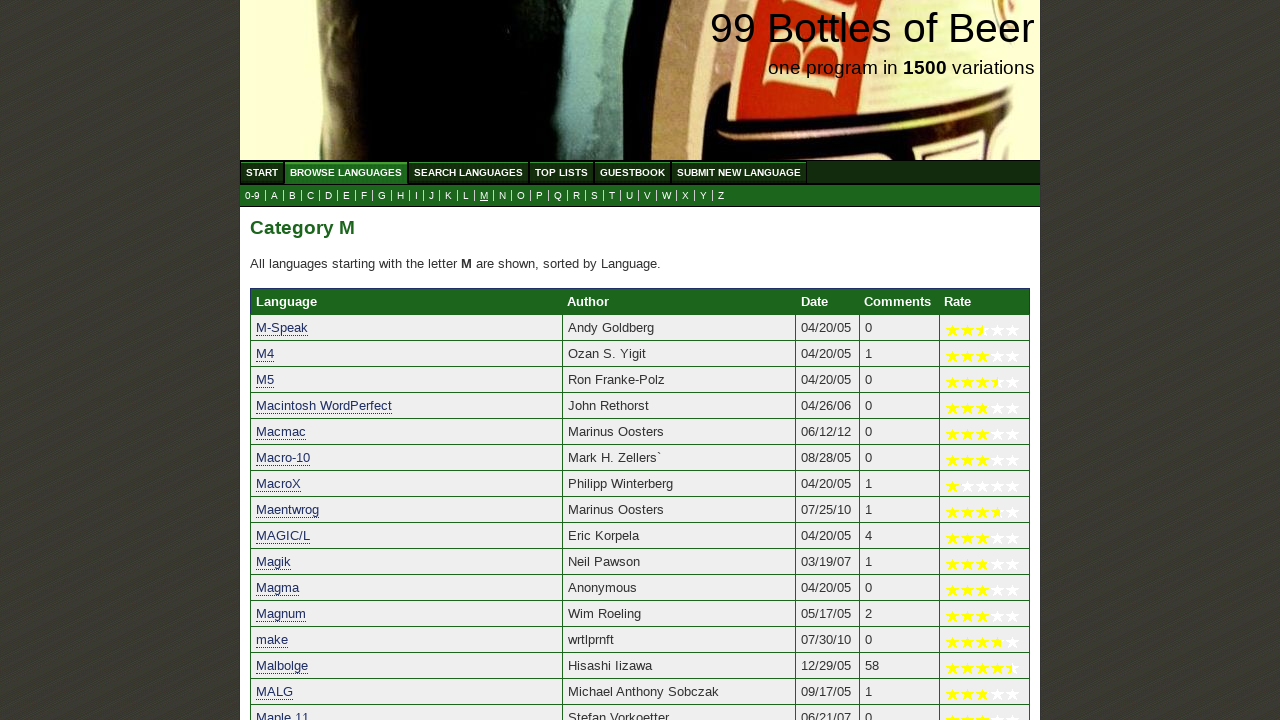

Verified programming language 'macro-10' starts with 'm'
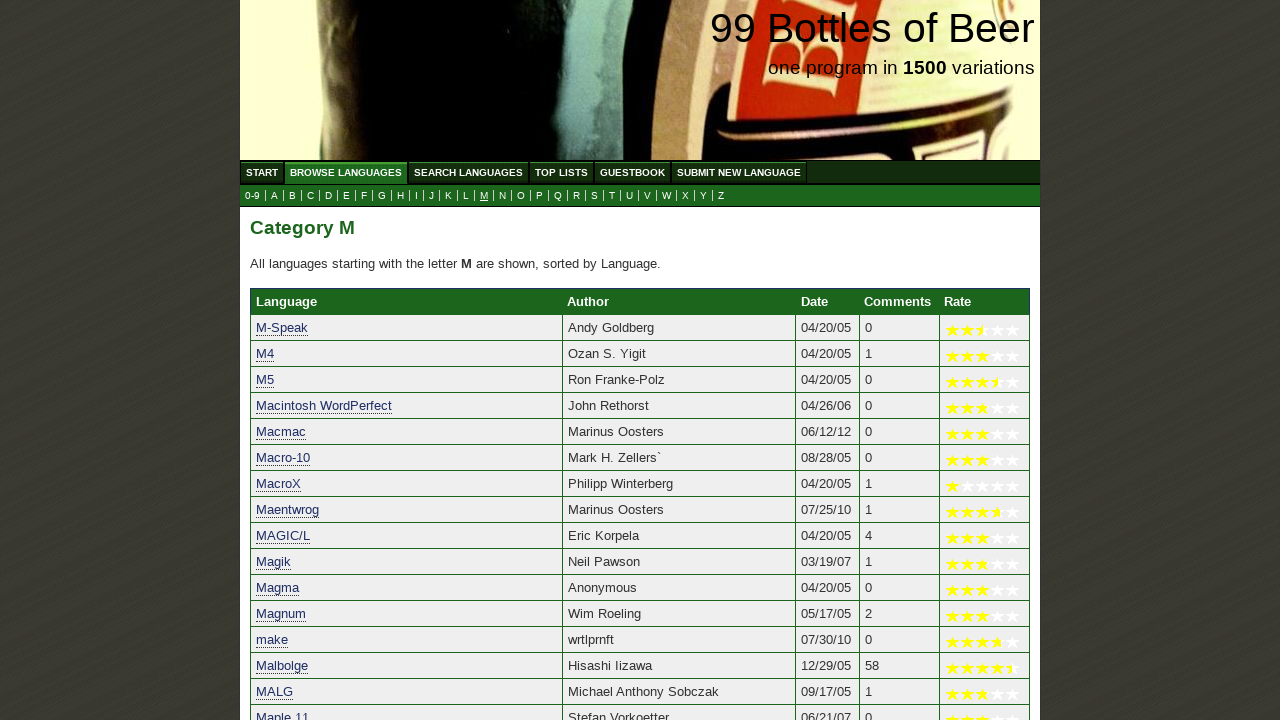

Verified programming language 'macrox' starts with 'm'
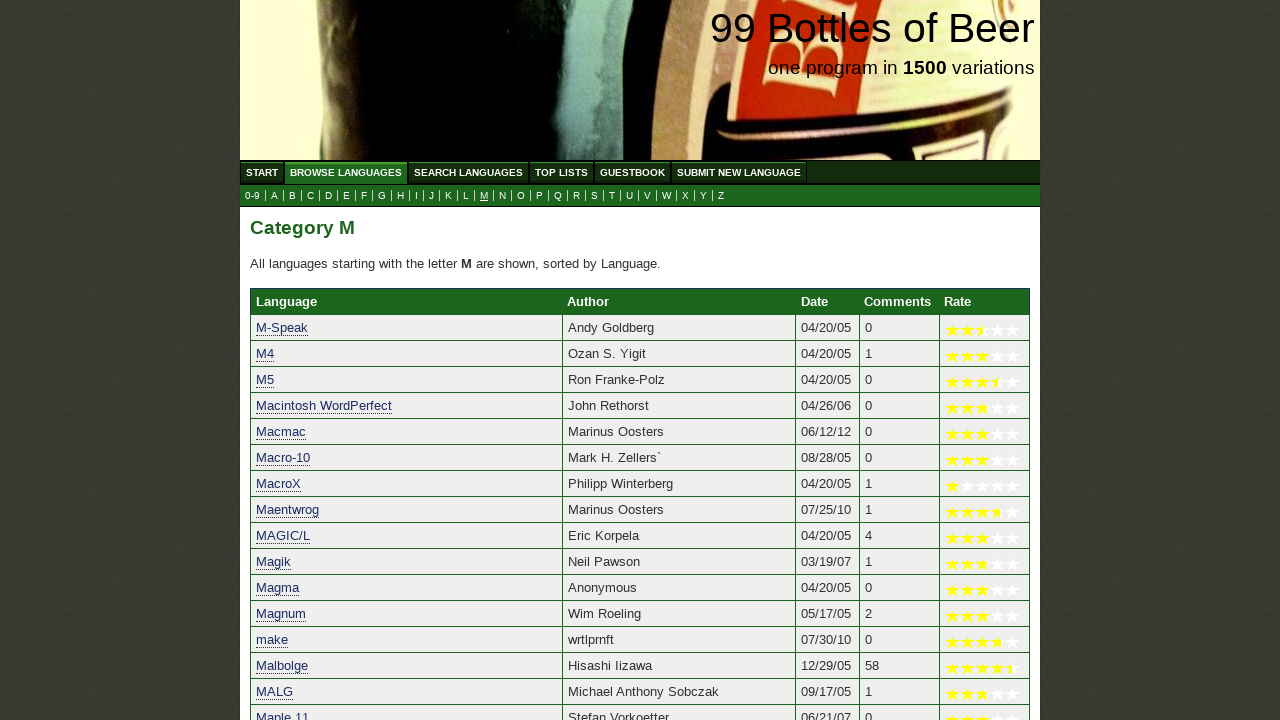

Verified programming language 'maentwrog' starts with 'm'
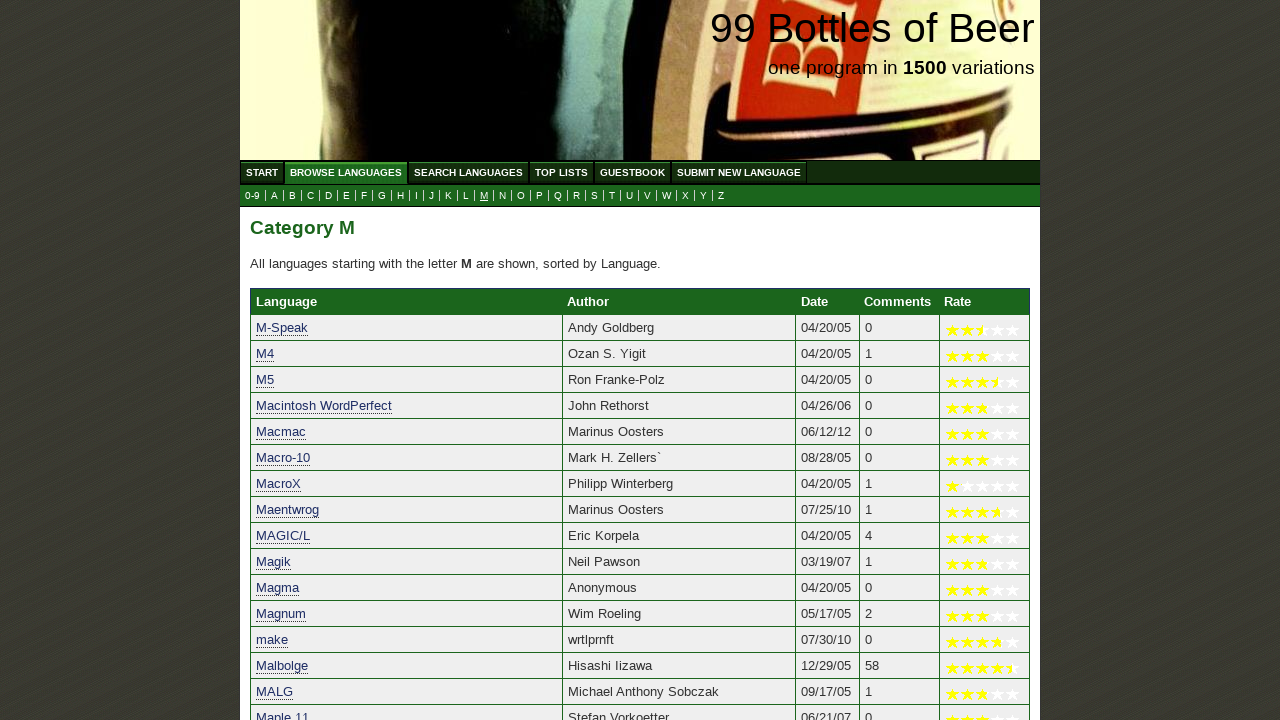

Verified programming language 'magic/l' starts with 'm'
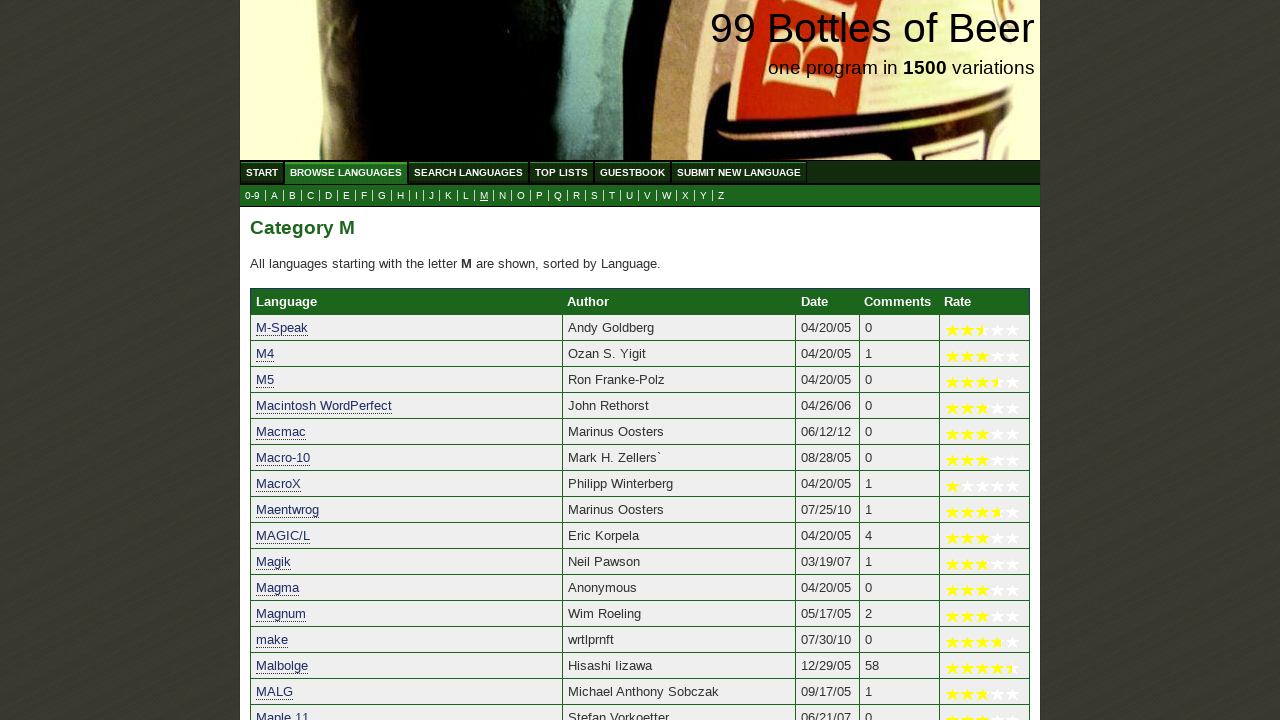

Verified programming language 'magik' starts with 'm'
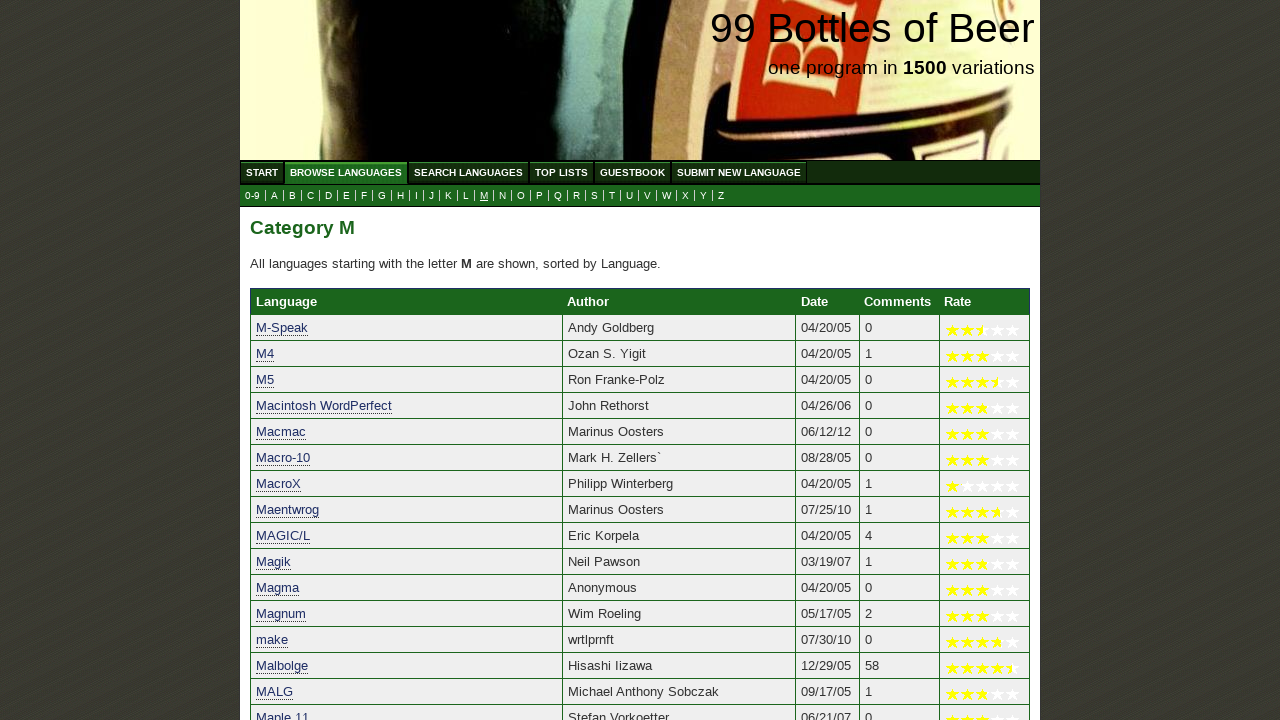

Verified programming language 'magma' starts with 'm'
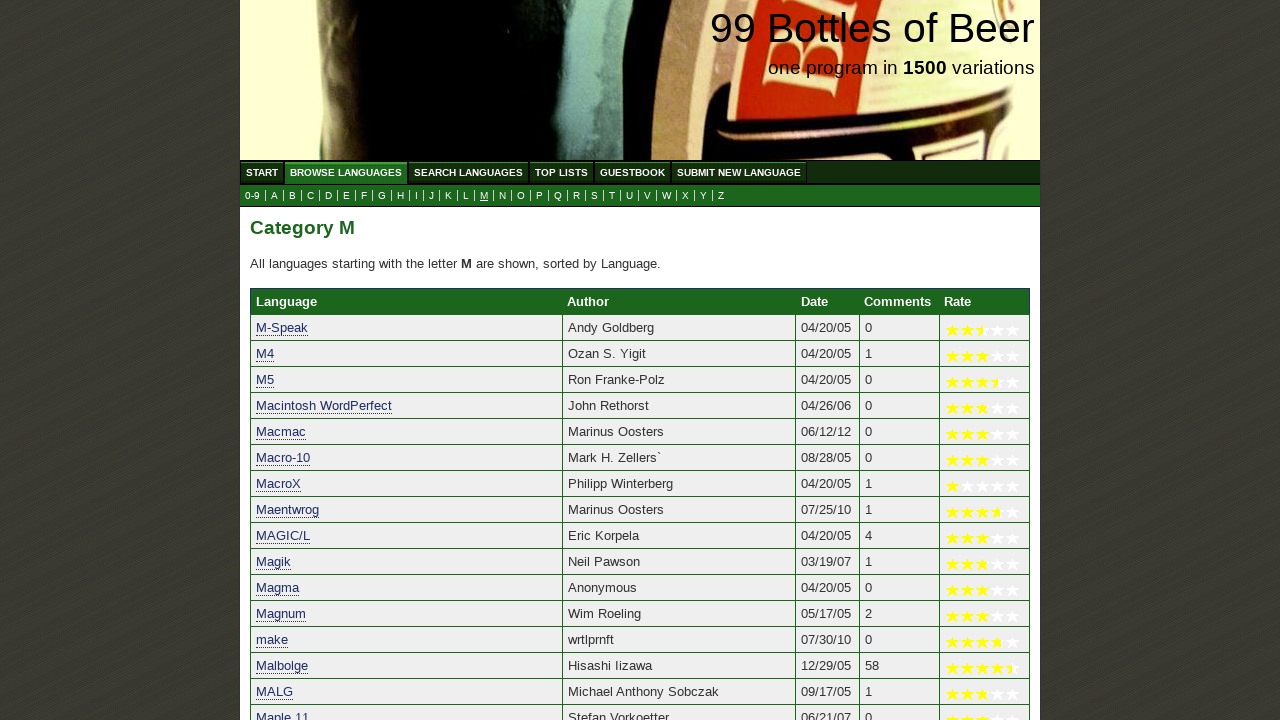

Verified programming language 'magnum' starts with 'm'
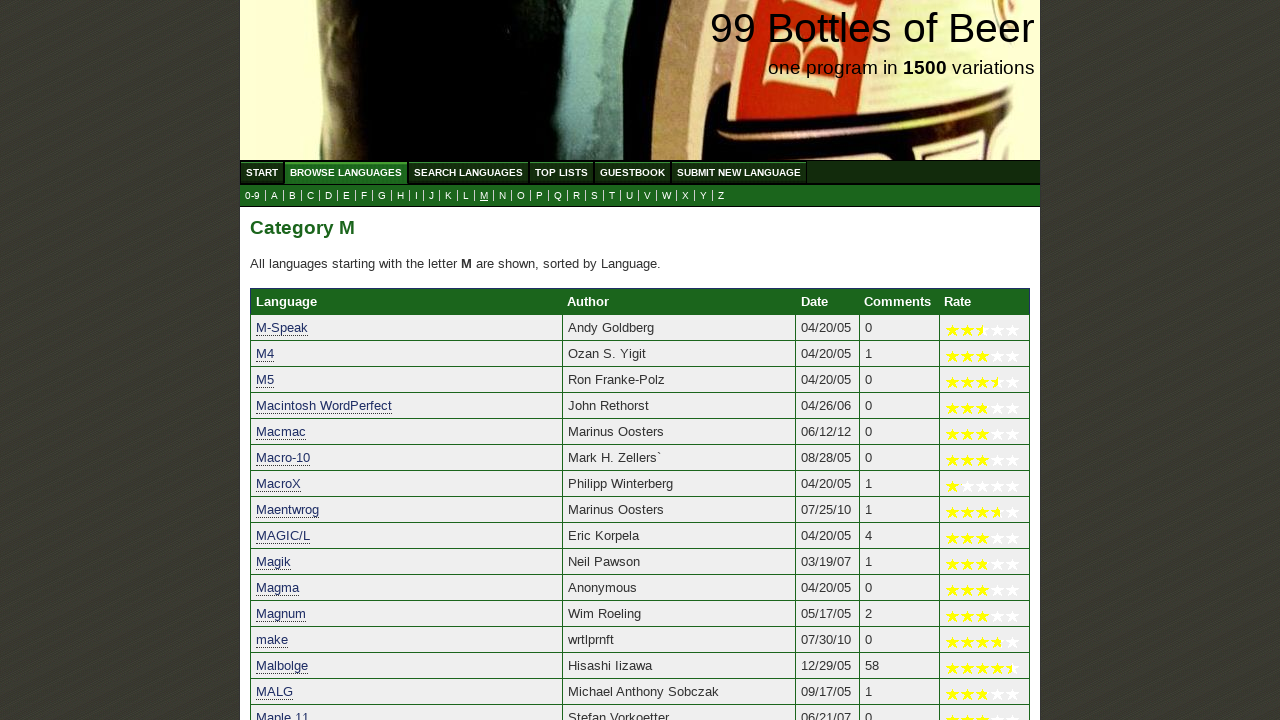

Verified programming language 'make' starts with 'm'
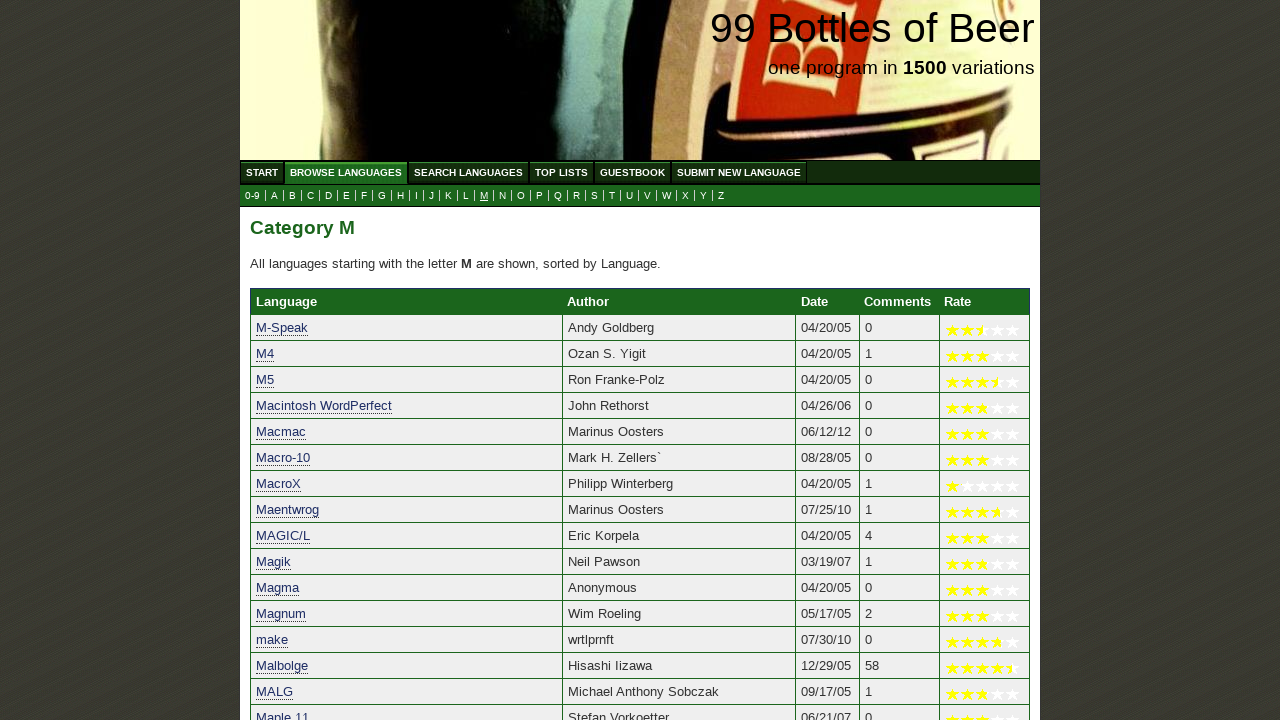

Verified programming language 'malbolge' starts with 'm'
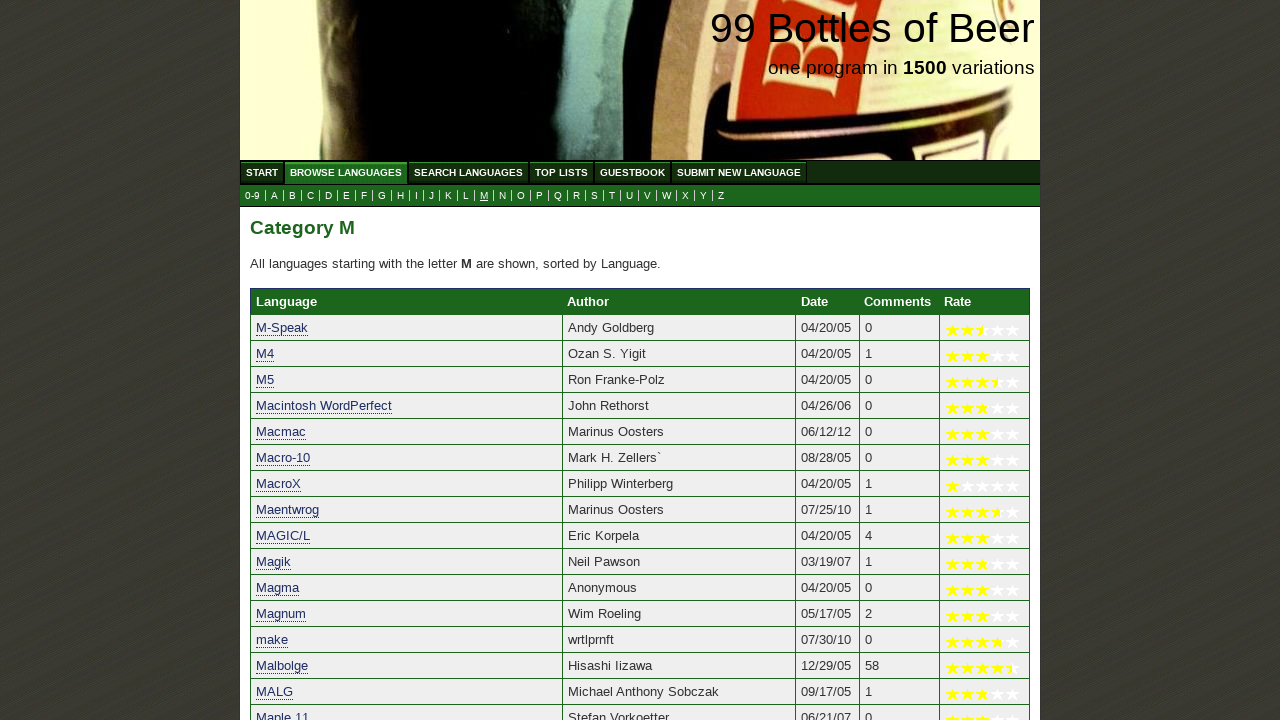

Verified programming language 'malg' starts with 'm'
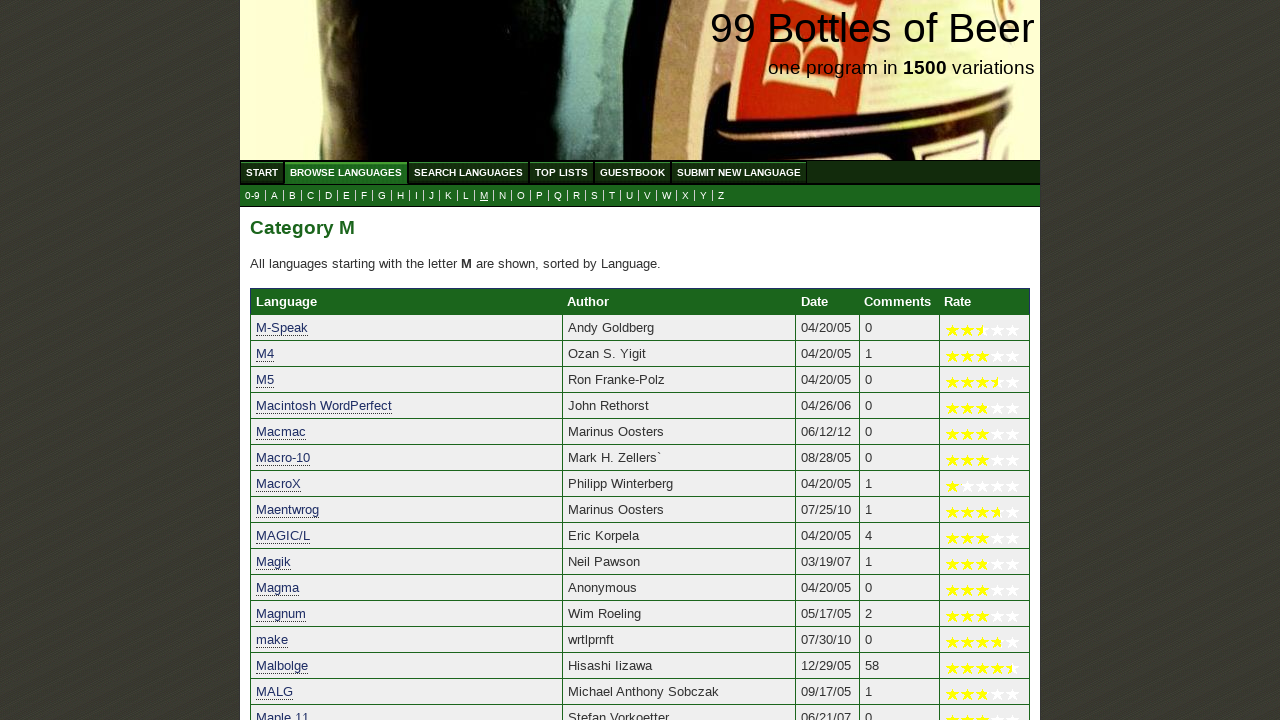

Verified programming language 'maple 11' starts with 'm'
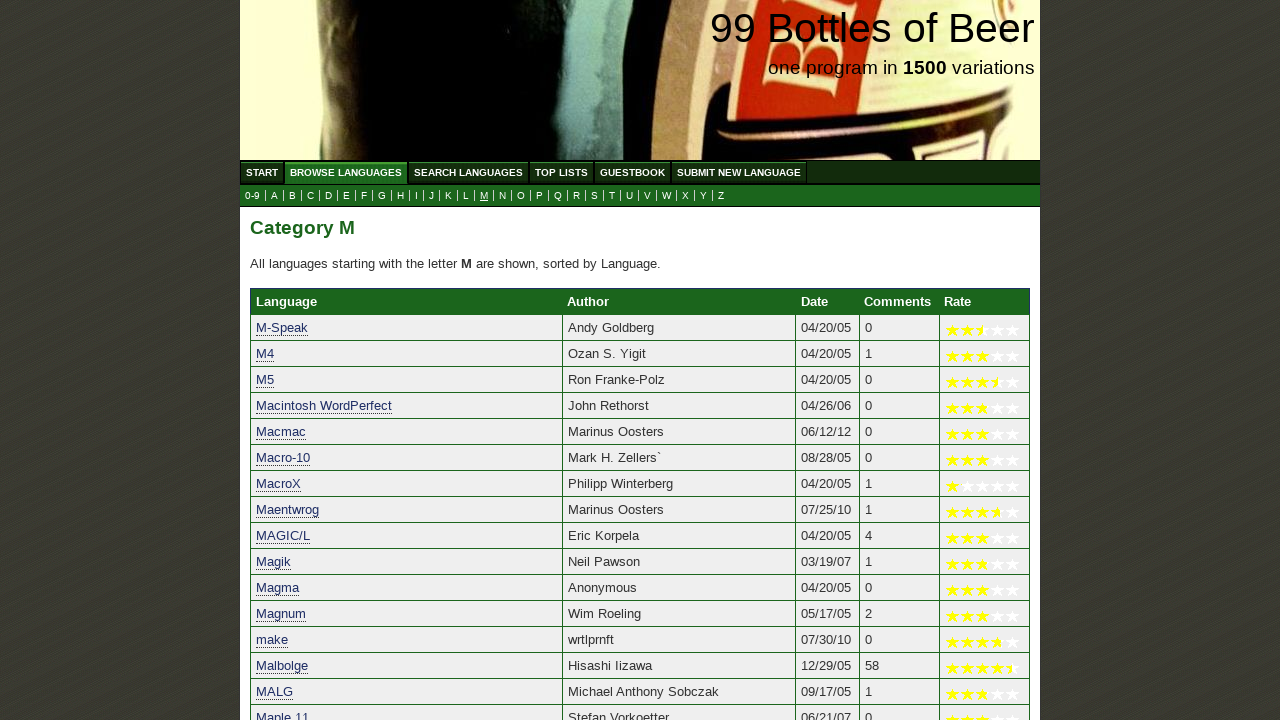

Verified programming language 'maple v3' starts with 'm'
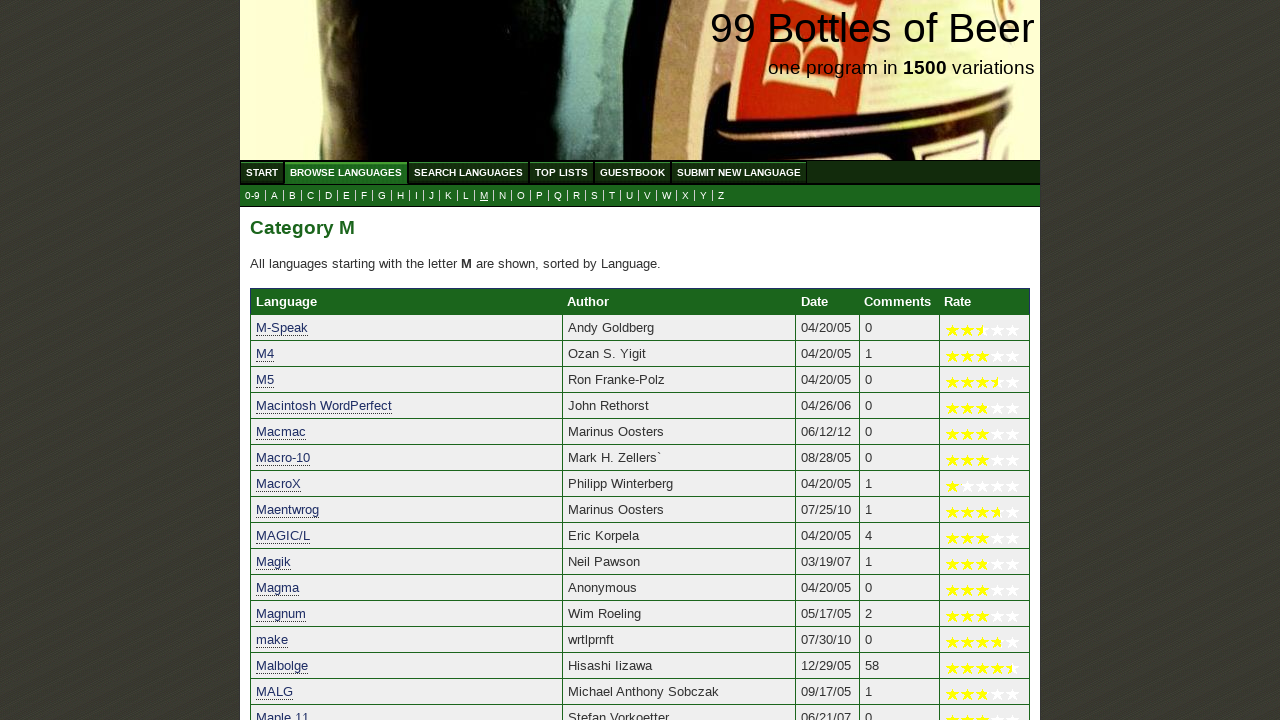

Verified programming language 'mapper (now known as bis)' starts with 'm'
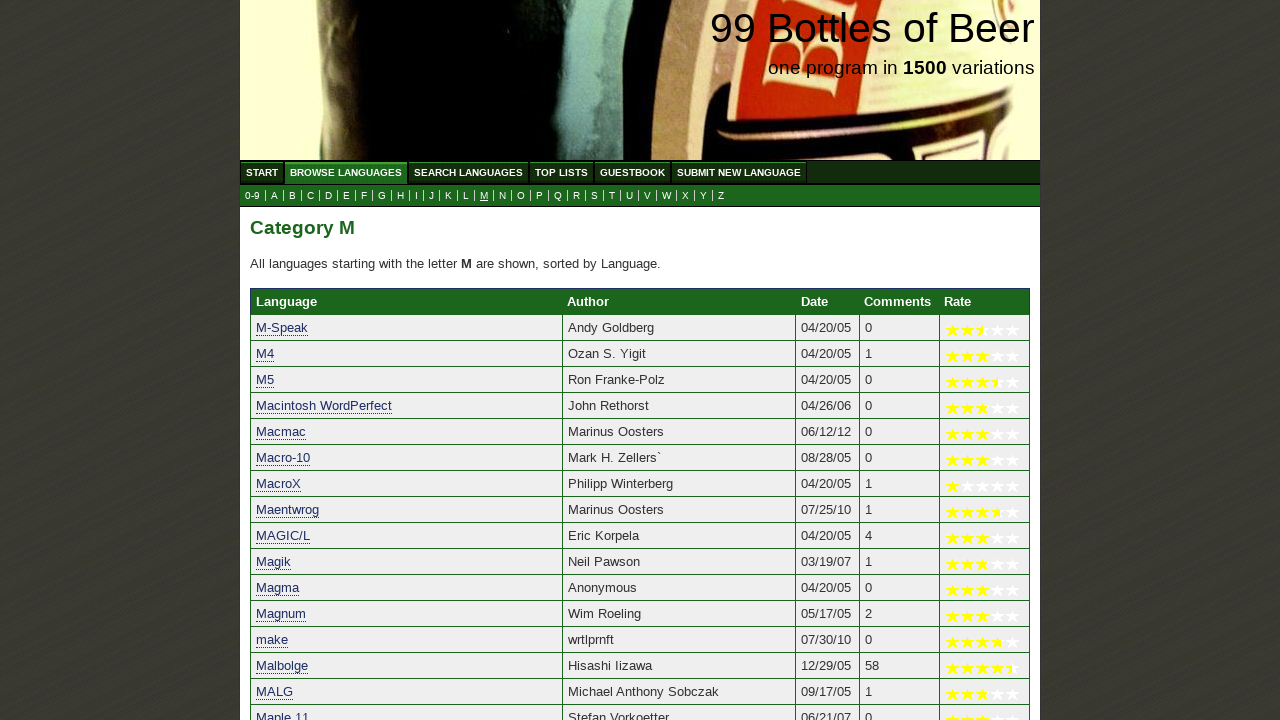

Verified programming language 'mariolang' starts with 'm'
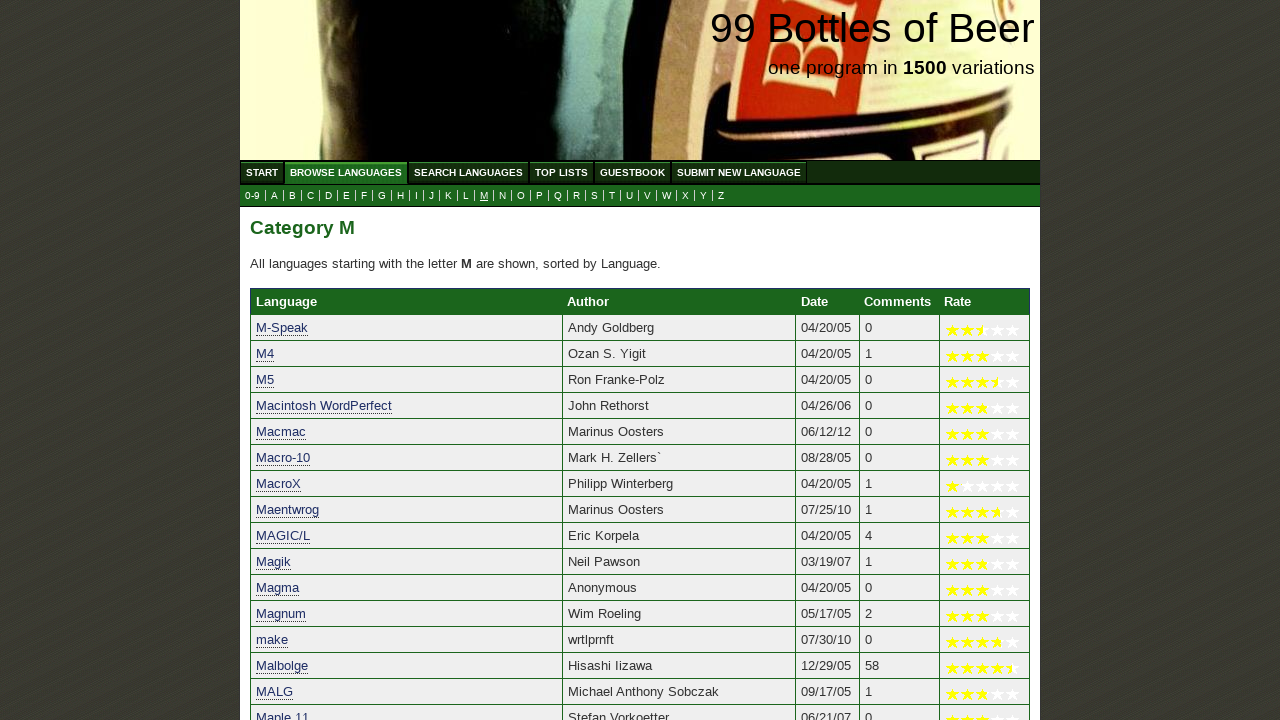

Verified programming language 'mark iv' starts with 'm'
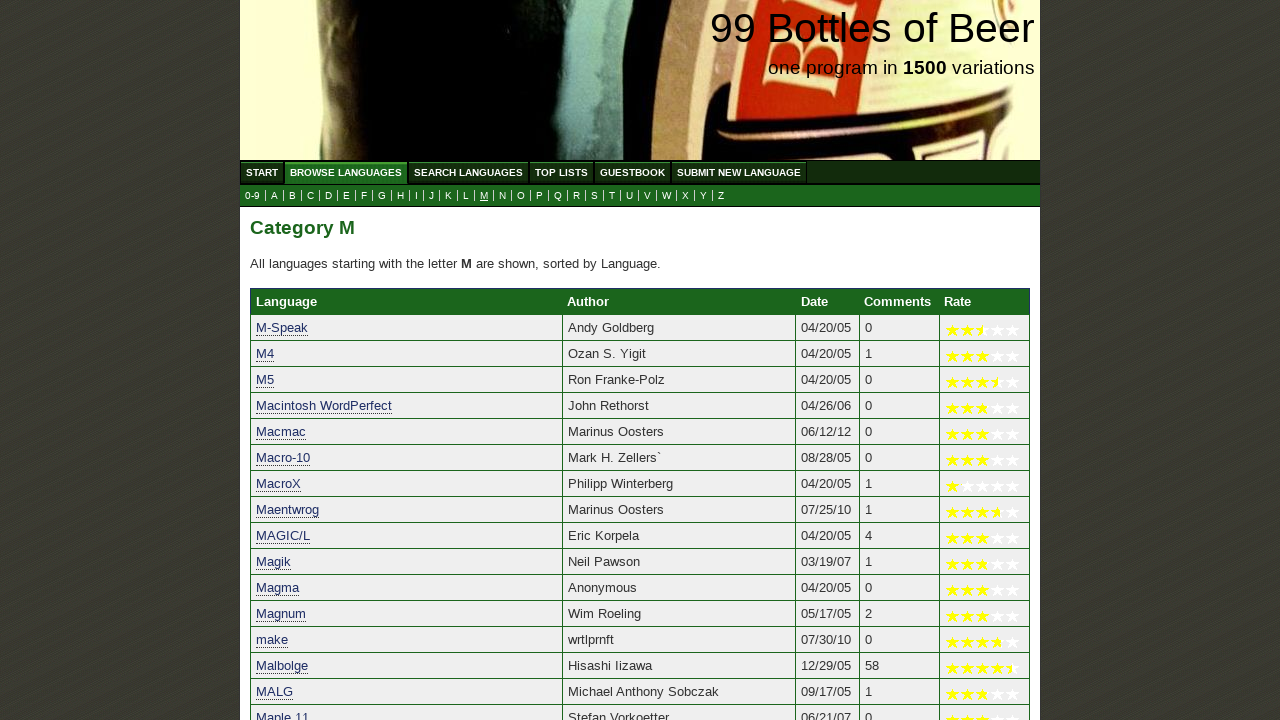

Verified programming language 'mathematica' starts with 'm'
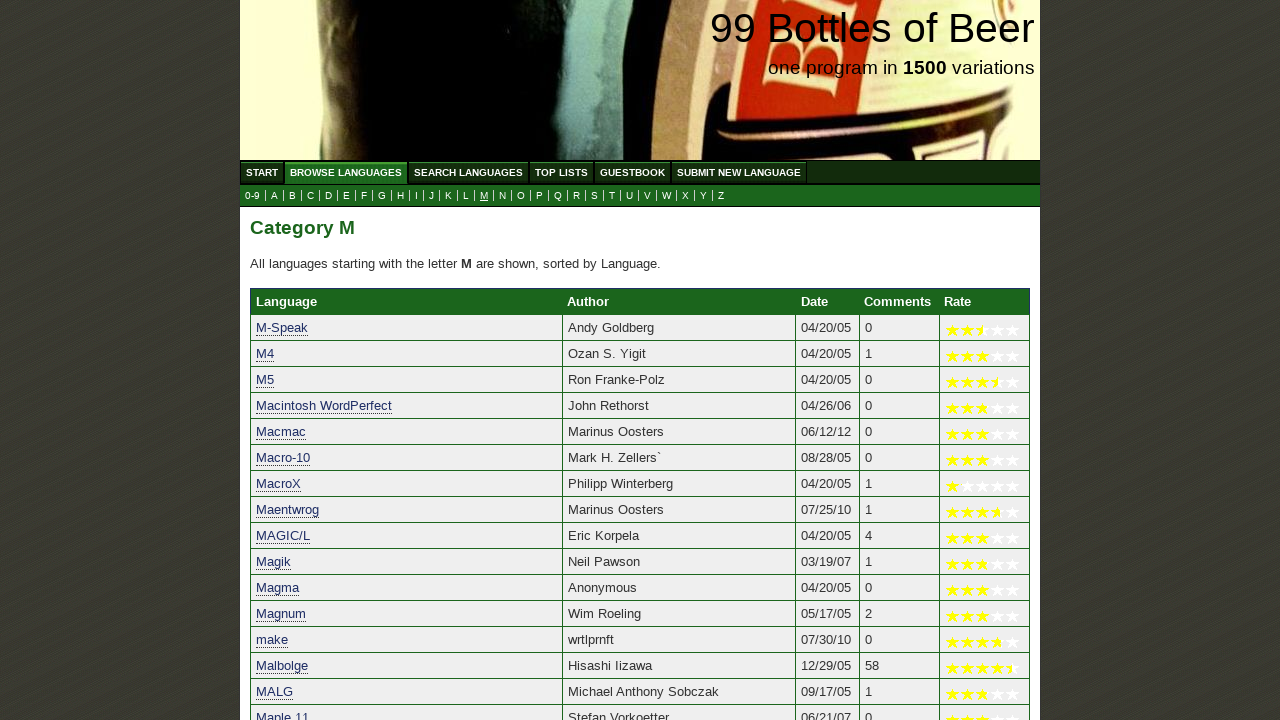

Verified programming language 'matlab' starts with 'm'
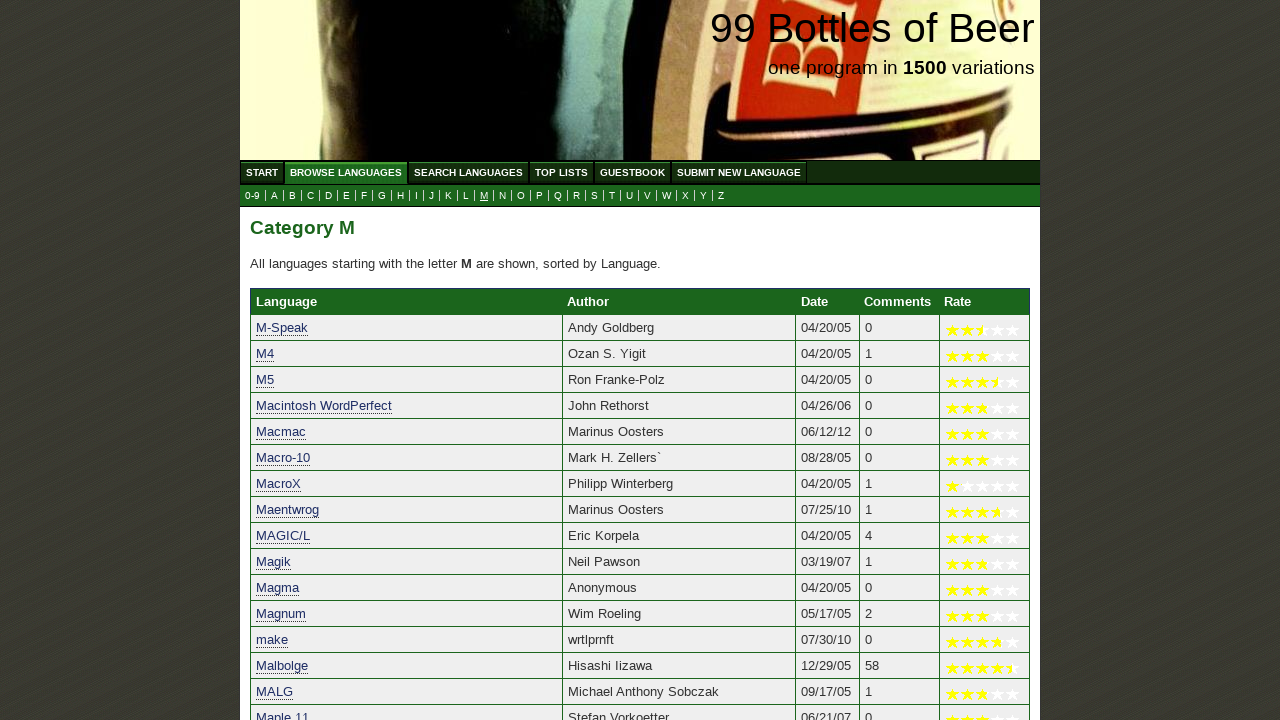

Verified programming language 'max/msp' starts with 'm'
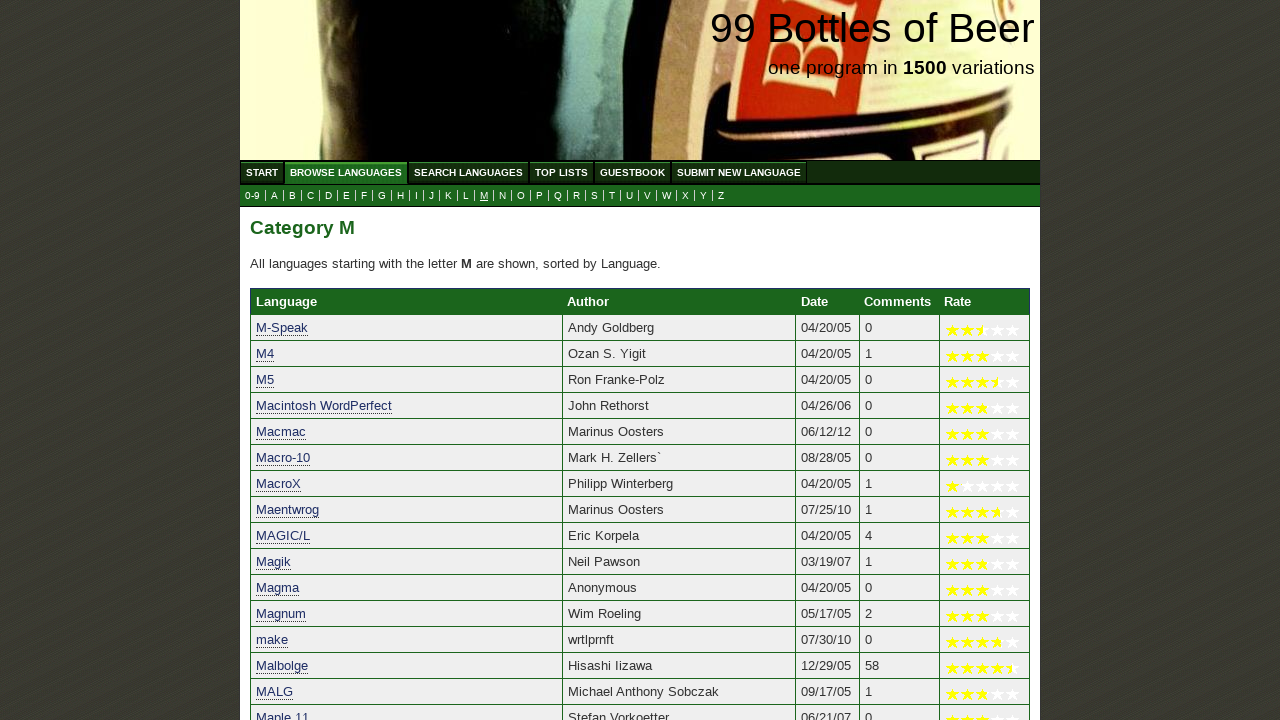

Verified programming language 'maxim' starts with 'm'
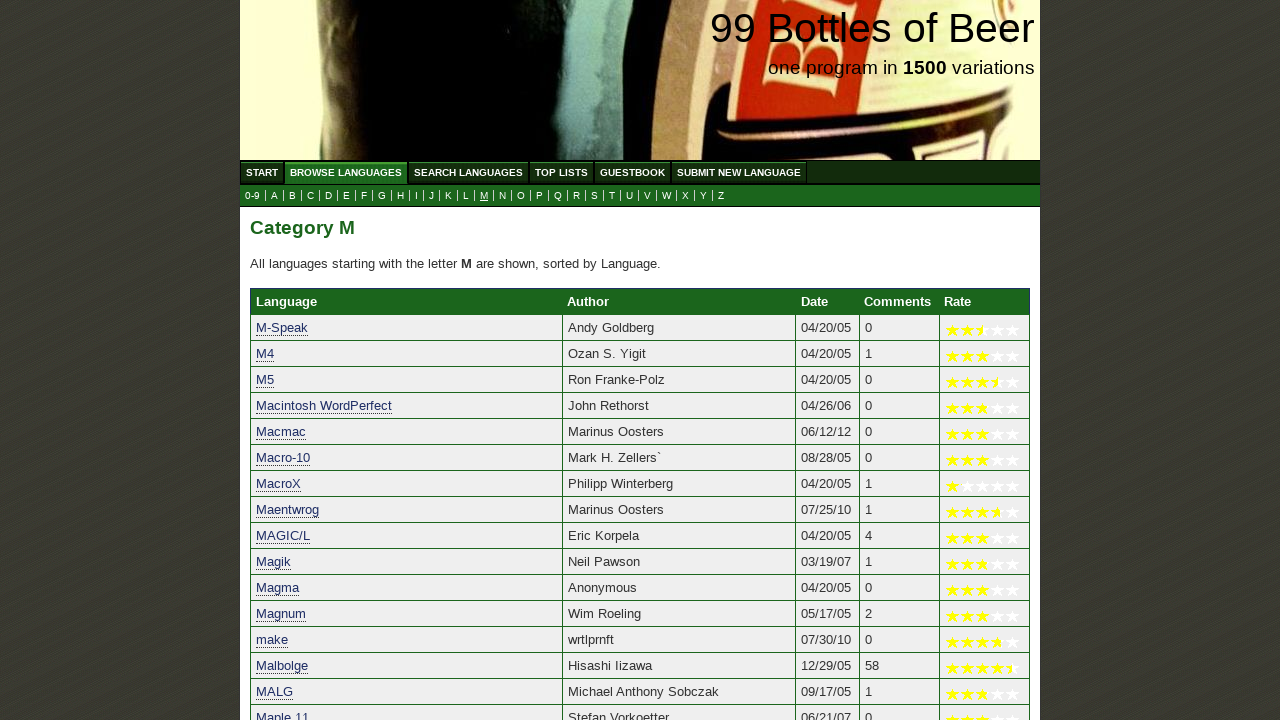

Verified programming language 'maxima' starts with 'm'
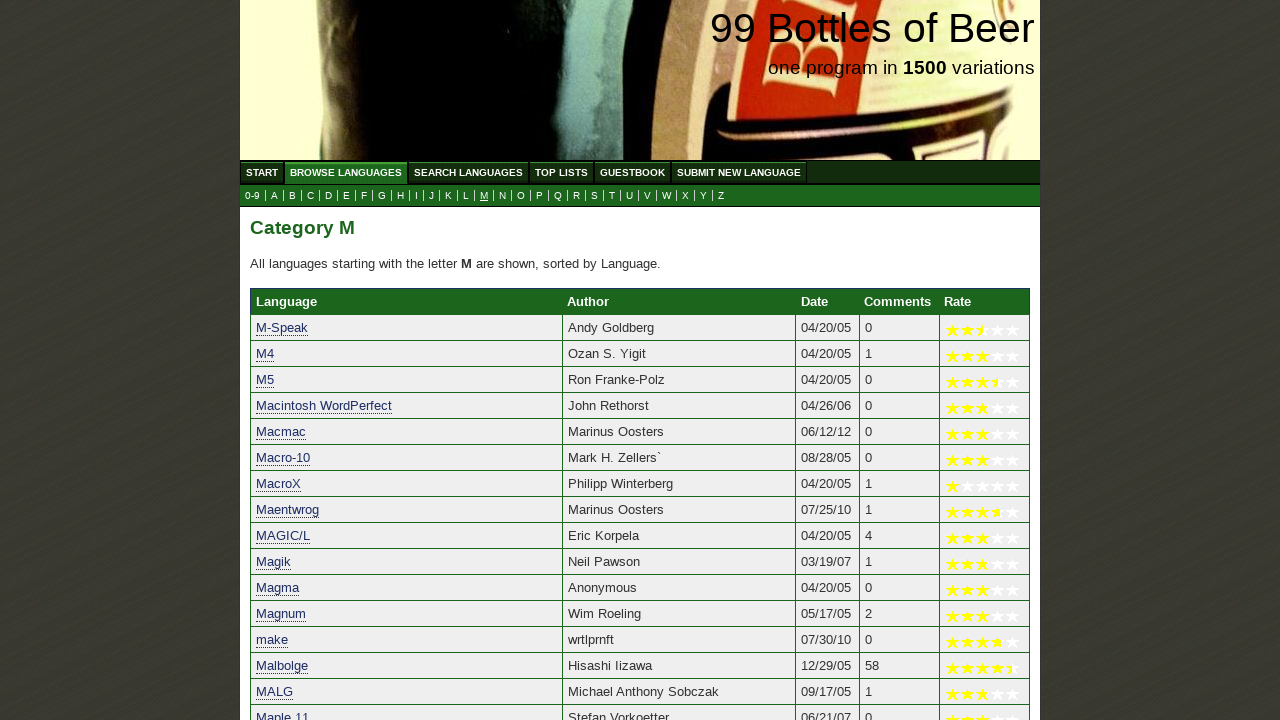

Verified programming language 'maxscript' starts with 'm'
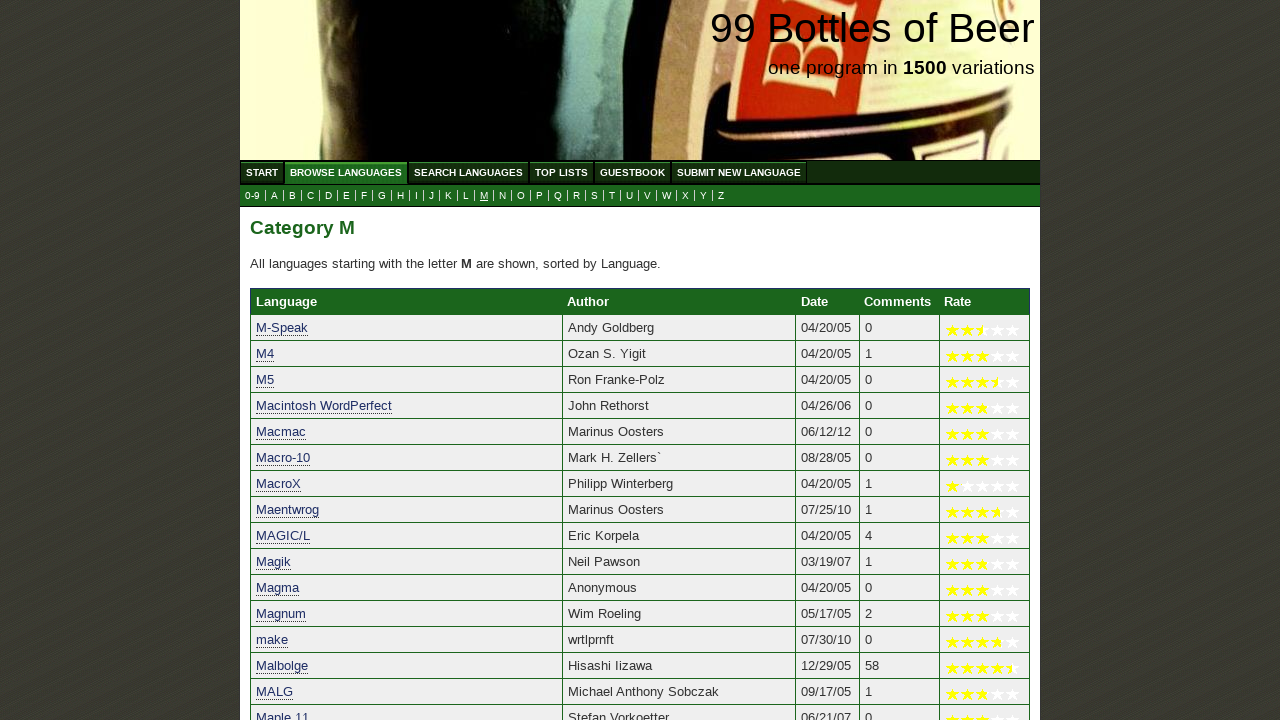

Verified programming language 'maya embedded language' starts with 'm'
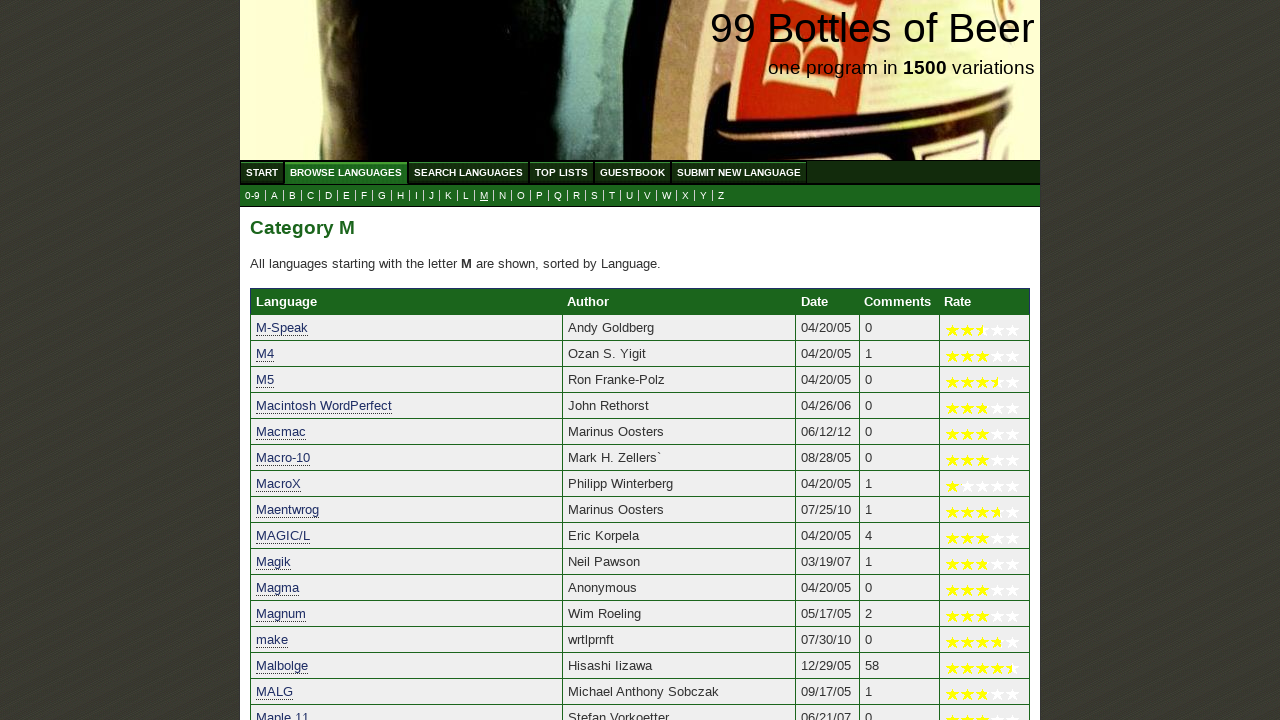

Verified programming language 'mc#' starts with 'm'
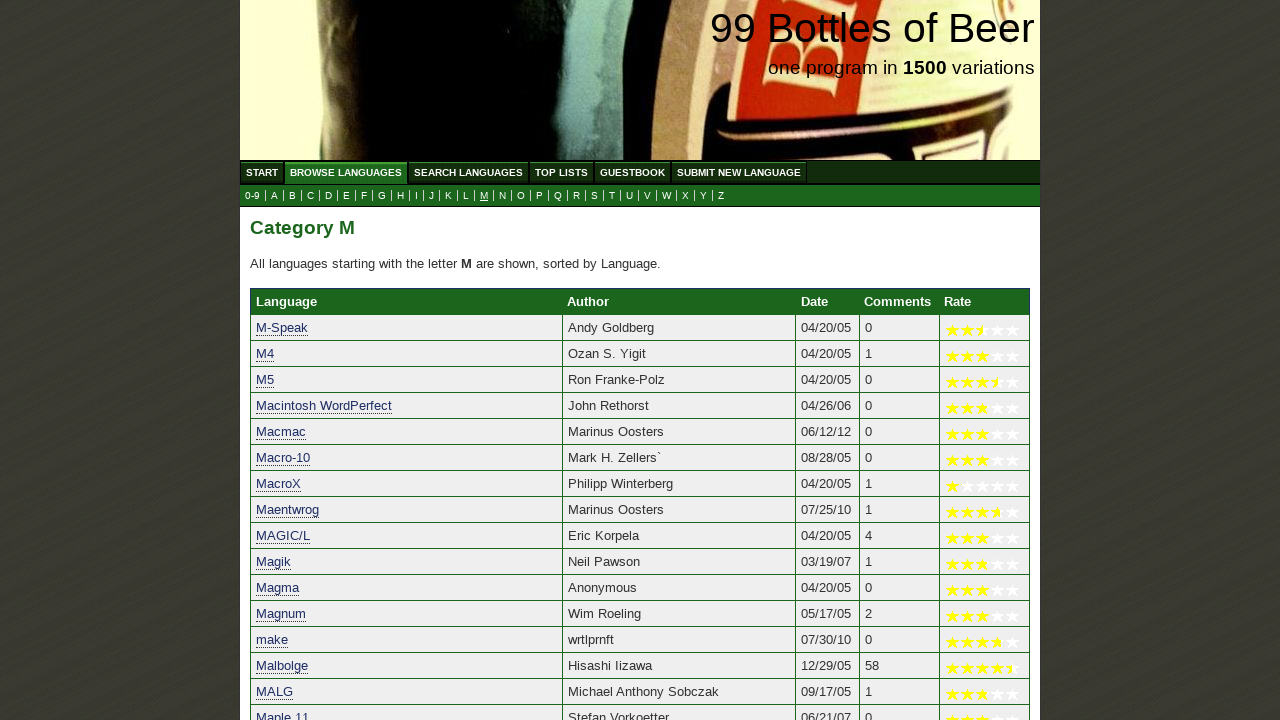

Verified programming language 'mcpl' starts with 'm'
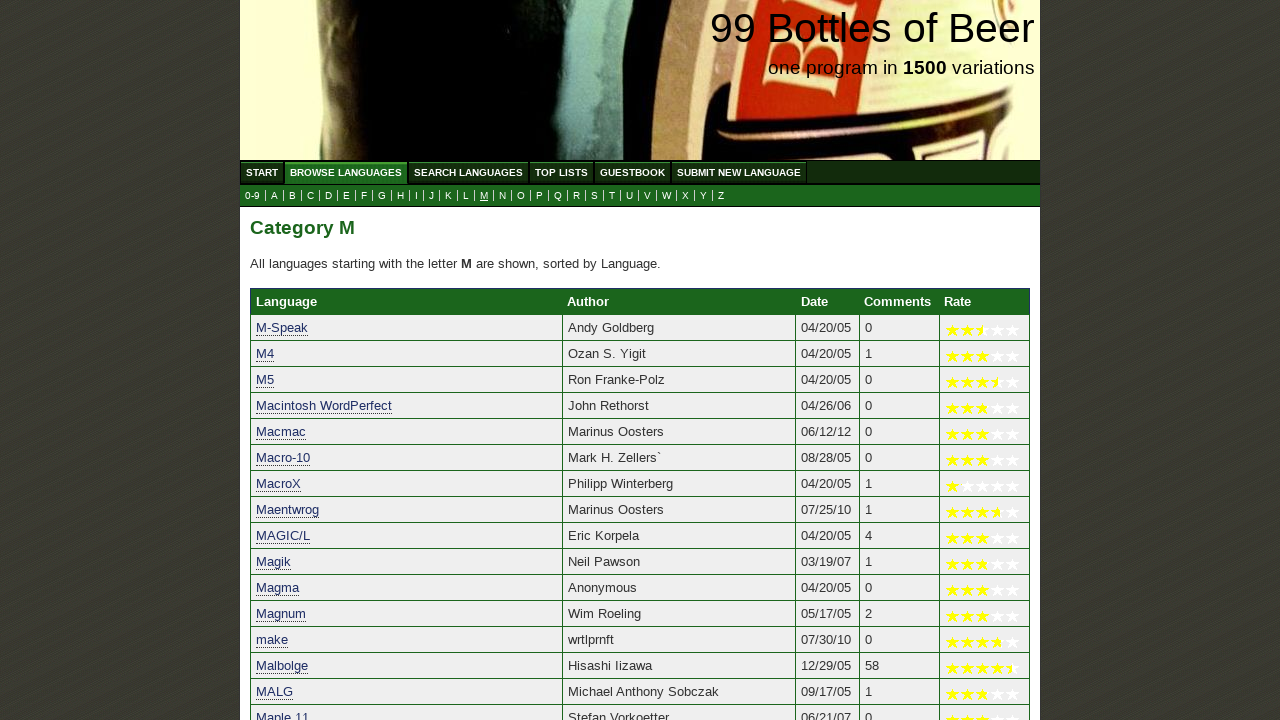

Verified programming language 'mechanique' starts with 'm'
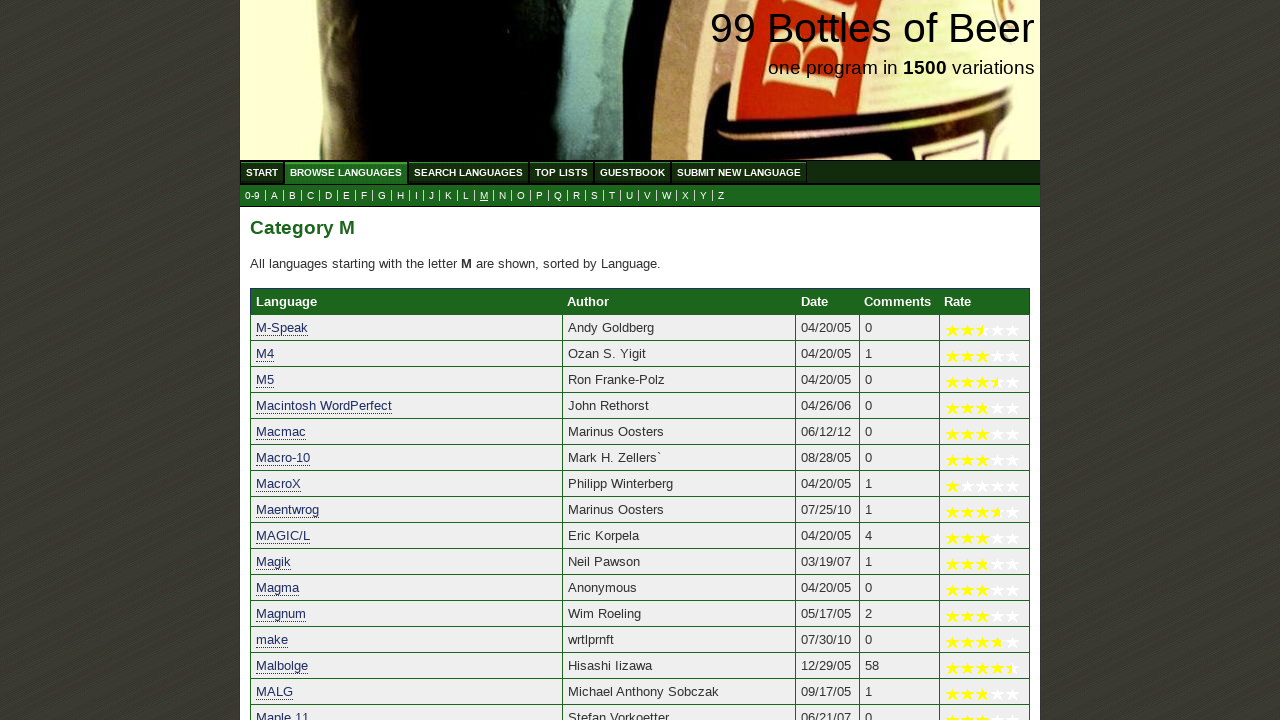

Verified programming language 'mediabasic' starts with 'm'
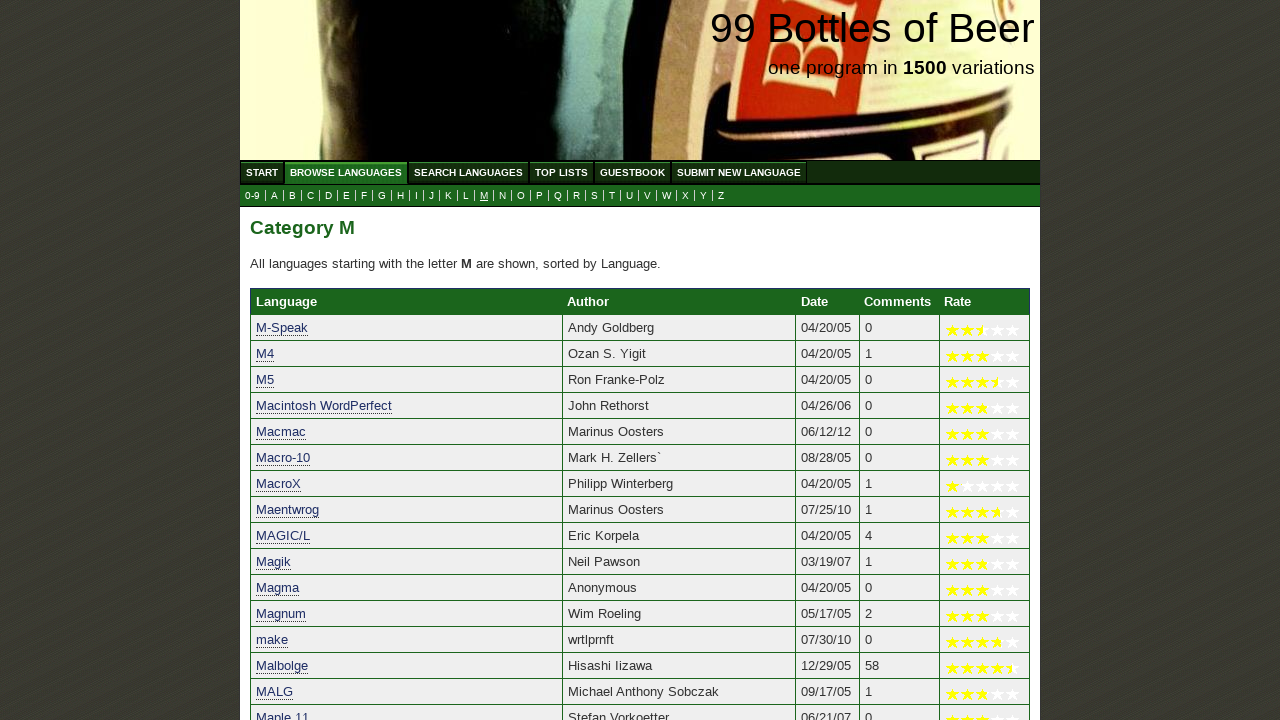

Verified programming language 'meditech magic' starts with 'm'
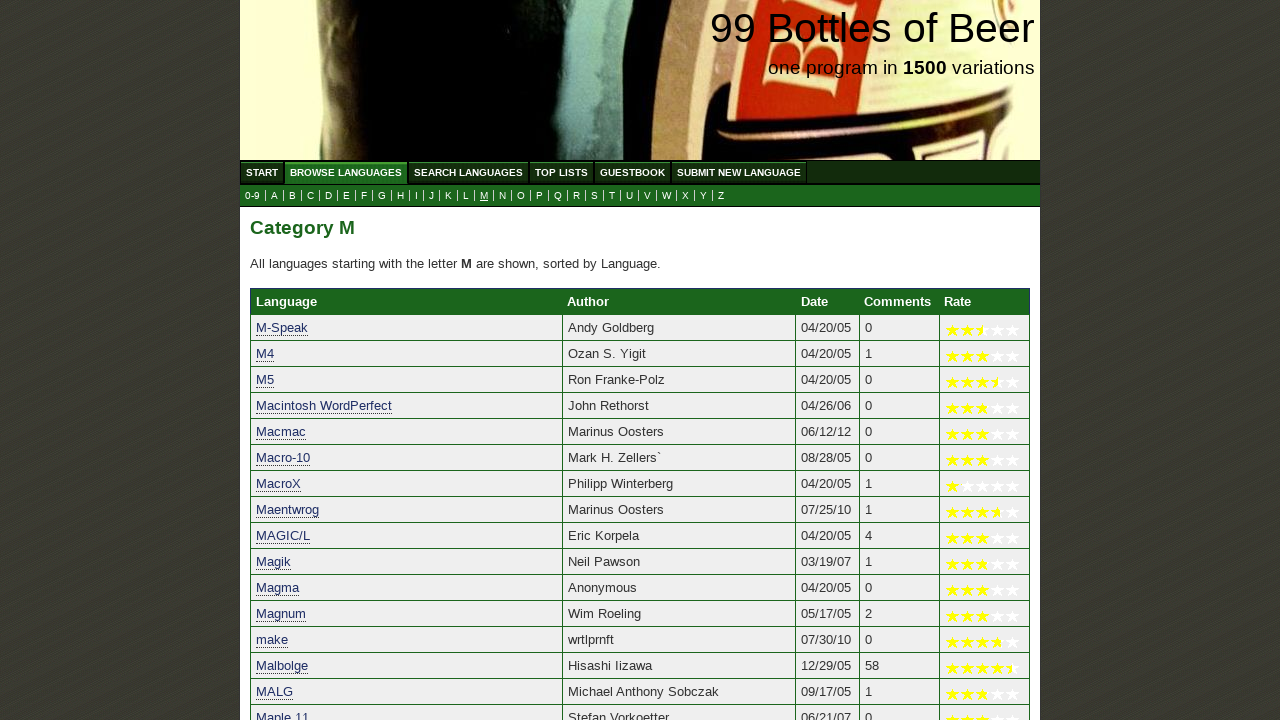

Verified programming language 'meditech magicfs' starts with 'm'
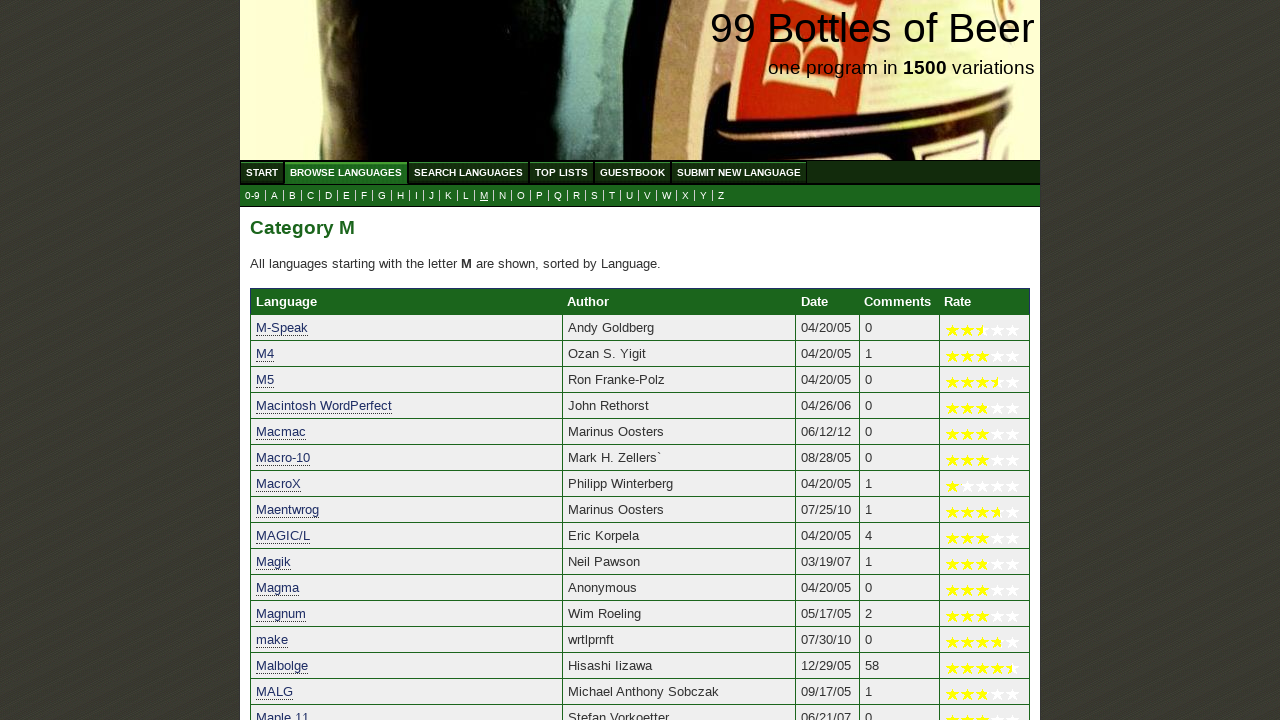

Verified programming language 'megazeux' starts with 'm'
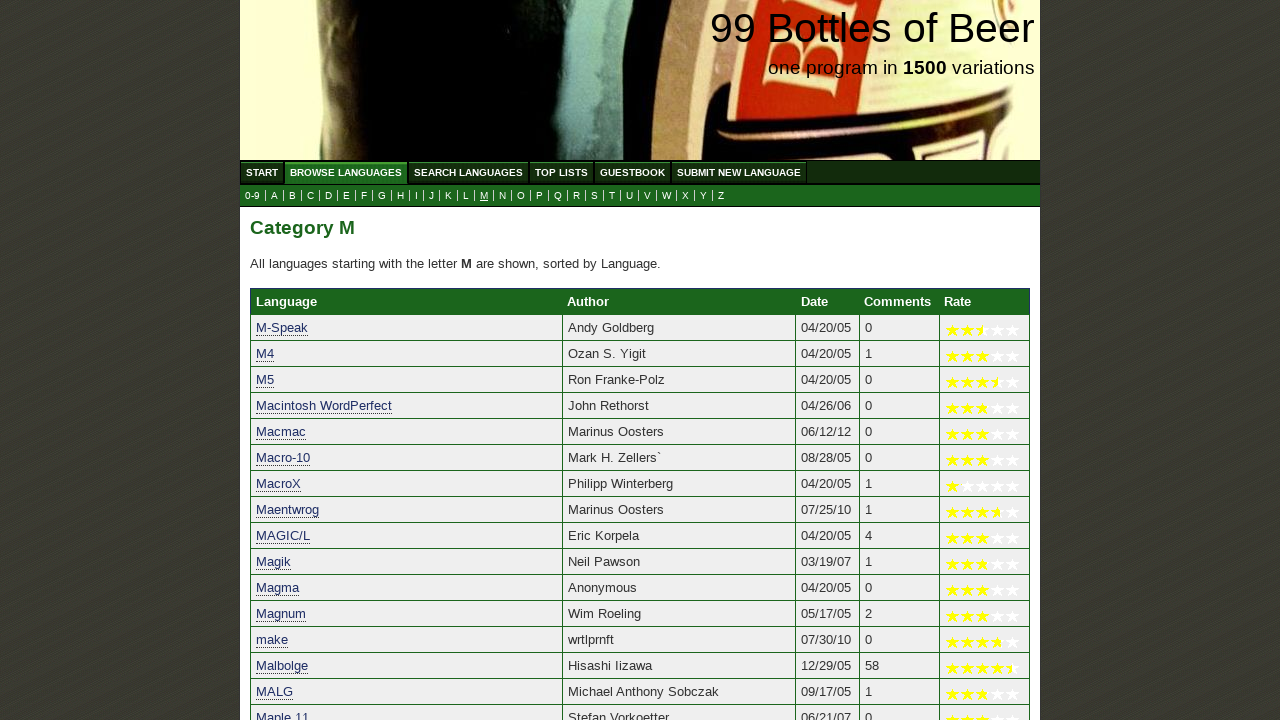

Verified programming language 'mel' starts with 'm'
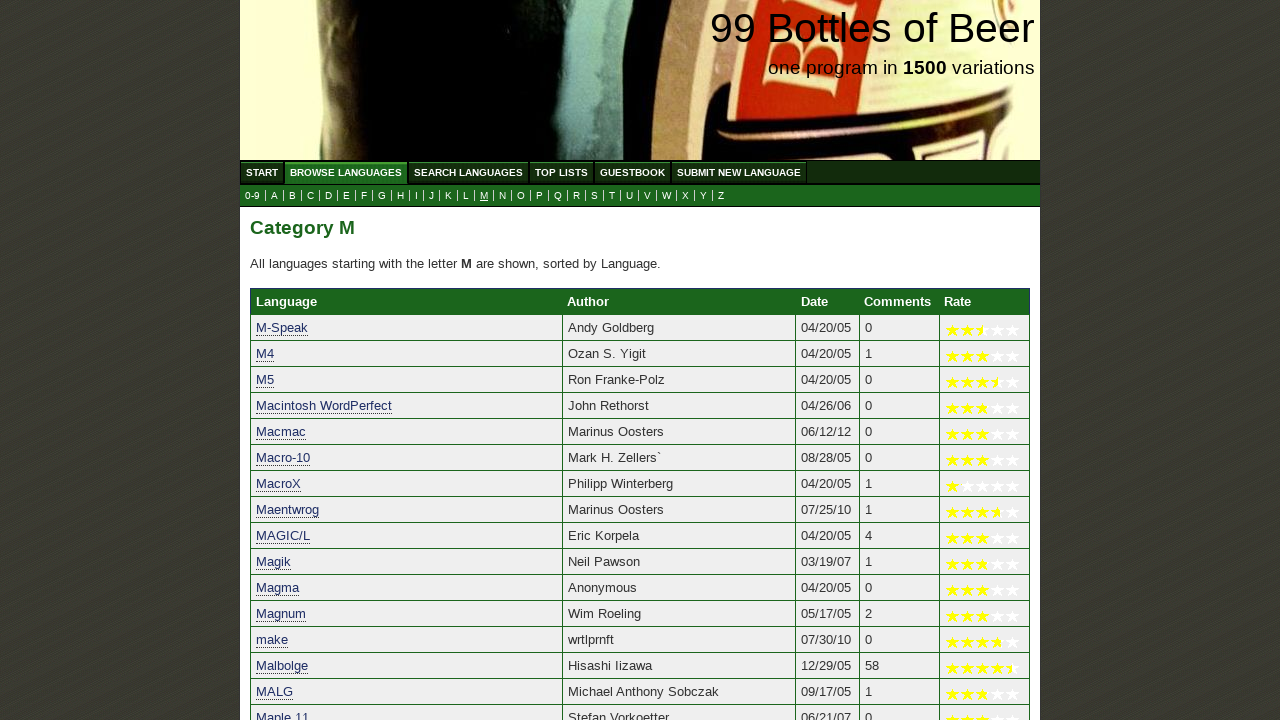

Verified programming language 'mercur' starts with 'm'
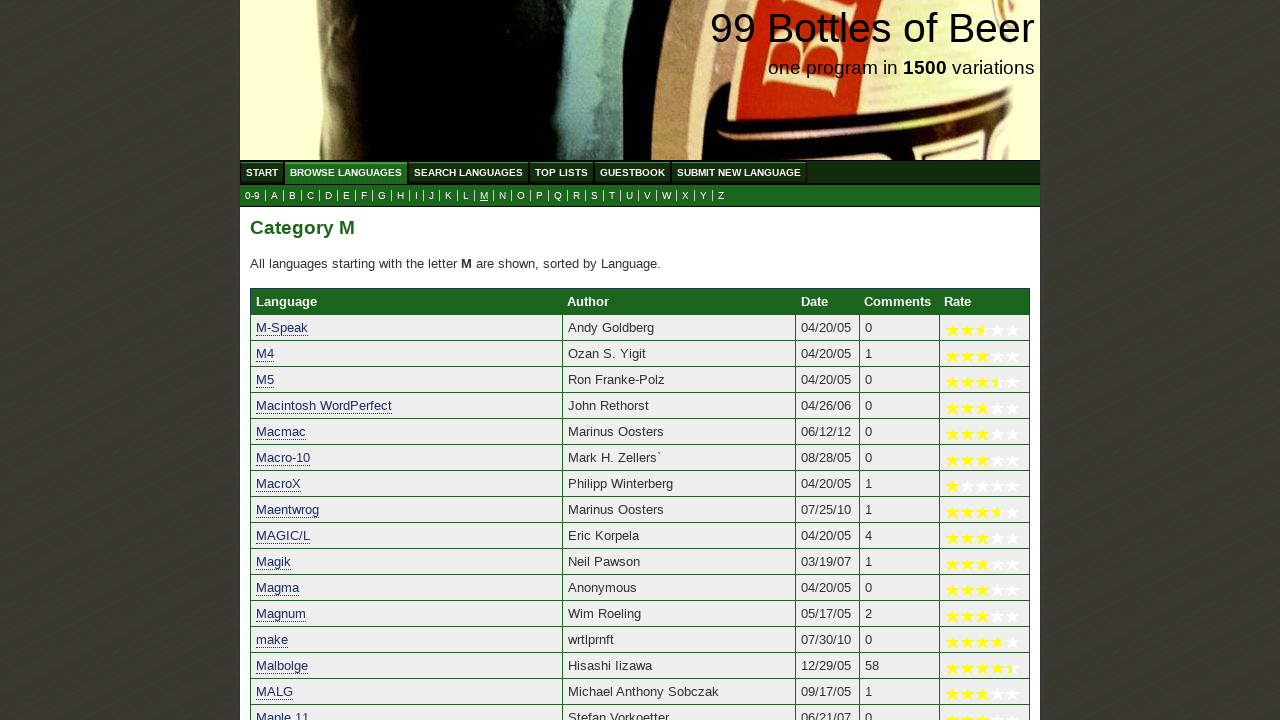

Verified programming language 'mercury' starts with 'm'
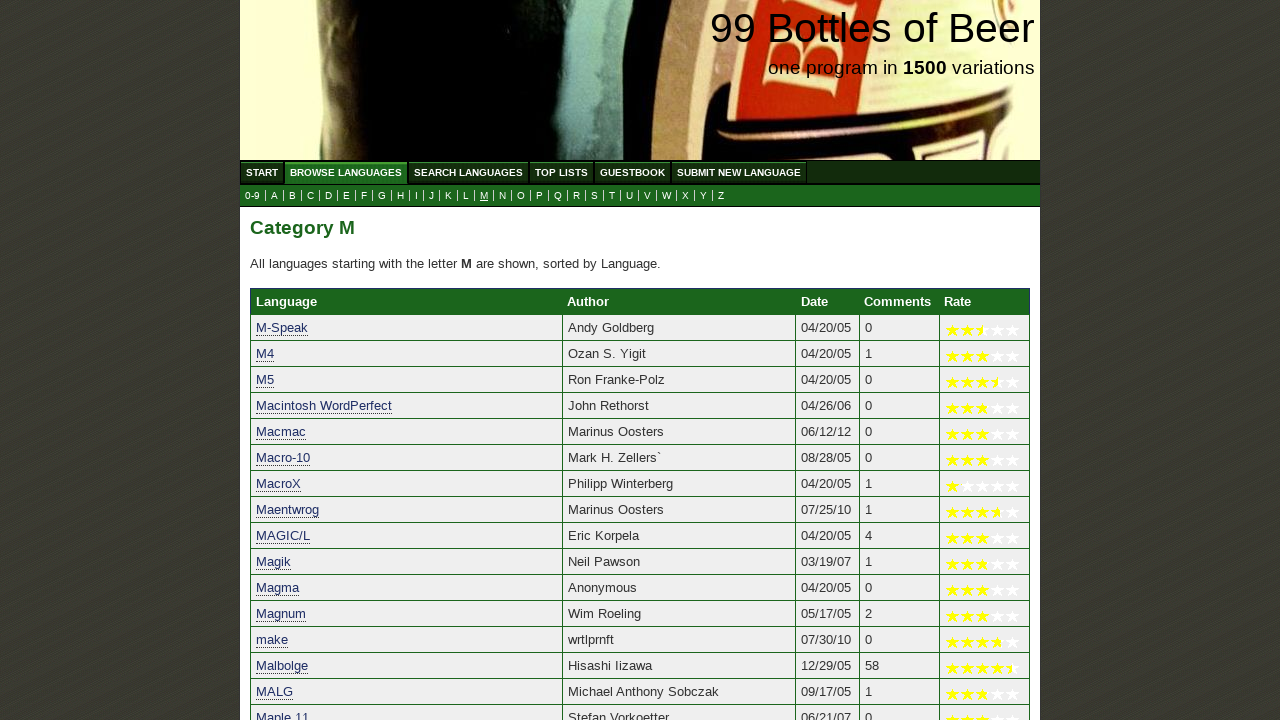

Verified programming language 'merd' starts with 'm'
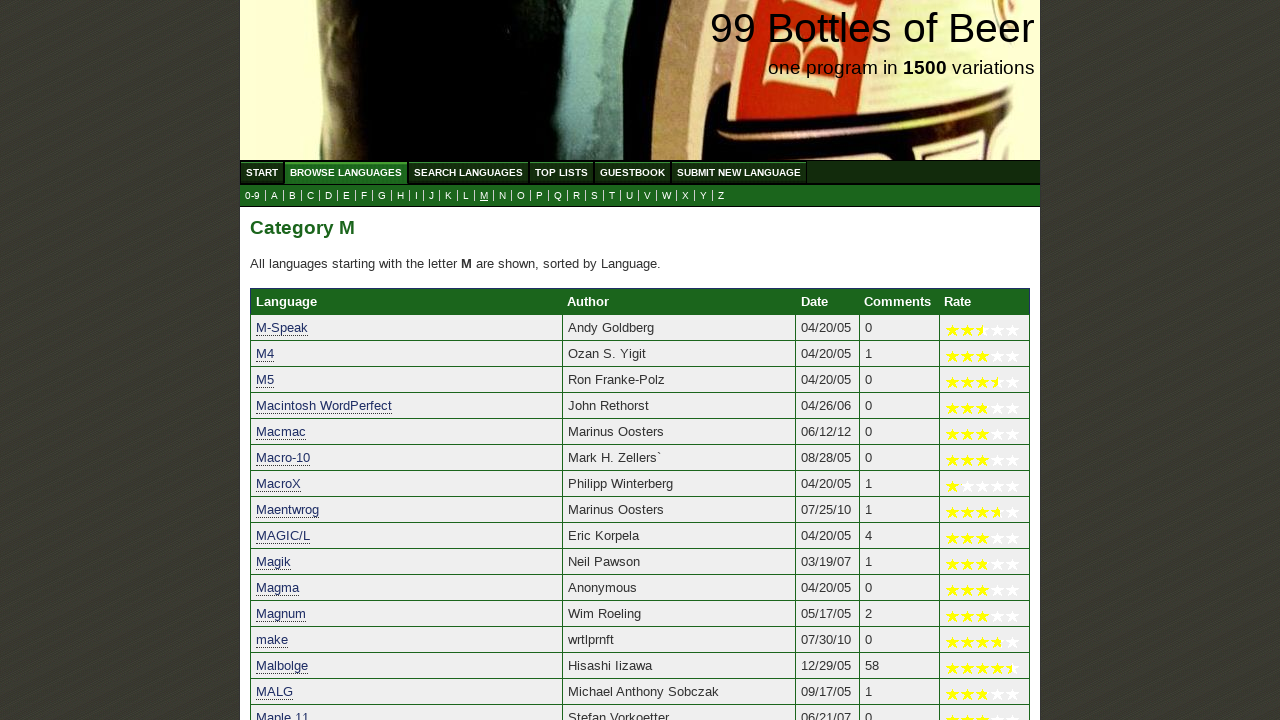

Verified programming language 'meta html' starts with 'm'
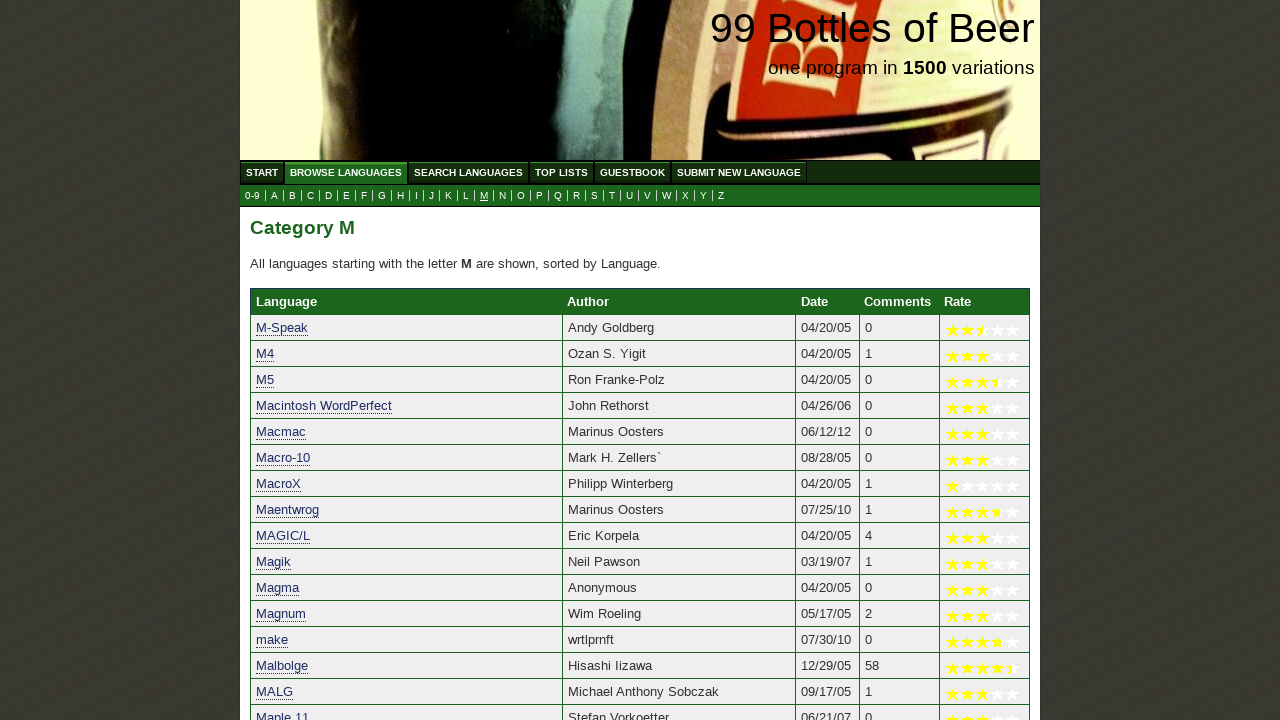

Verified programming language 'metacard' starts with 'm'
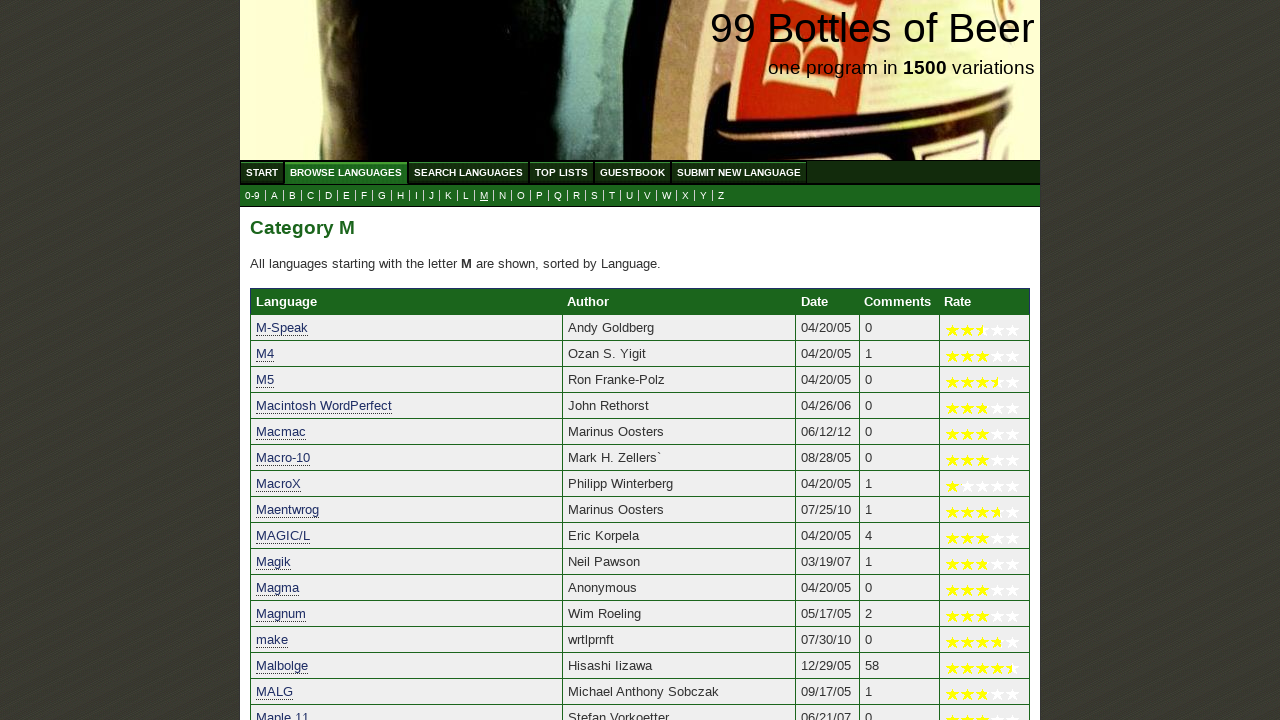

Verified programming language 'metacza' starts with 'm'
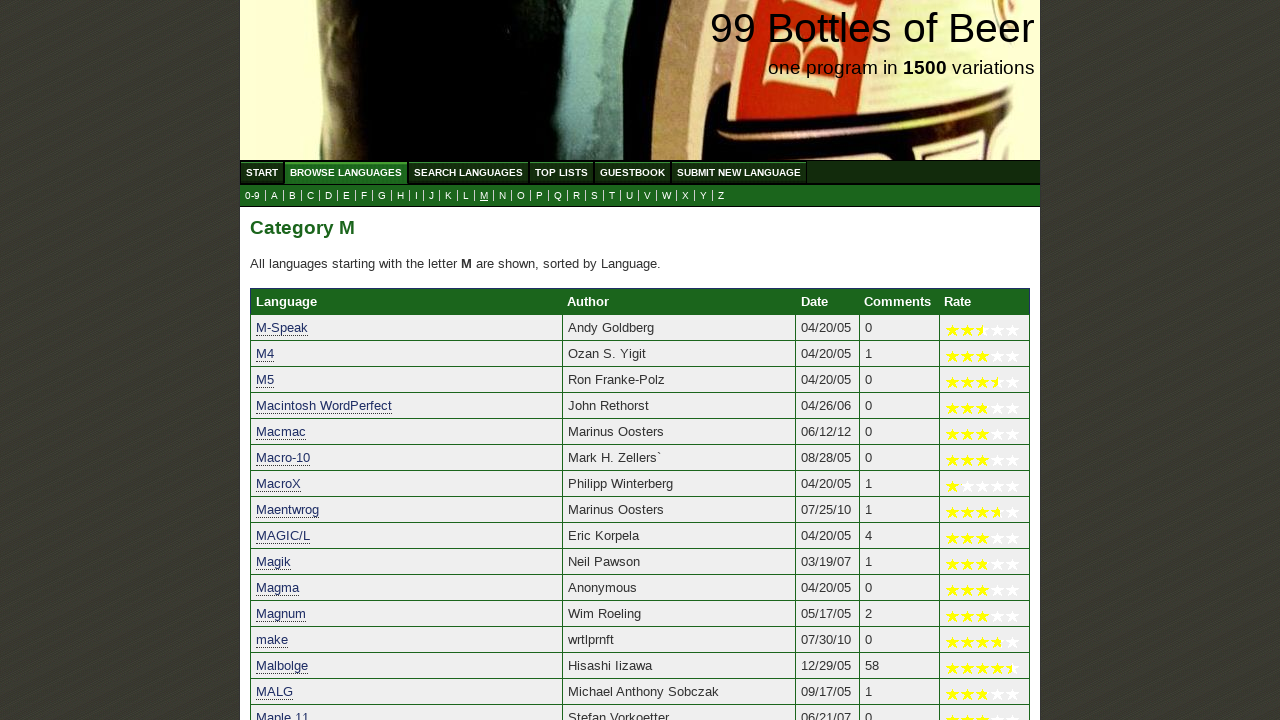

Verified programming language 'metafont/metapost' starts with 'm'
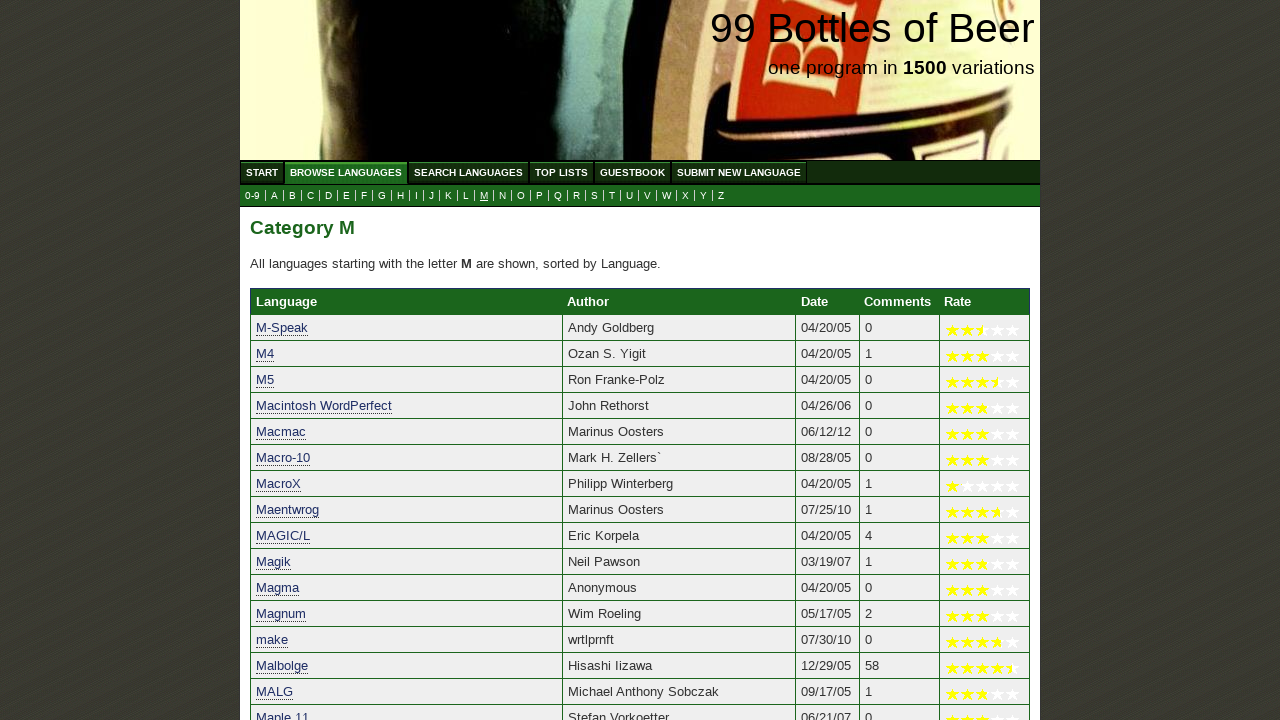

Verified programming language 'michigan algorithm decoder' starts with 'm'
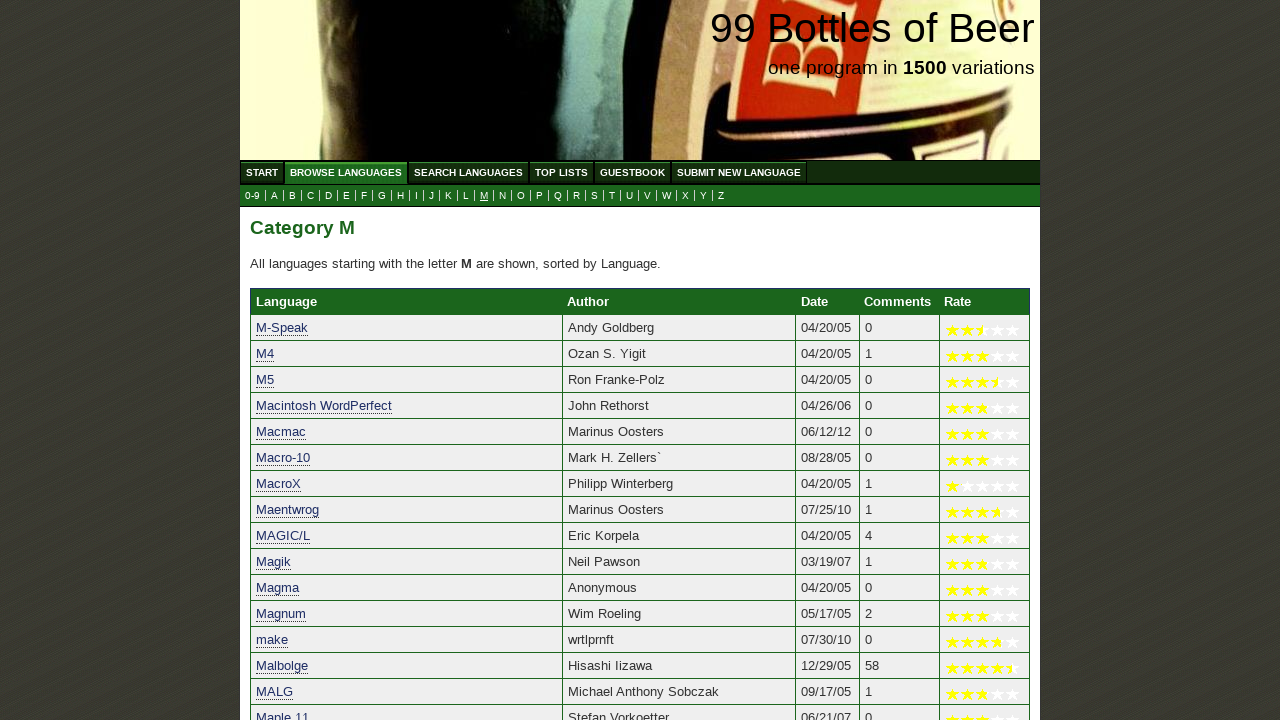

Verified programming language 'michigan algorithmic decoder (mad)' starts with 'm'
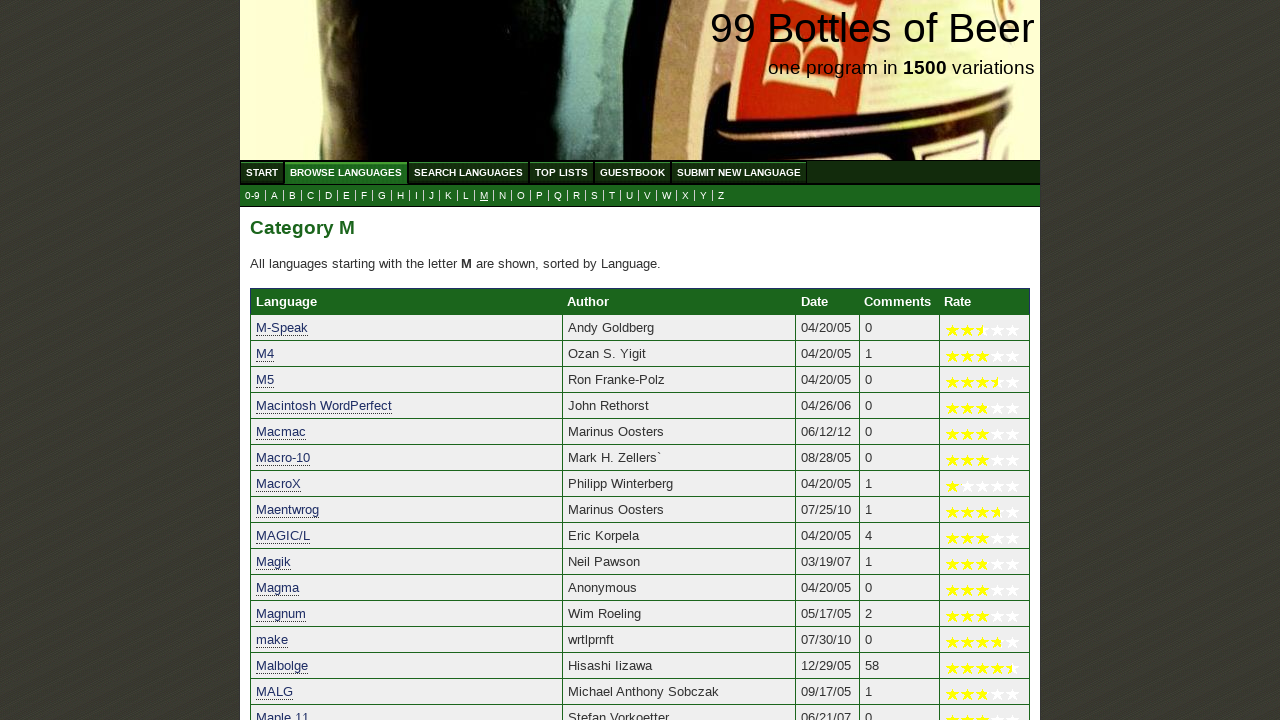

Verified programming language 'micro focus cobol for .net' starts with 'm'
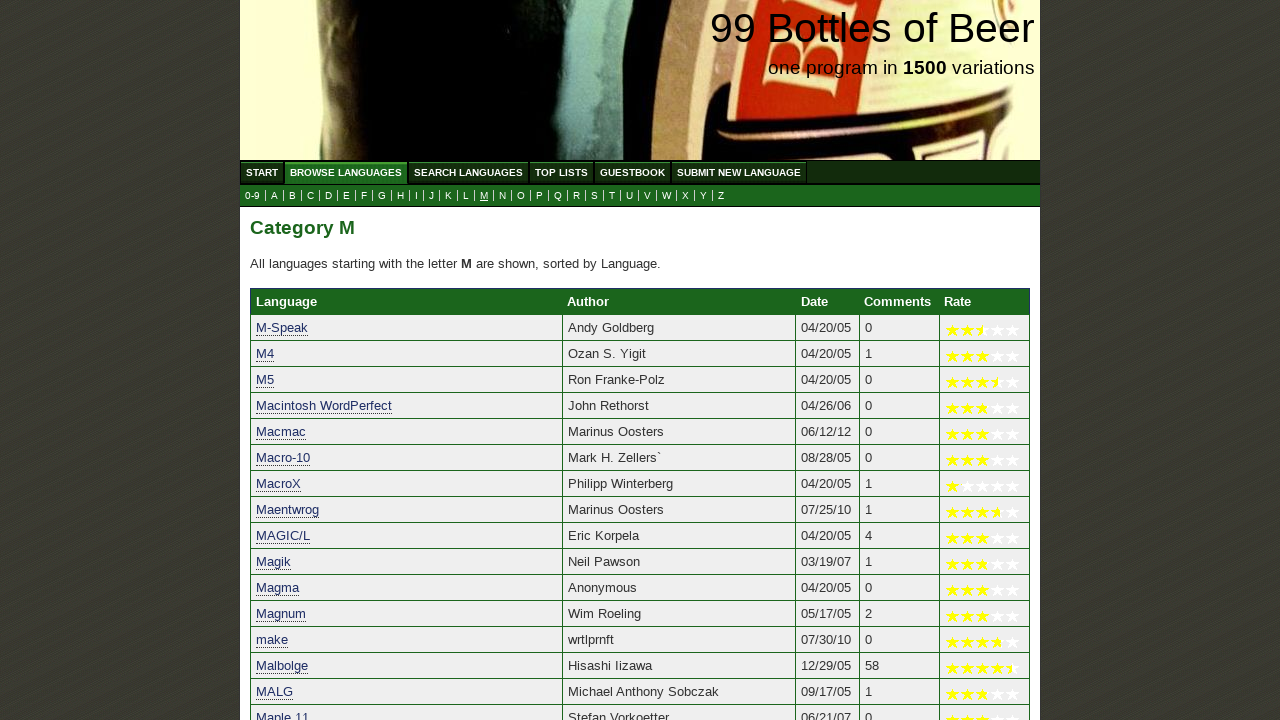

Verified programming language 'migol' starts with 'm'
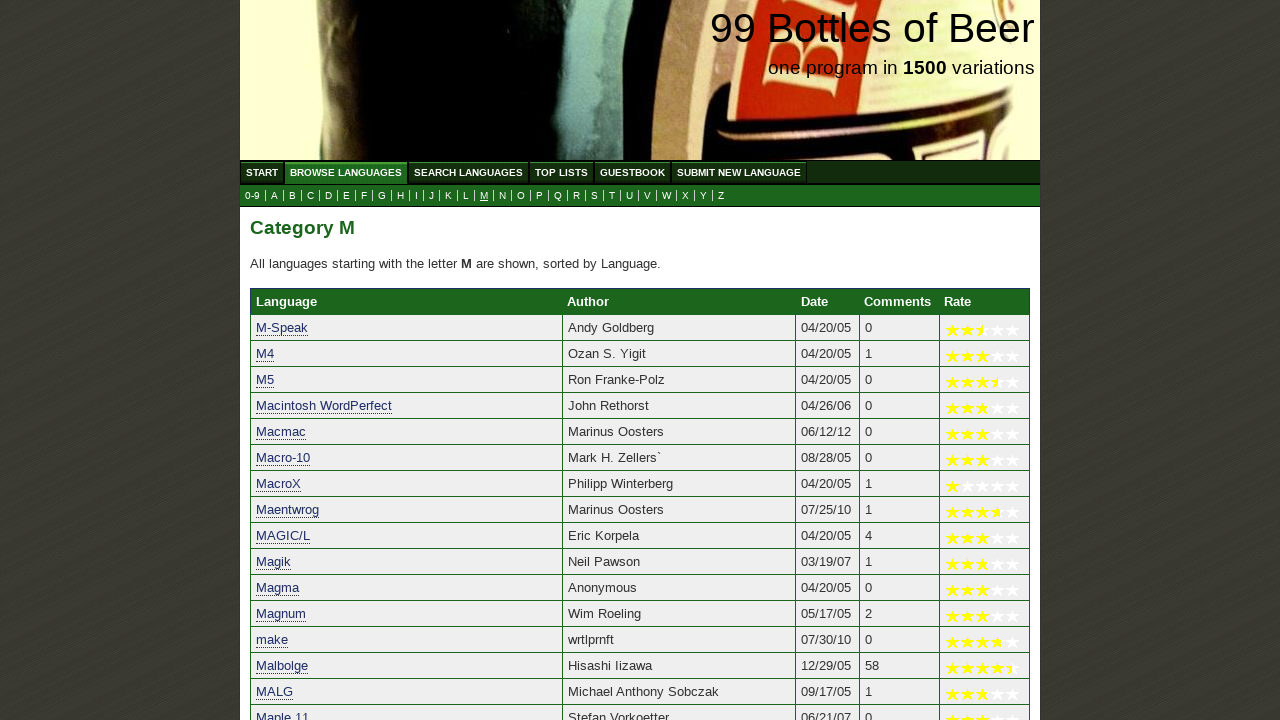

Verified programming language 'migol 09' starts with 'm'
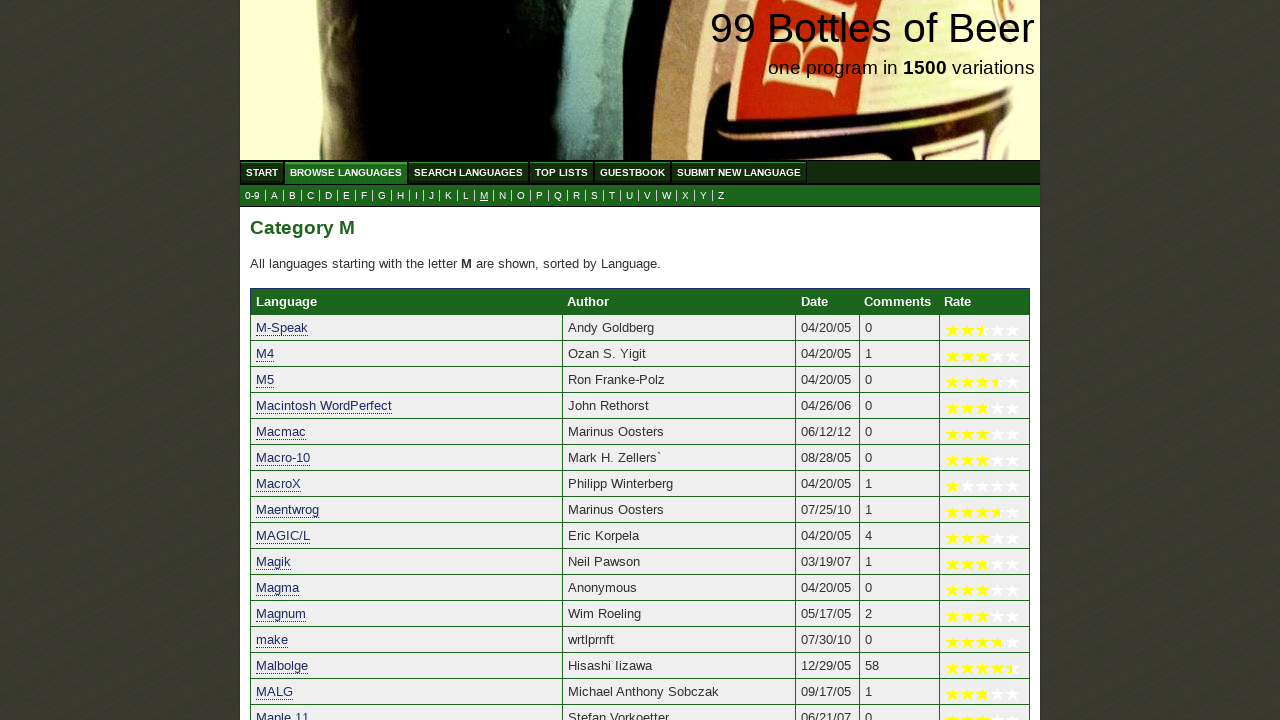

Verified programming language 'mimer pg' starts with 'm'
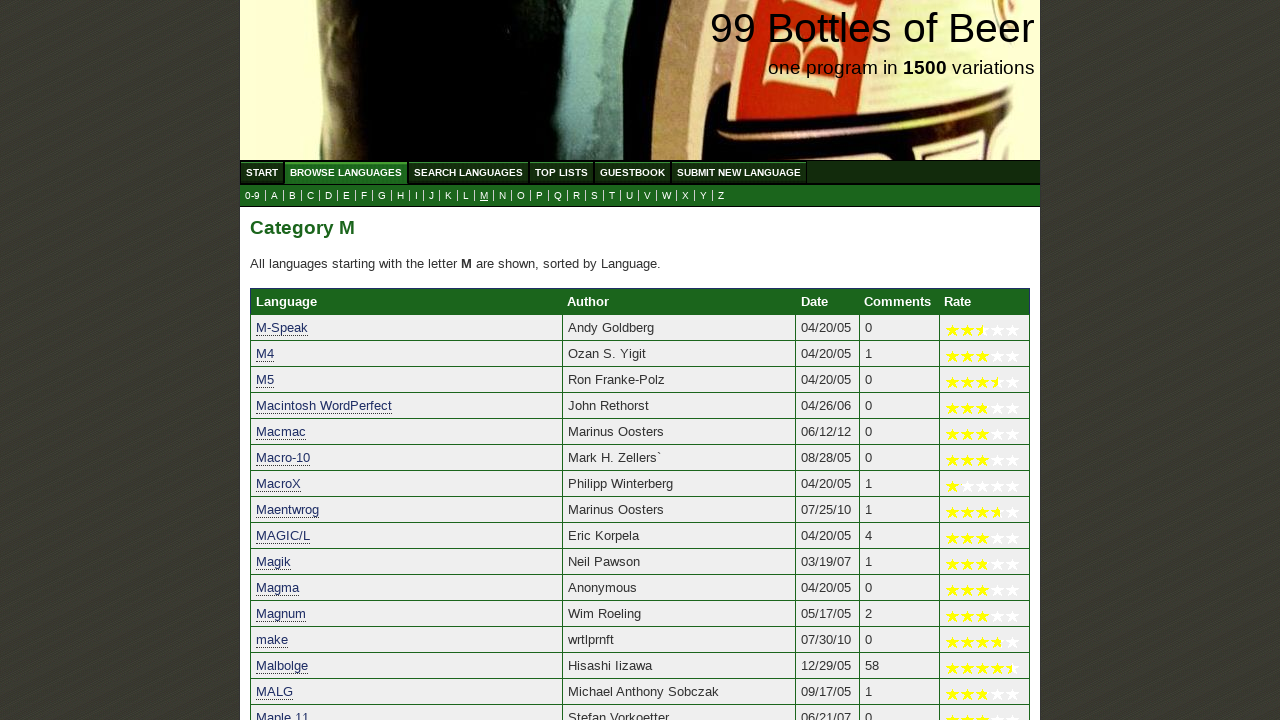

Verified programming language 'minid' starts with 'm'
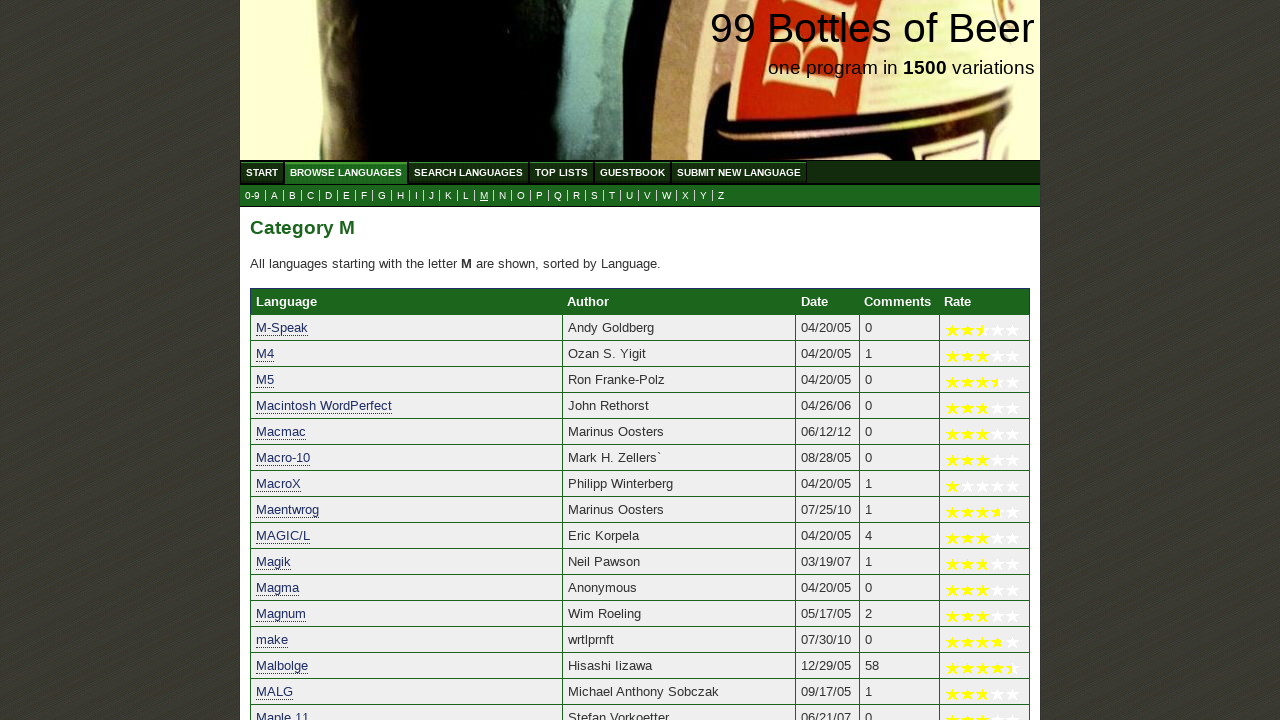

Verified programming language 'minus' starts with 'm'
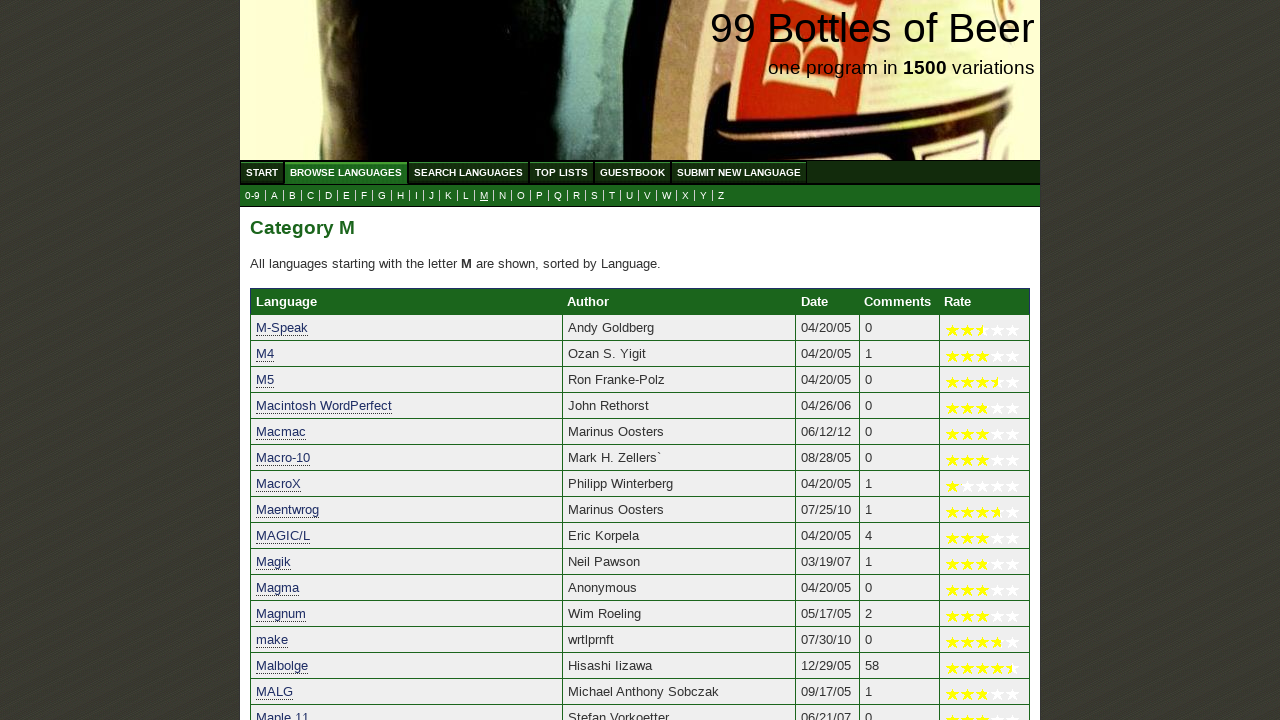

Verified programming language 'miranda' starts with 'm'
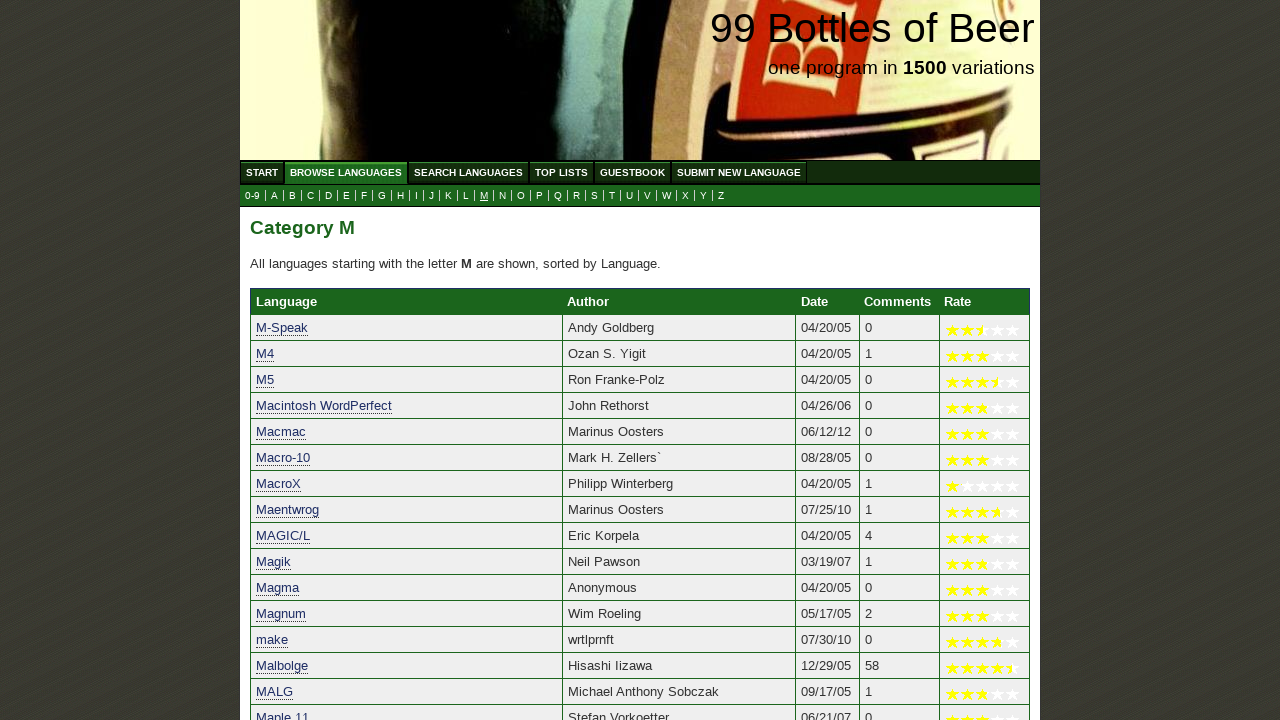

Verified programming language 'mirc' starts with 'm'
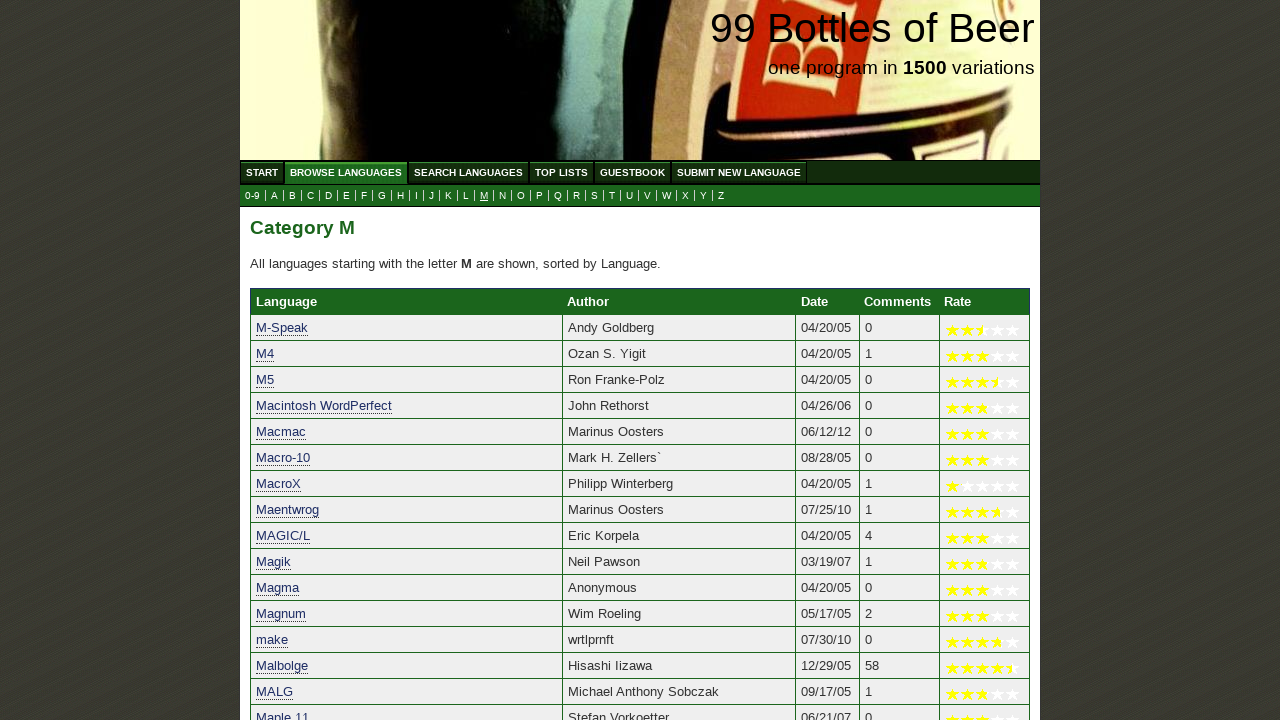

Verified programming language 'mivascript' starts with 'm'
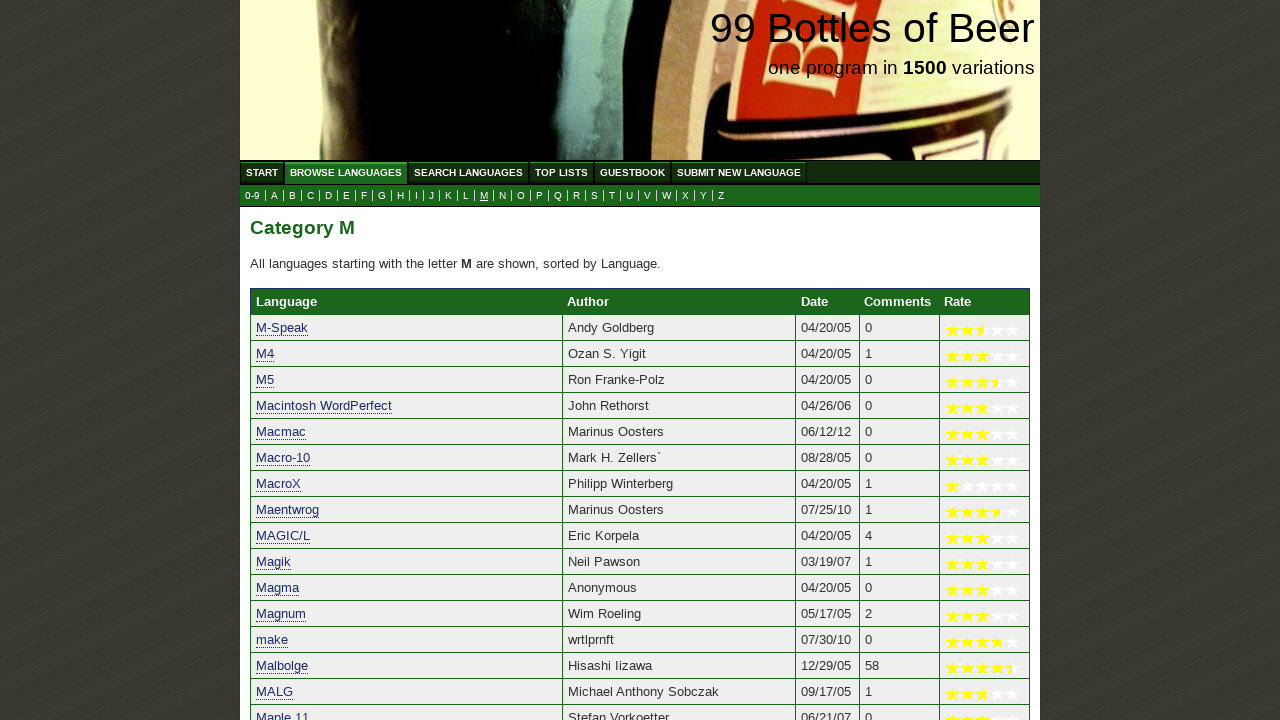

Verified programming language 'mixal' starts with 'm'
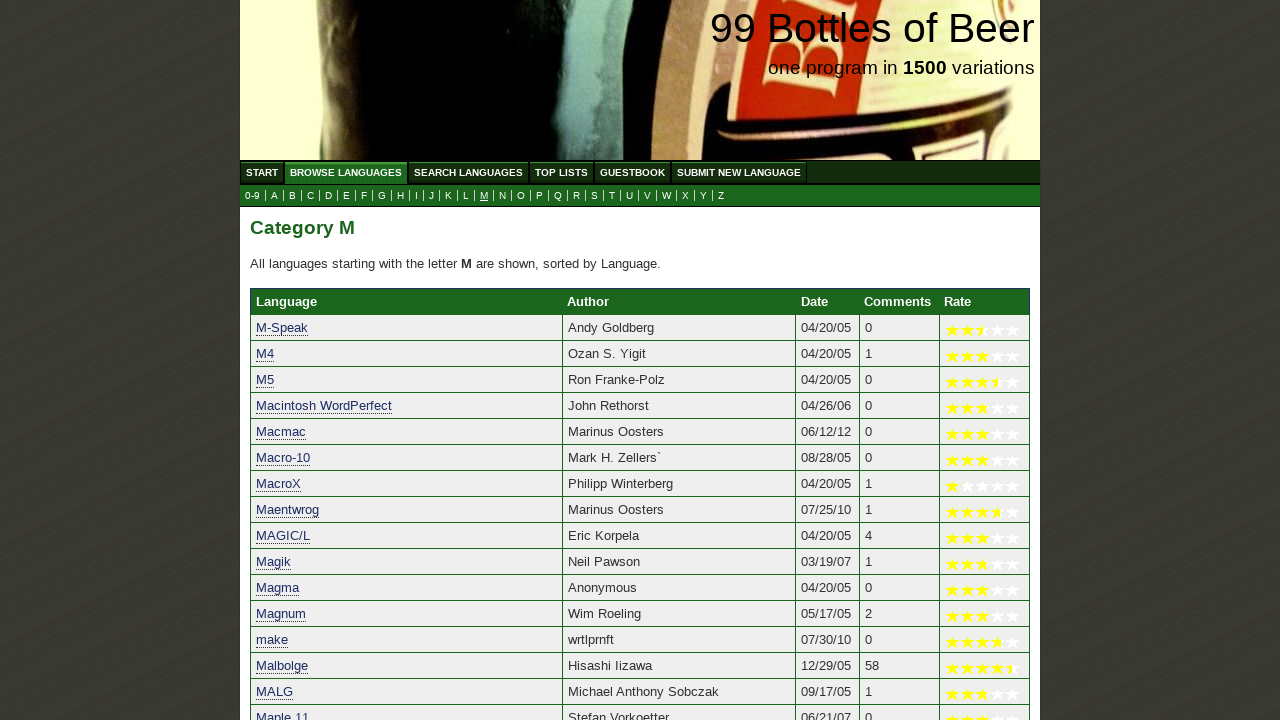

Verified programming language 'ml' starts with 'm'
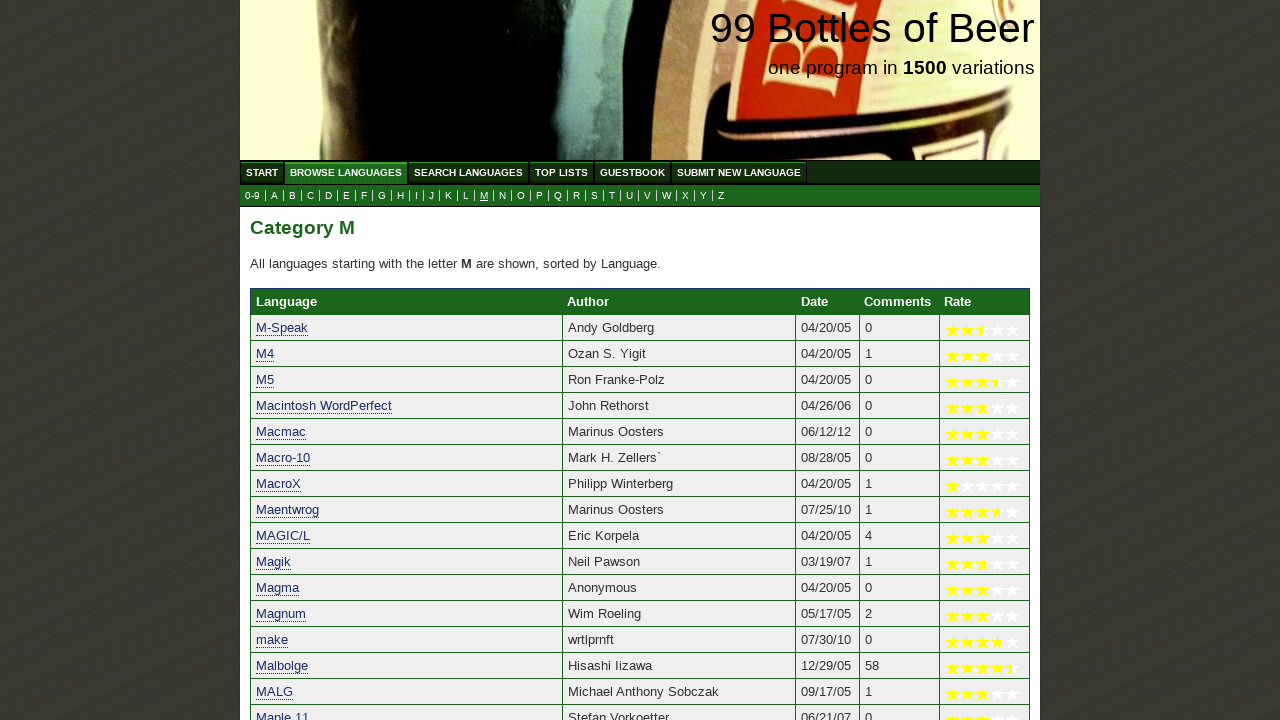

Verified programming language 'ml/i' starts with 'm'
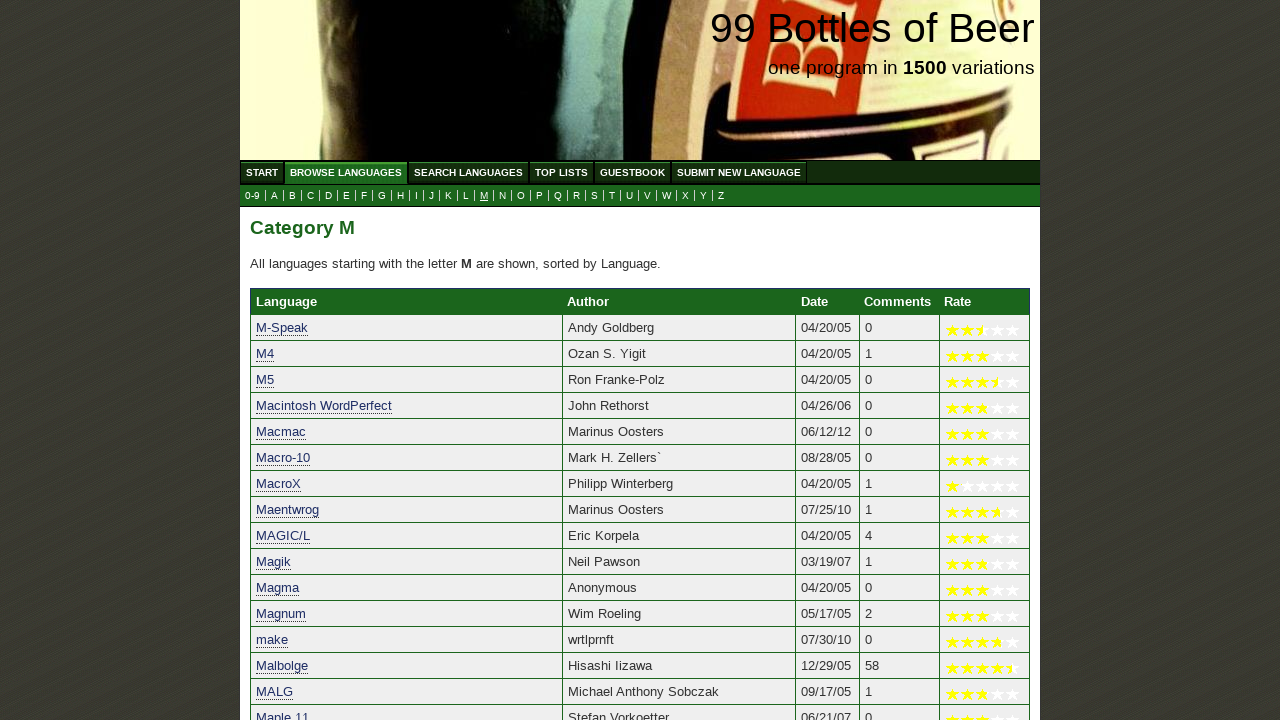

Verified programming language 'ml/i macroprocessor' starts with 'm'
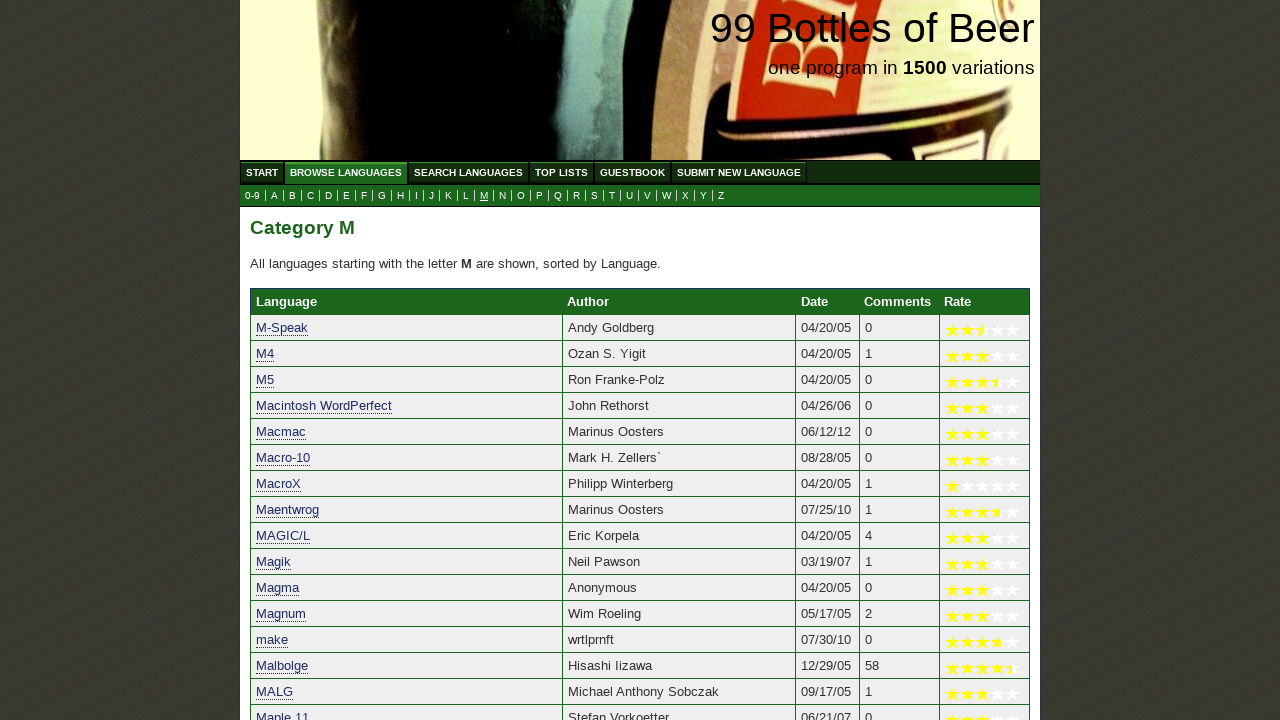

Verified programming language 'mmix' starts with 'm'
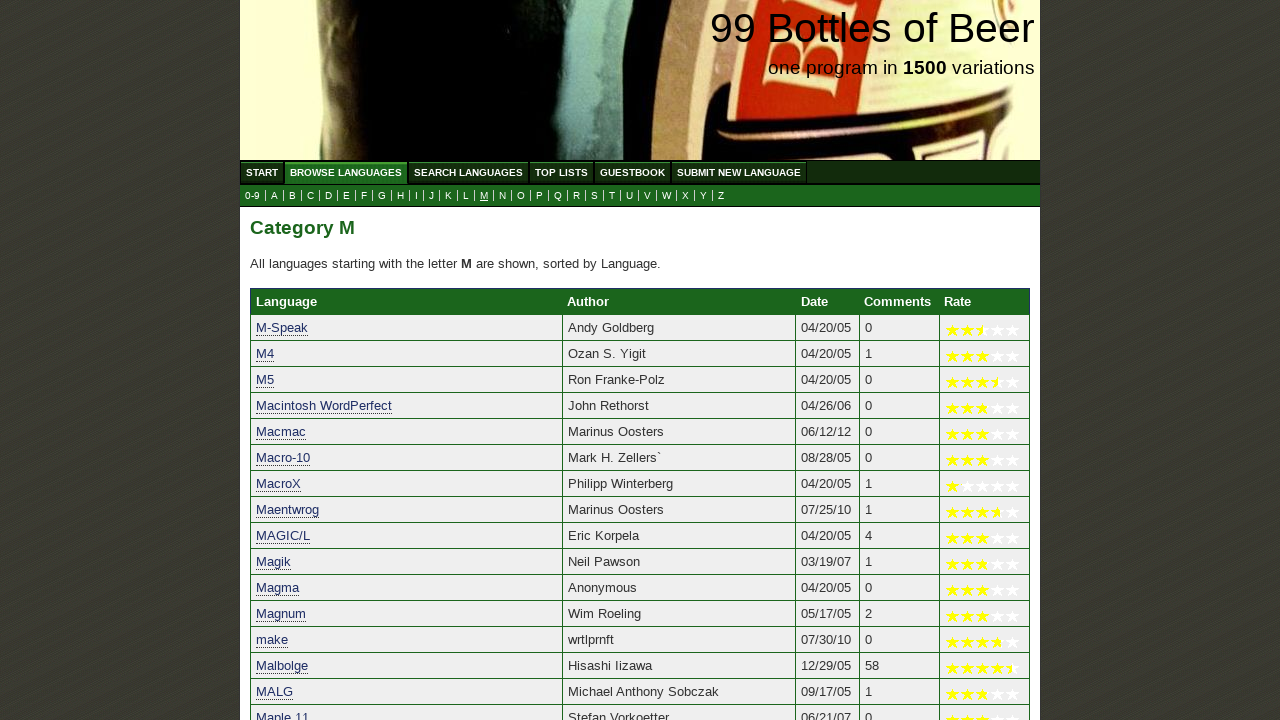

Verified programming language 'model 204' starts with 'm'
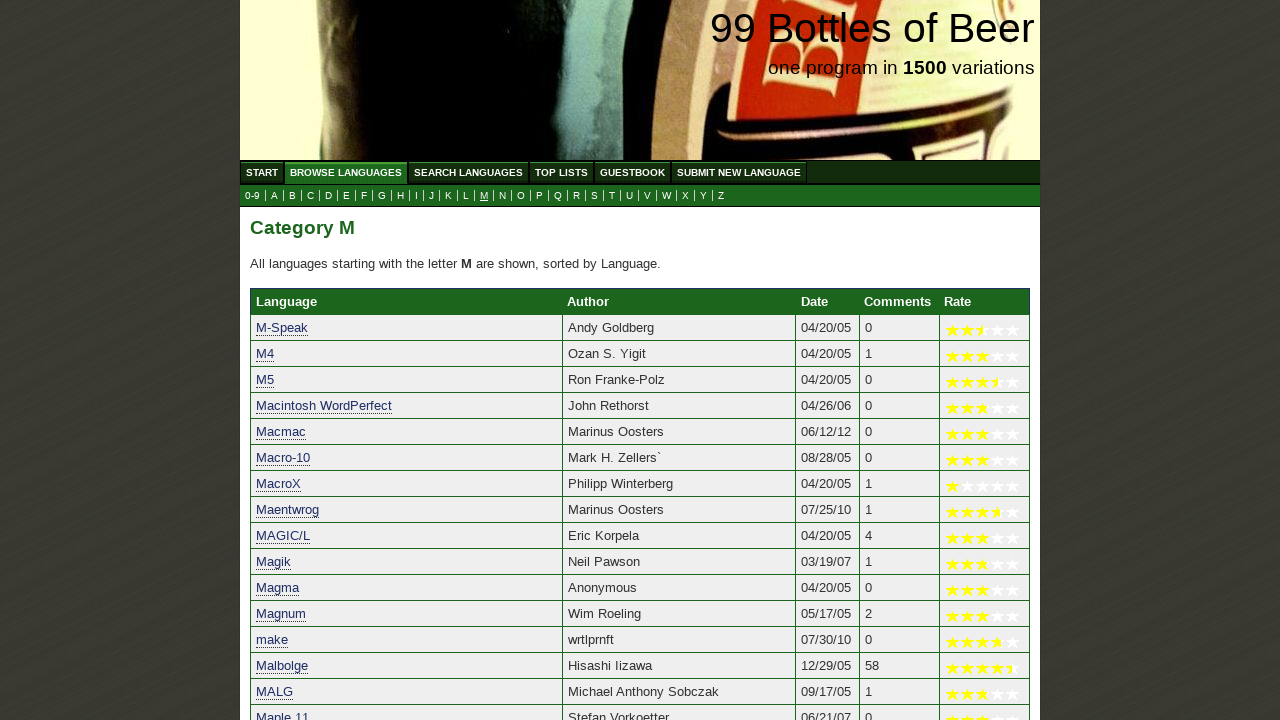

Verified programming language 'modula 2' starts with 'm'
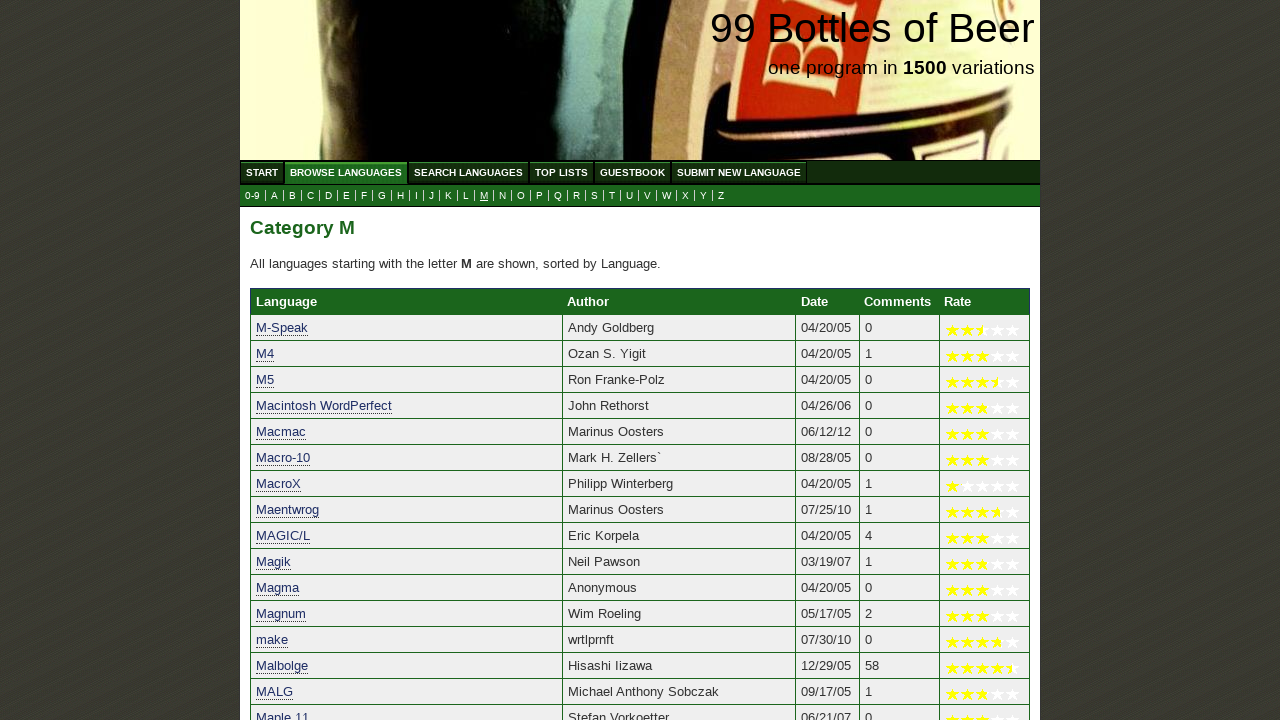

Verified programming language 'modula 3' starts with 'm'
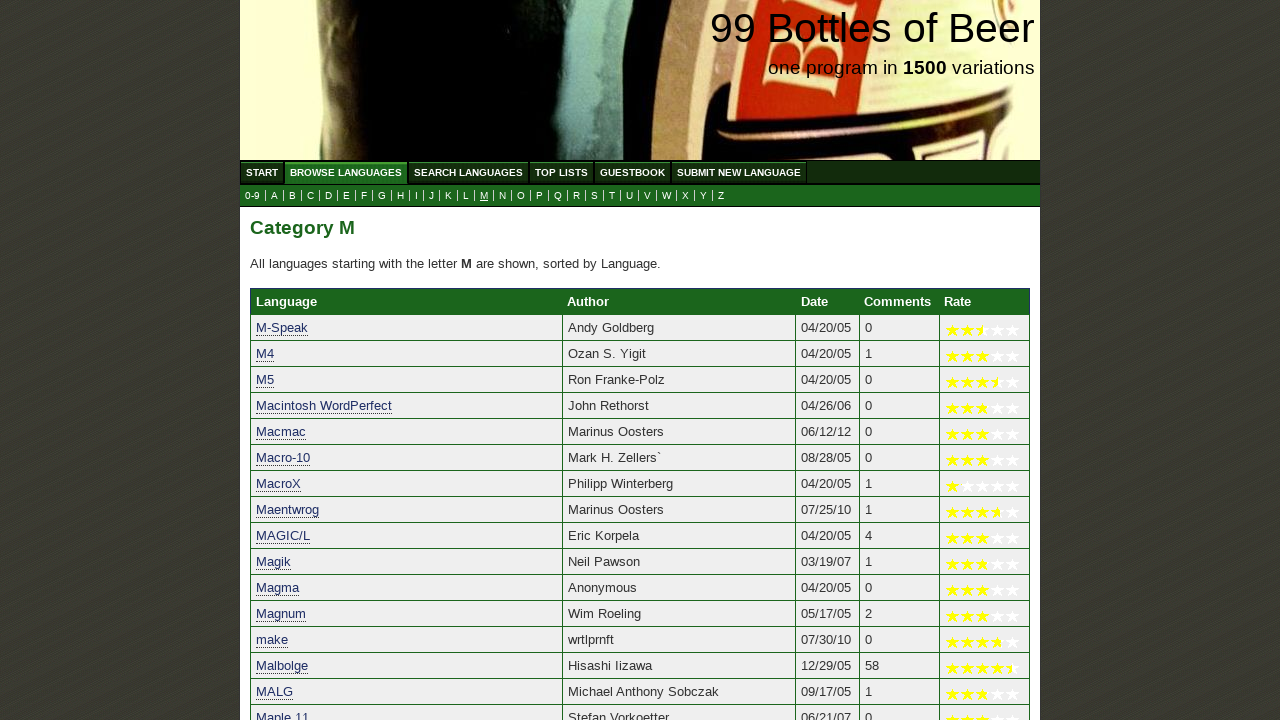

Verified programming language 'modula-2' starts with 'm'
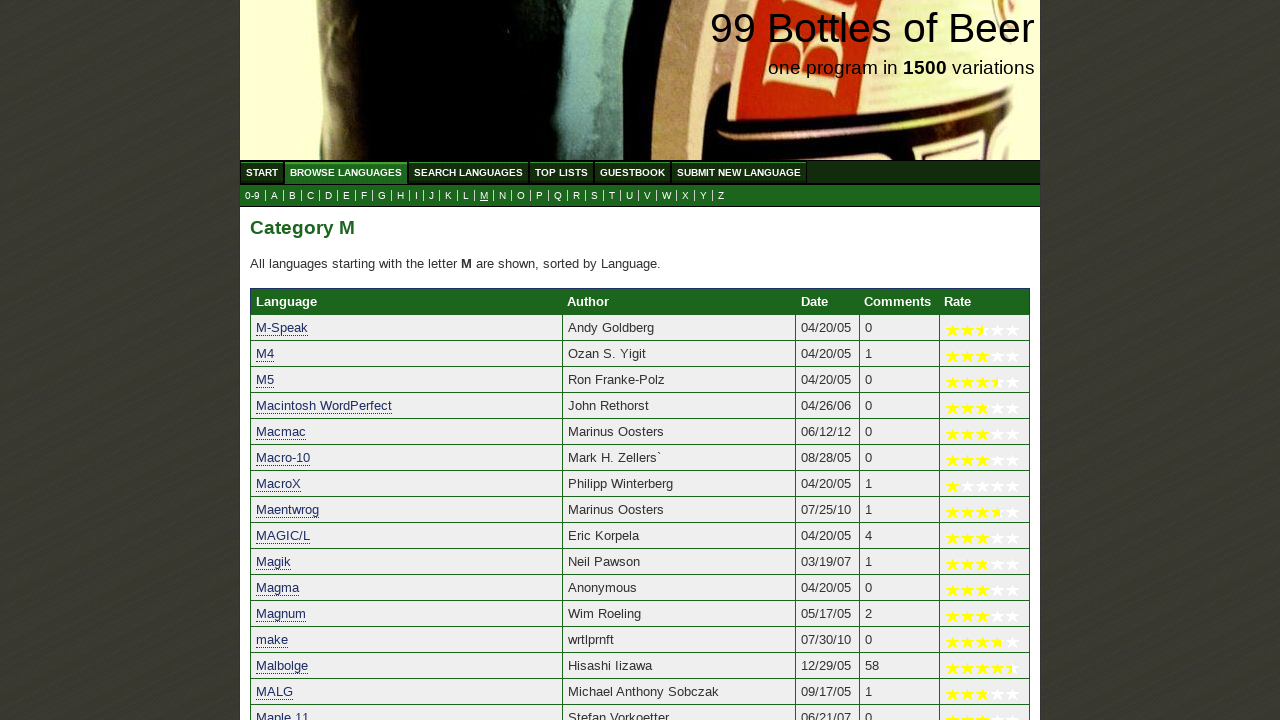

Verified programming language 'moh script' starts with 'm'
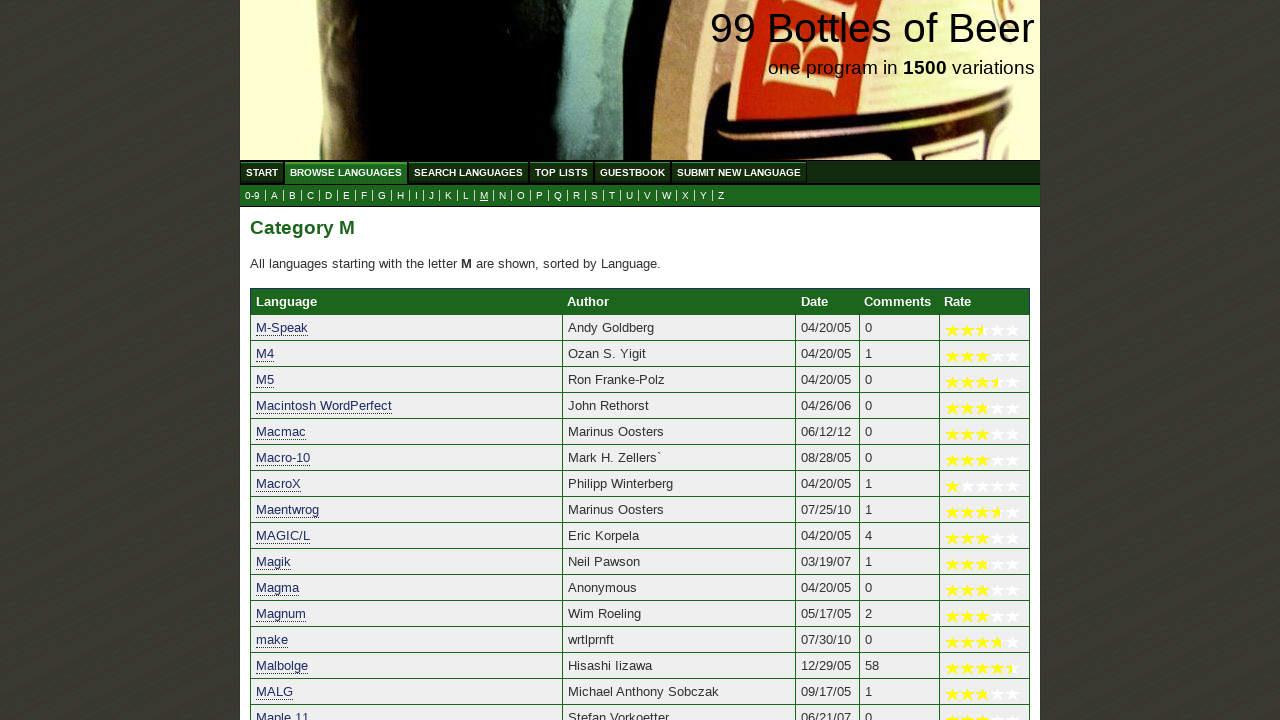

Verified programming language 'moo' starts with 'm'
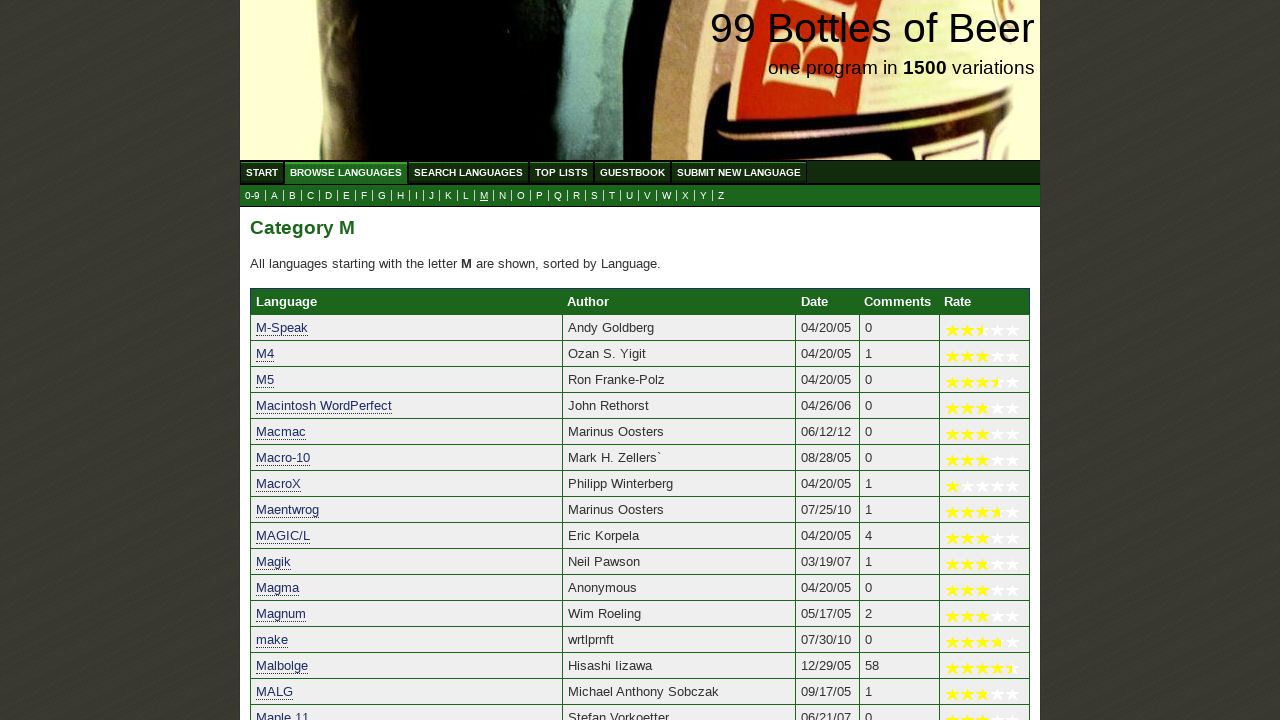

Verified programming language 'moonpeanut' starts with 'm'
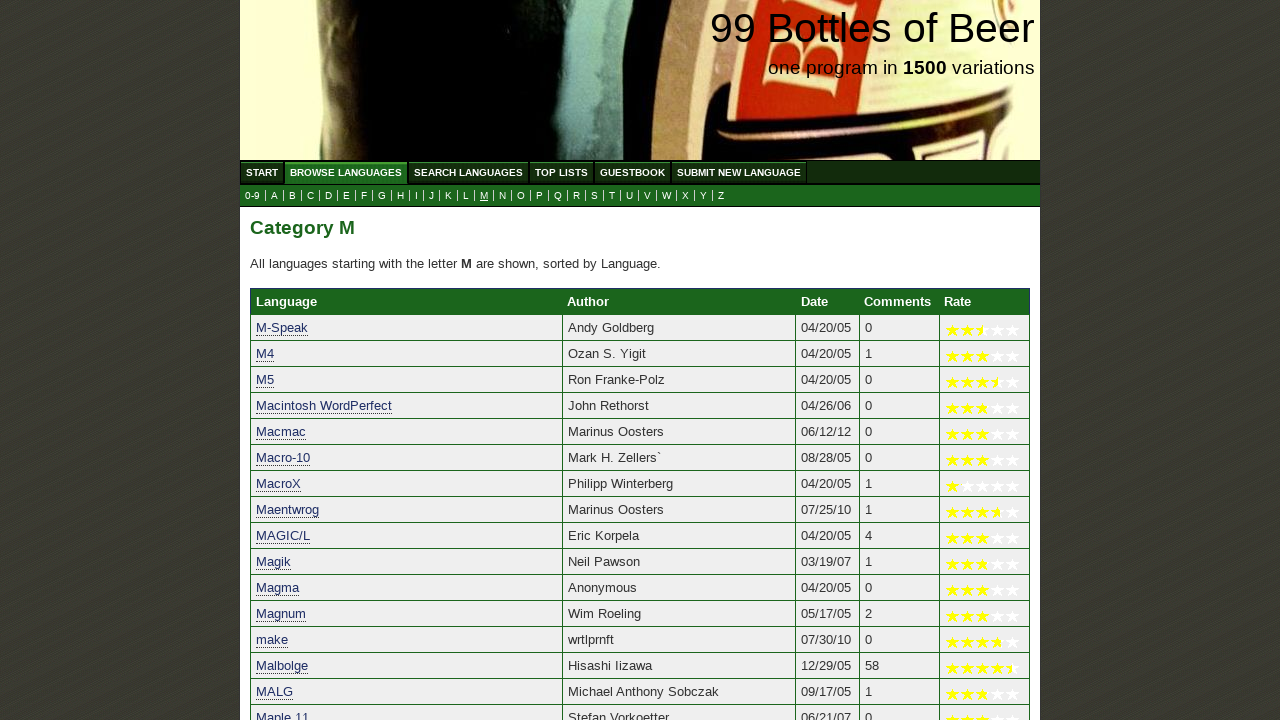

Verified programming language 'moonrock' starts with 'm'
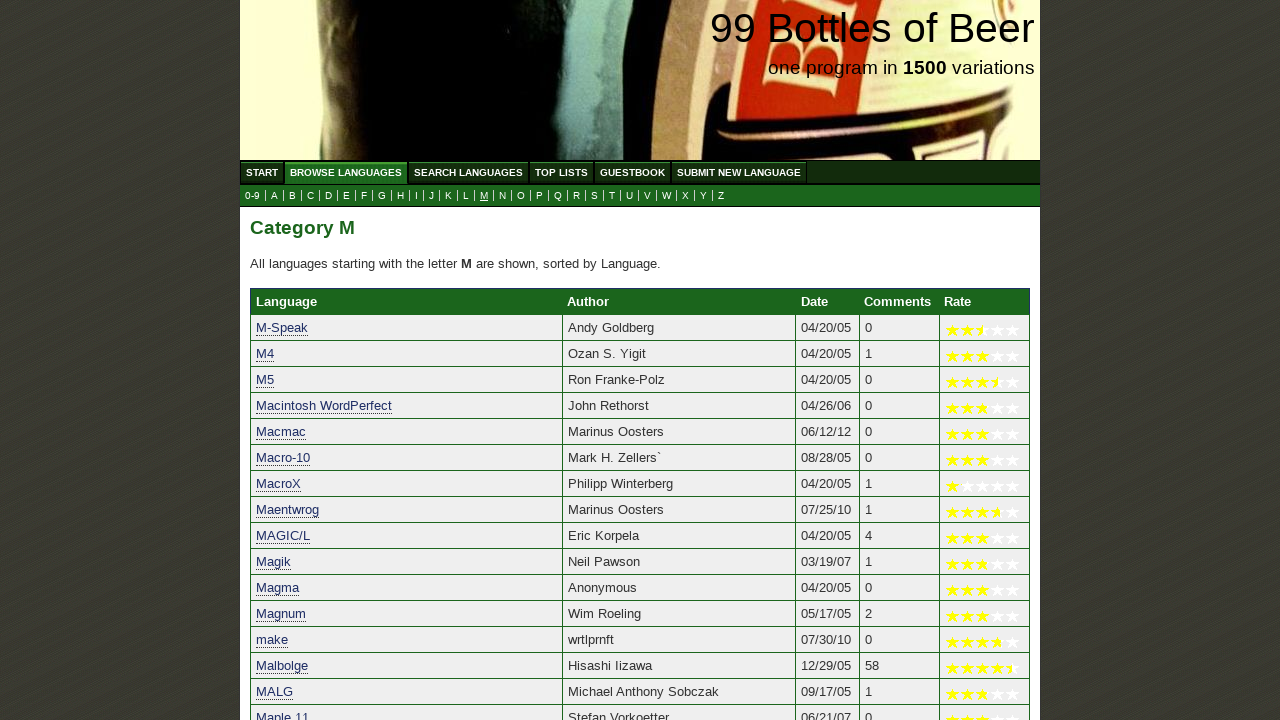

Verified programming language 'mops' starts with 'm'
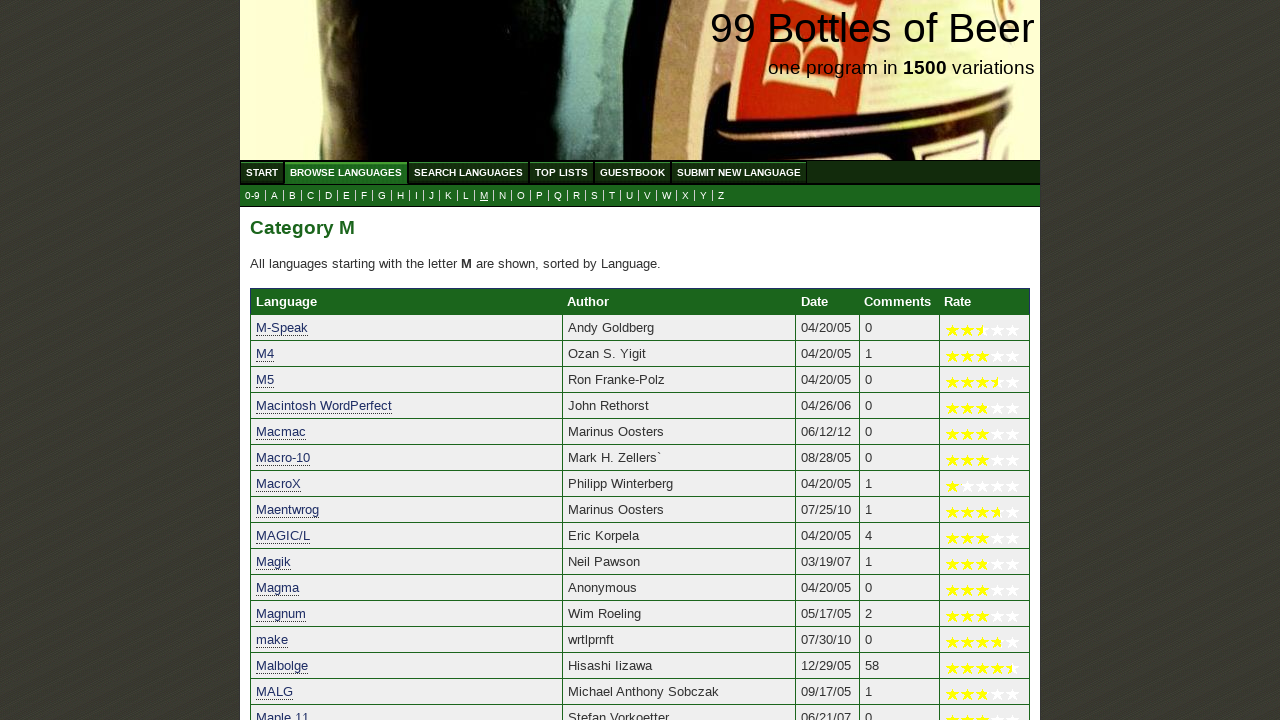

Verified programming language 'morse code' starts with 'm'
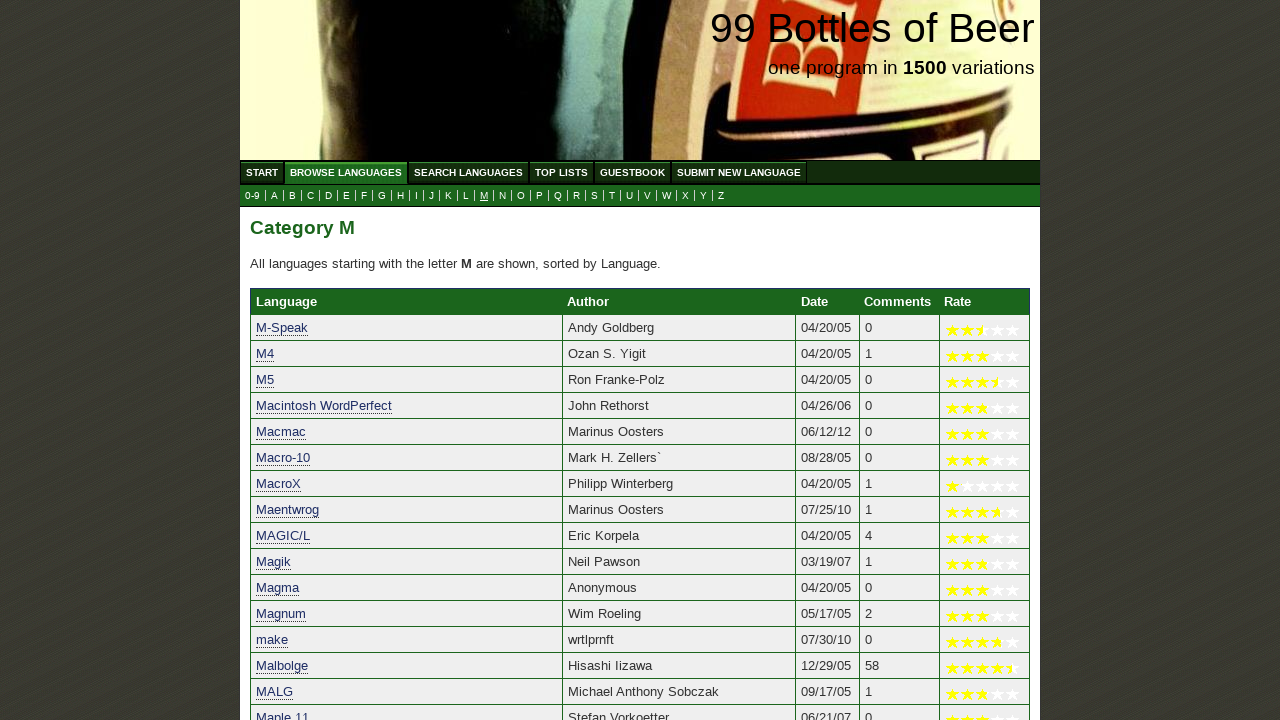

Verified programming language 'mouse' starts with 'm'
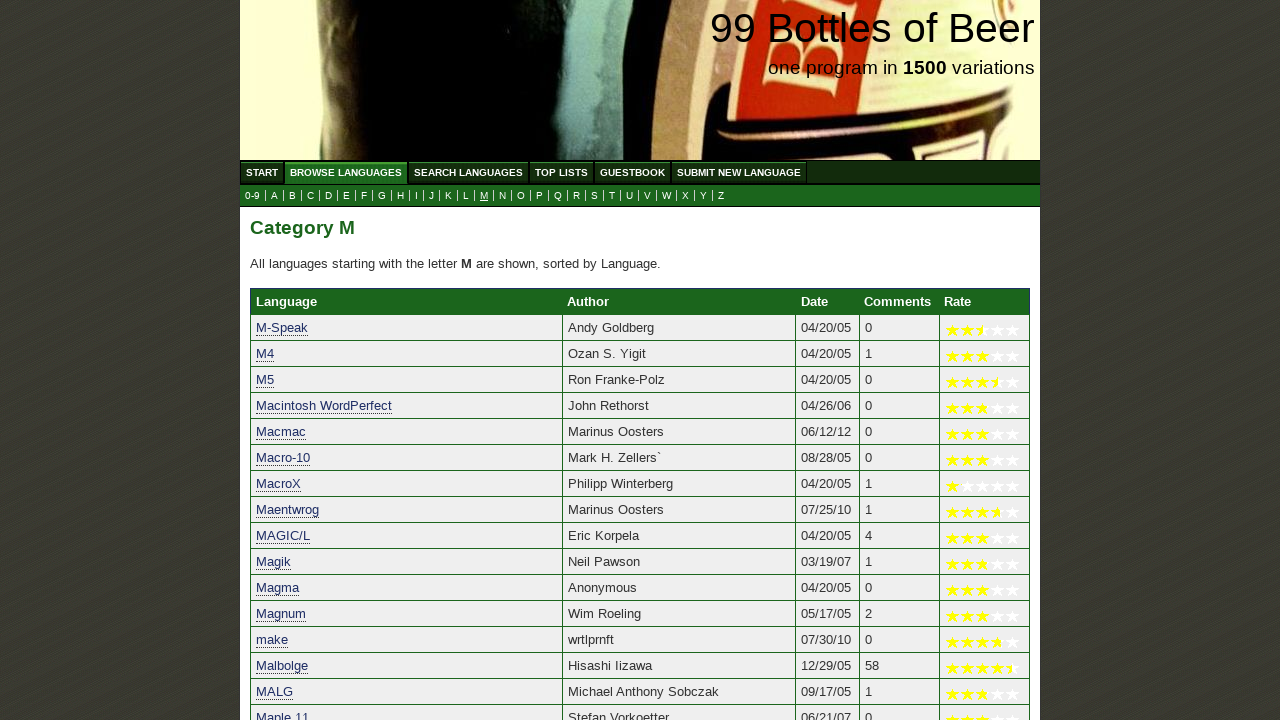

Verified programming language 'mouse 83' starts with 'm'
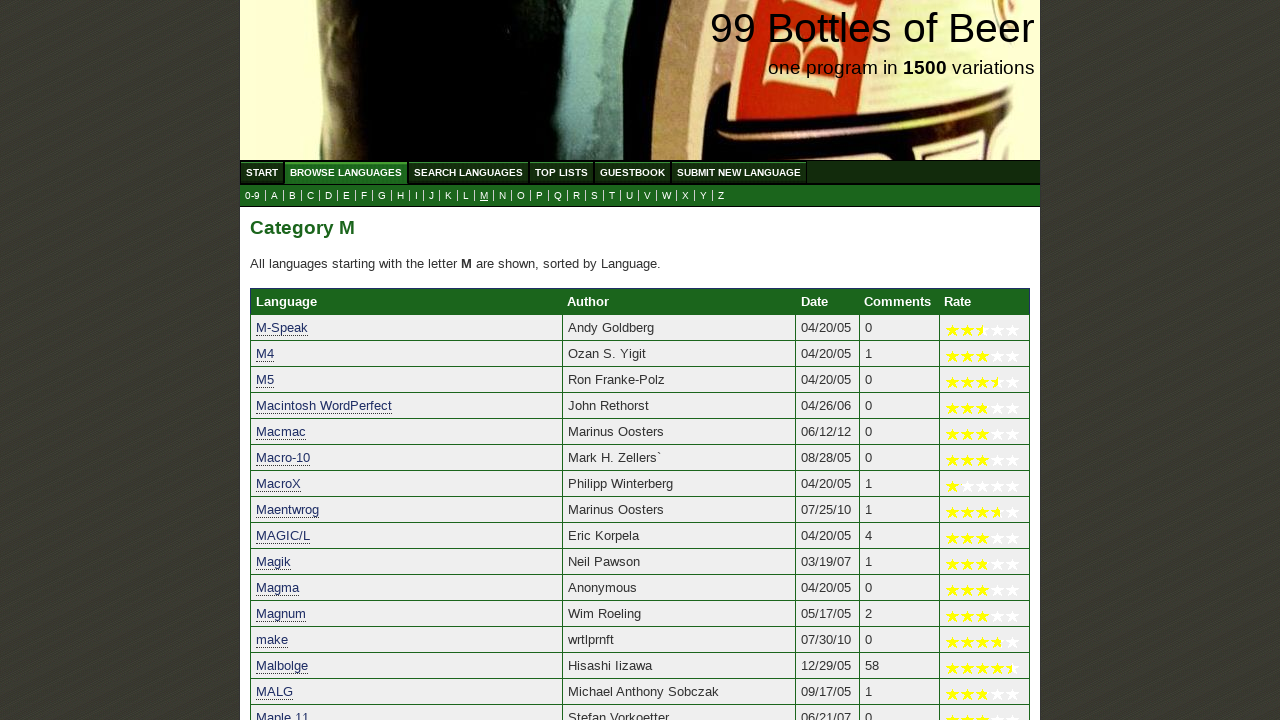

Verified programming language 'mozart' starts with 'm'
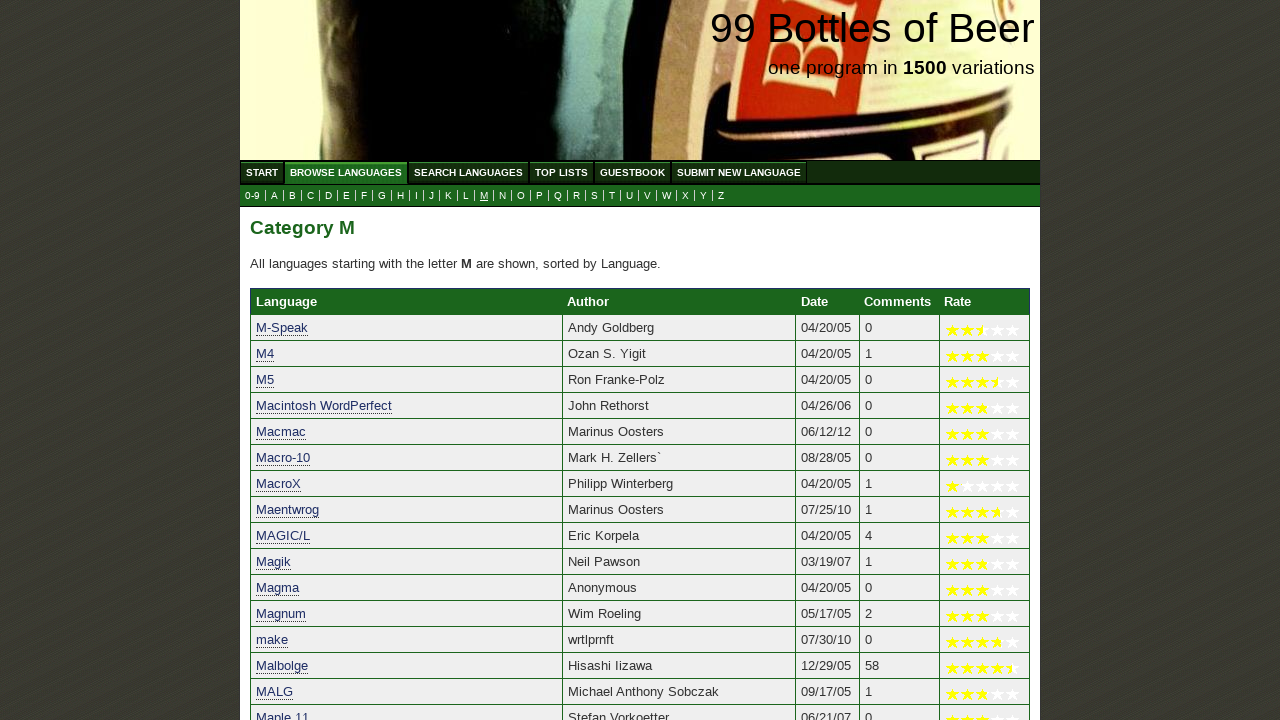

Verified programming language 'mp4h' starts with 'm'
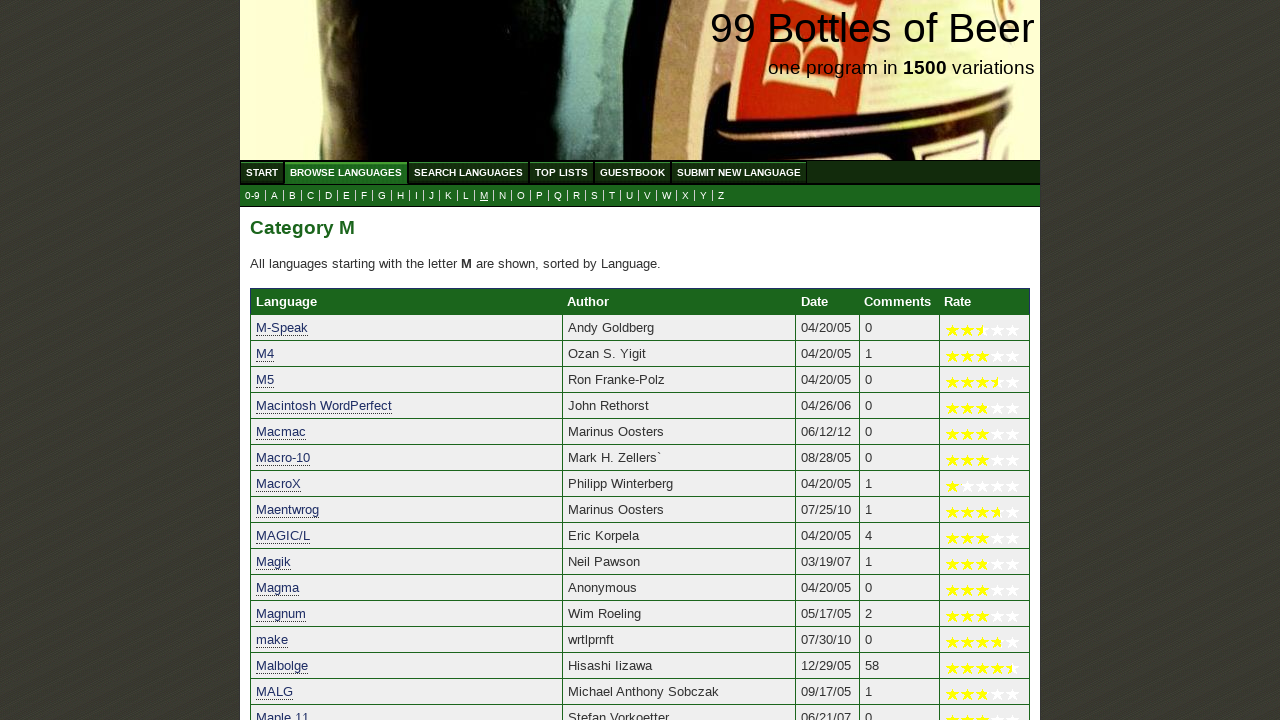

Verified programming language 'mpe/ix command interpreter script' starts with 'm'
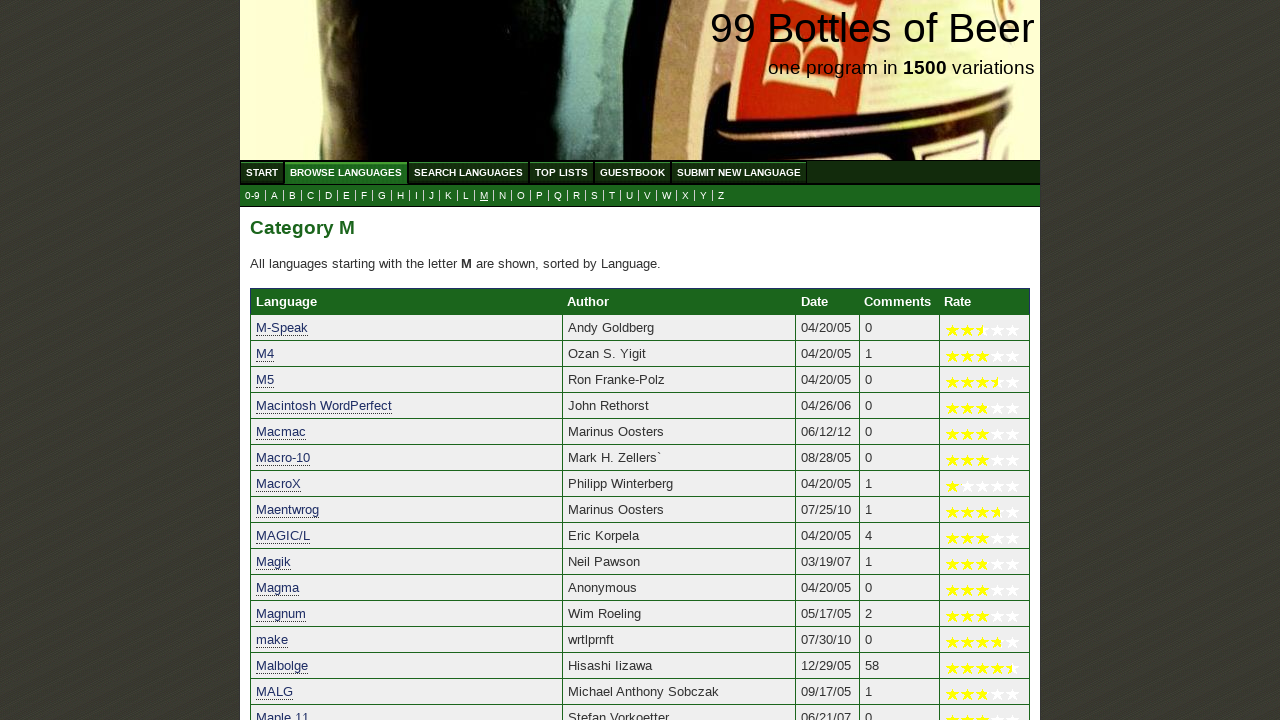

Verified programming language 'mpi' starts with 'm'
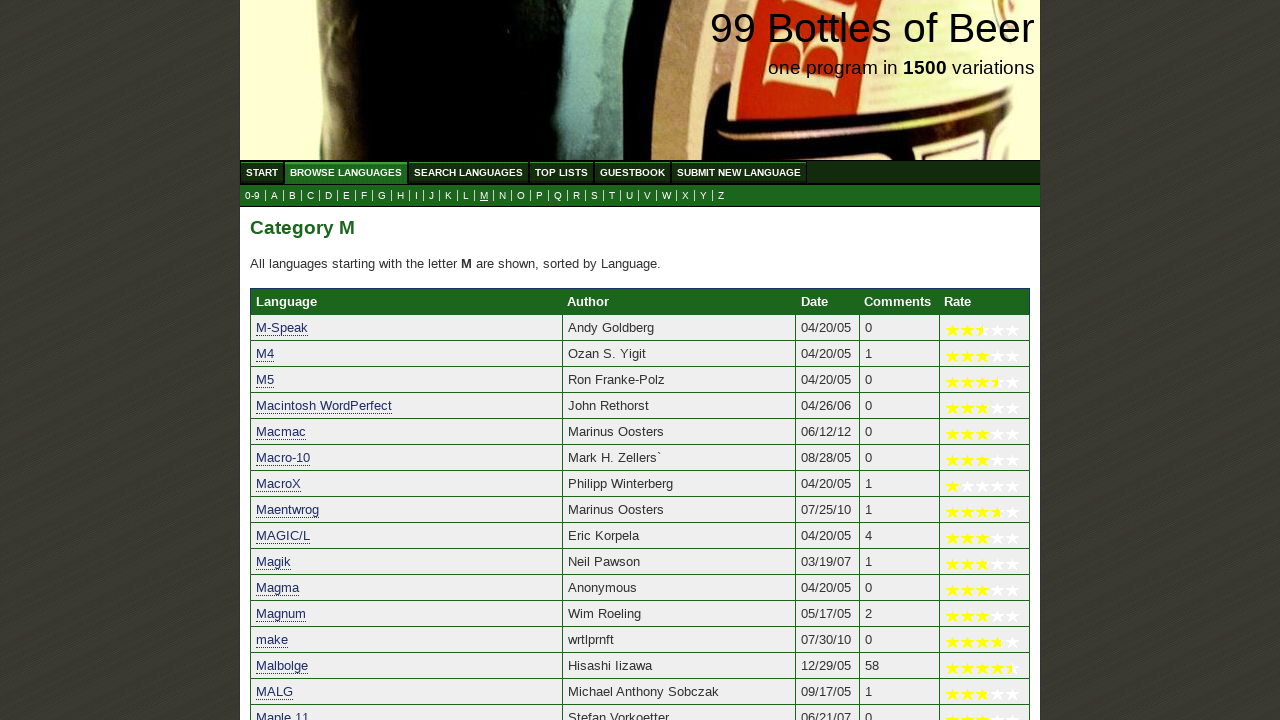

Verified programming language 'mptmon' starts with 'm'
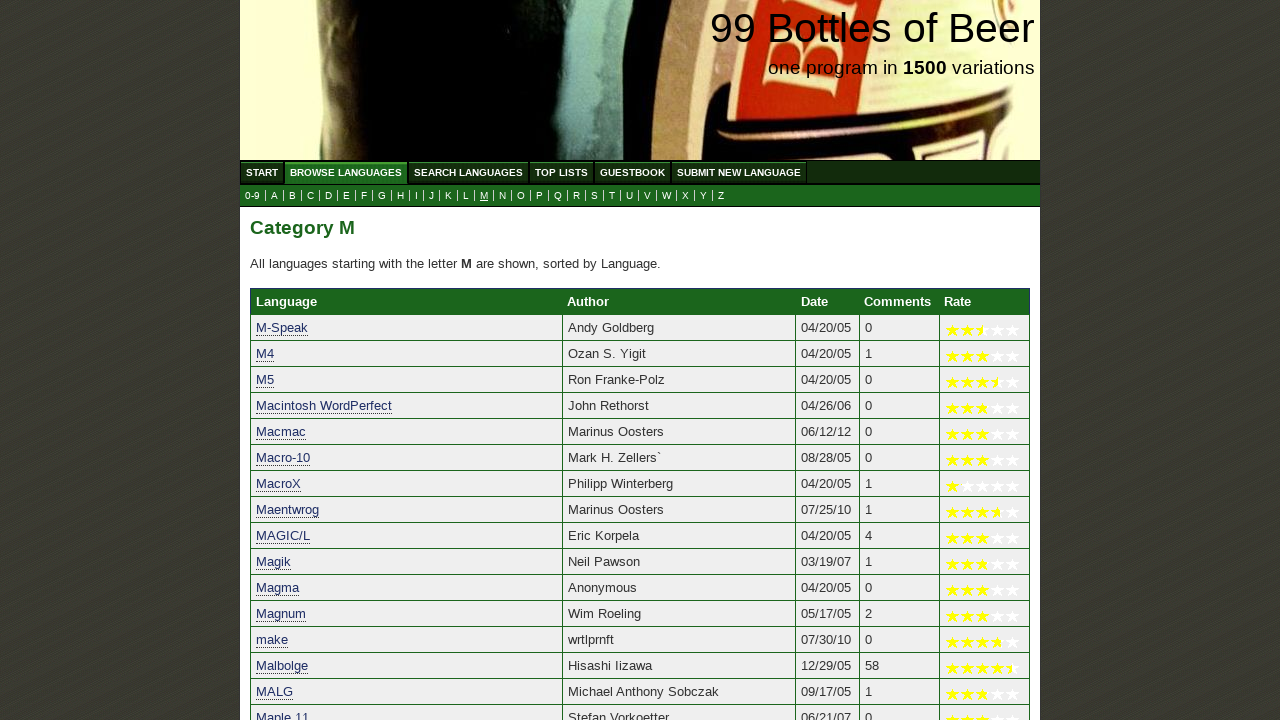

Verified programming language 'ms sql' starts with 'm'
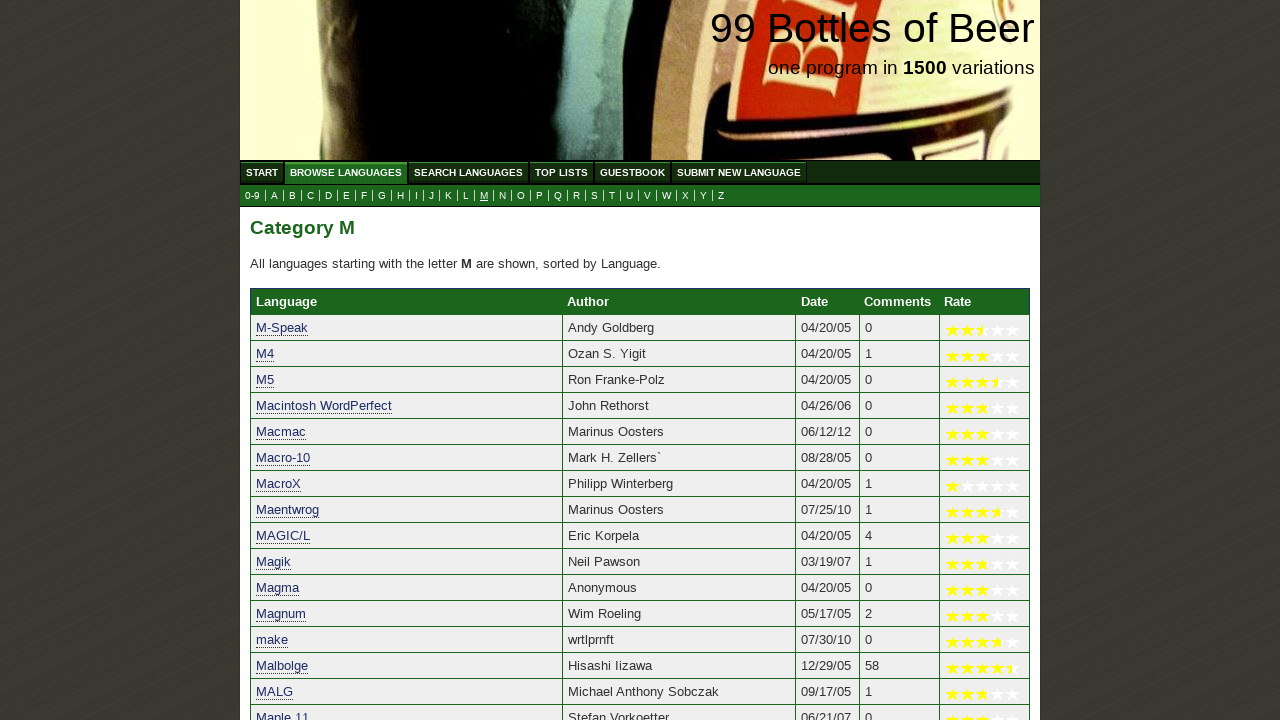

Verified programming language 'msh (microsoft command shell)' starts with 'm'
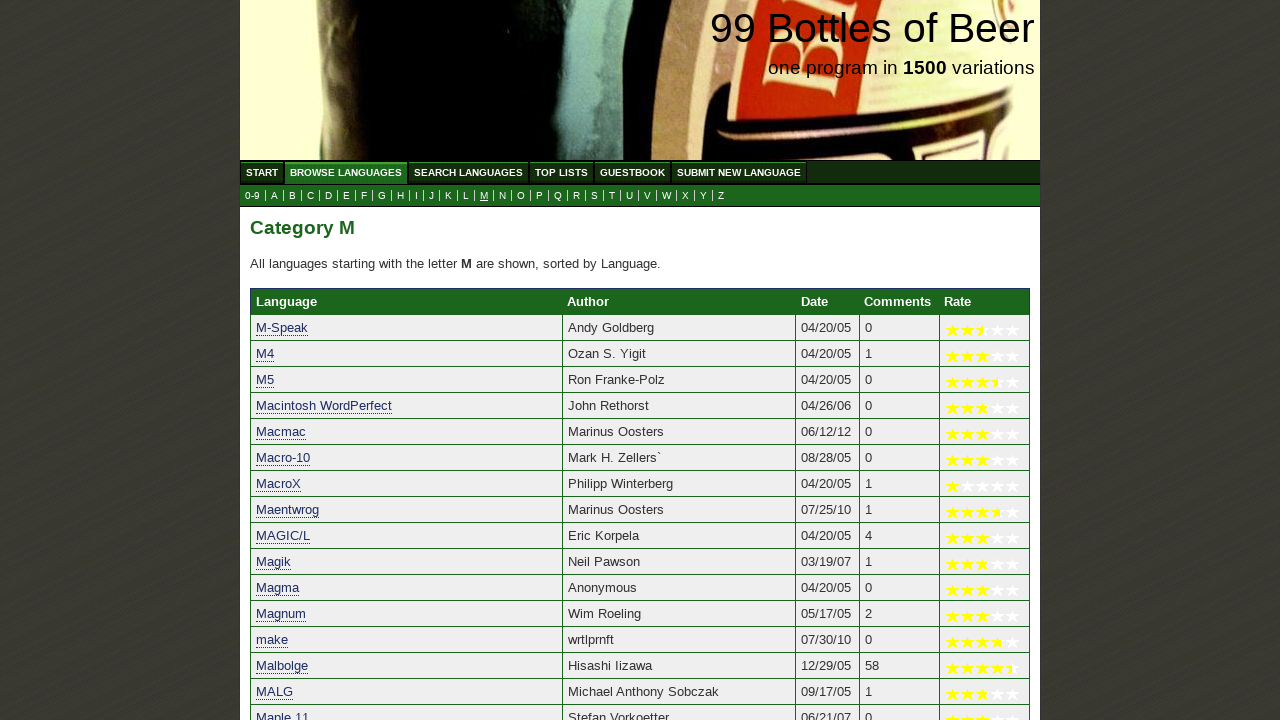

Verified programming language 'msil' starts with 'm'
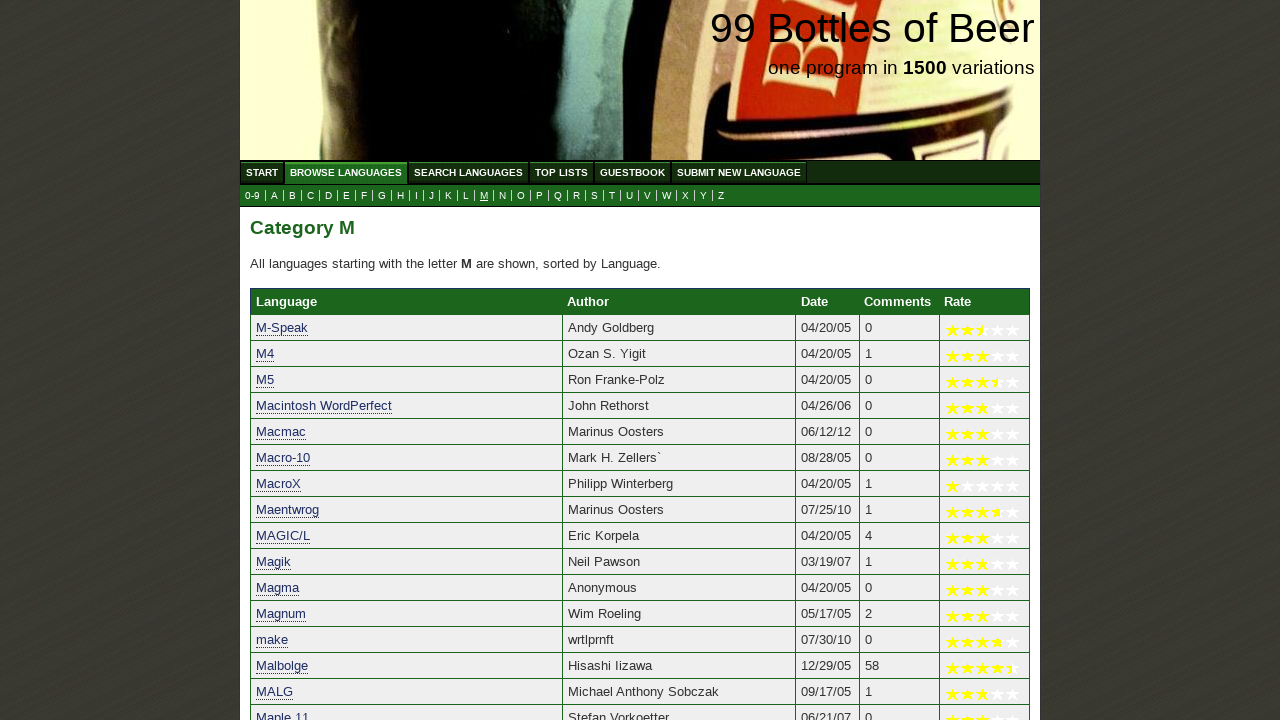

Verified programming language 'msil / cil' starts with 'm'
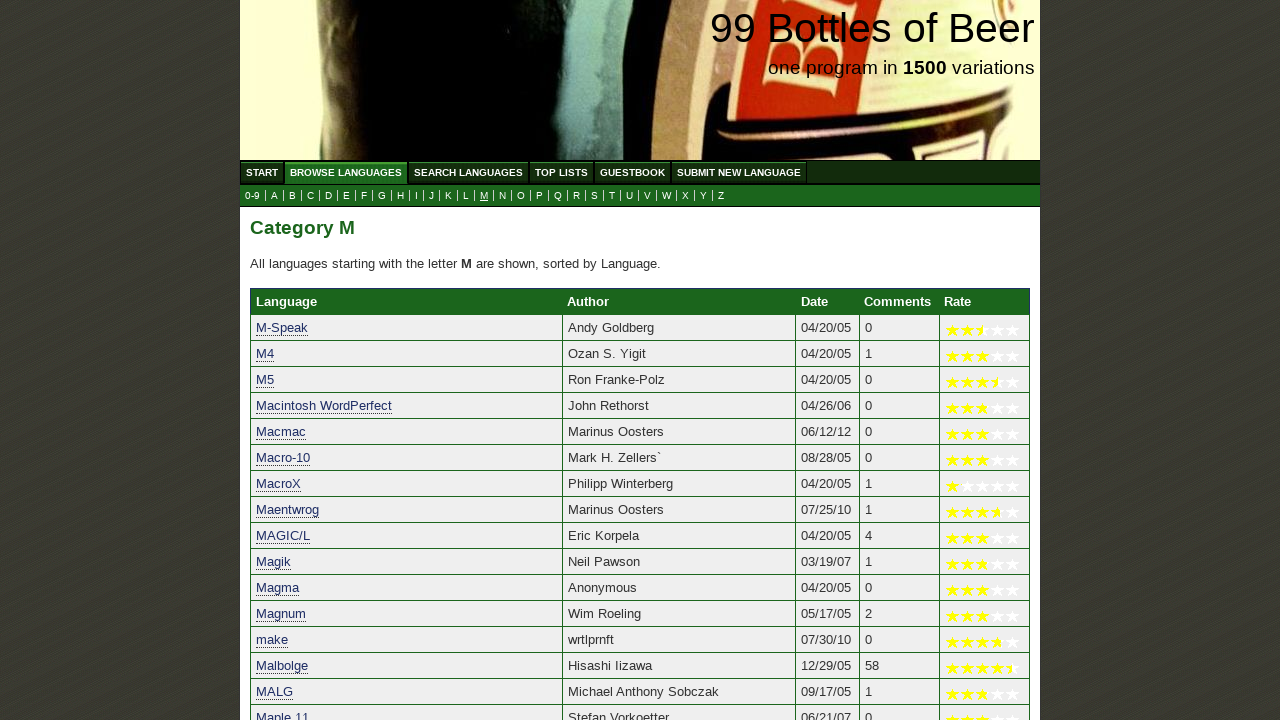

Verified programming language 'msl/mirc' starts with 'm'
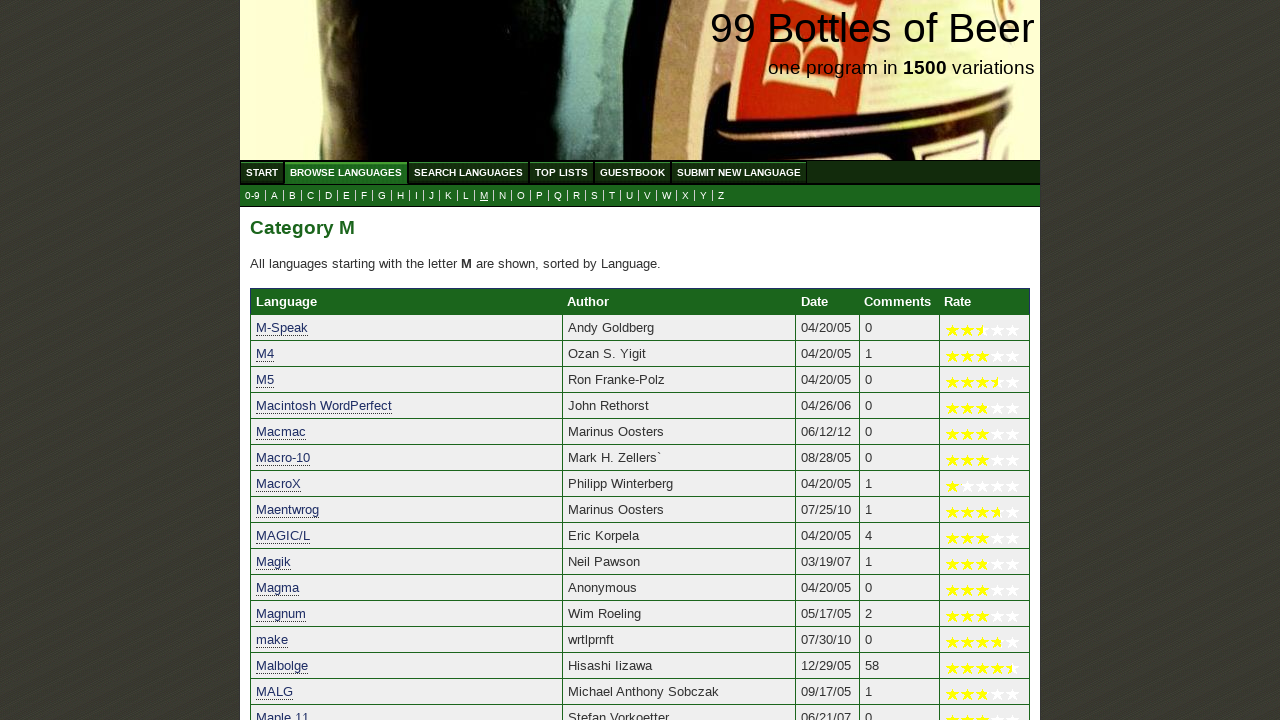

Verified programming language 'mtup' starts with 'm'
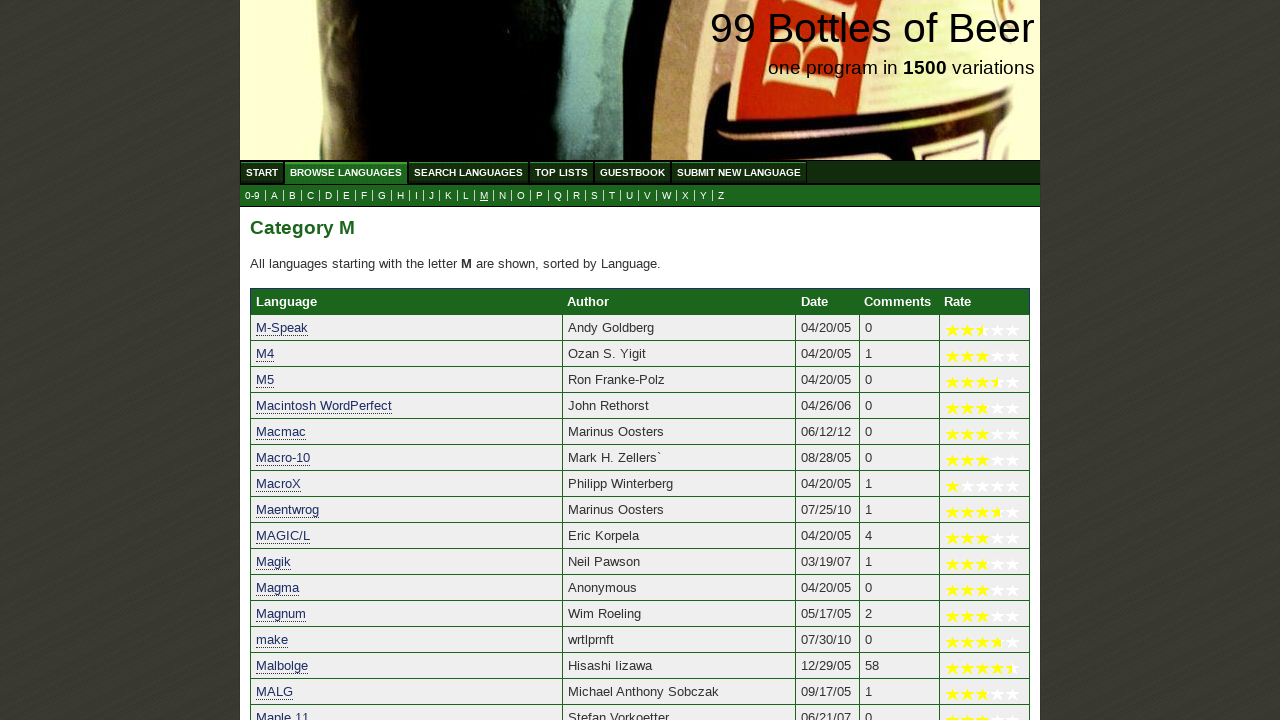

Verified programming language 'muf' starts with 'm'
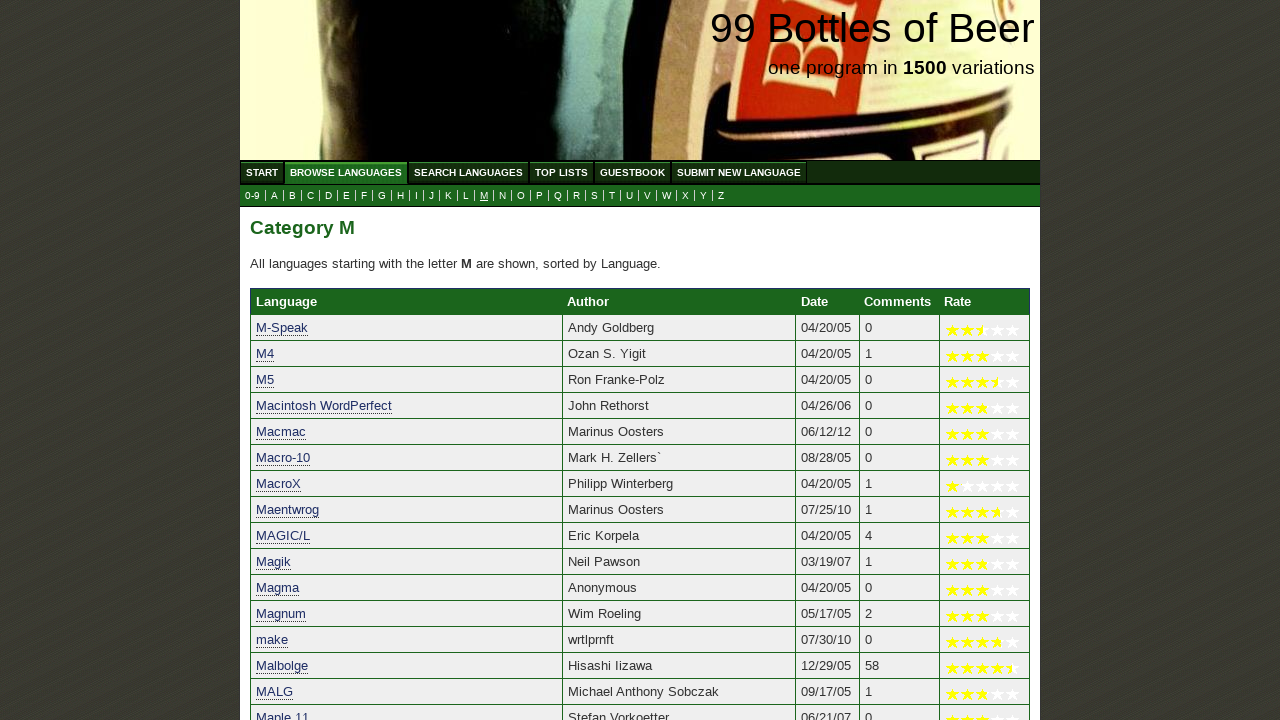

Verified programming language 'multimud  questengine' starts with 'm'
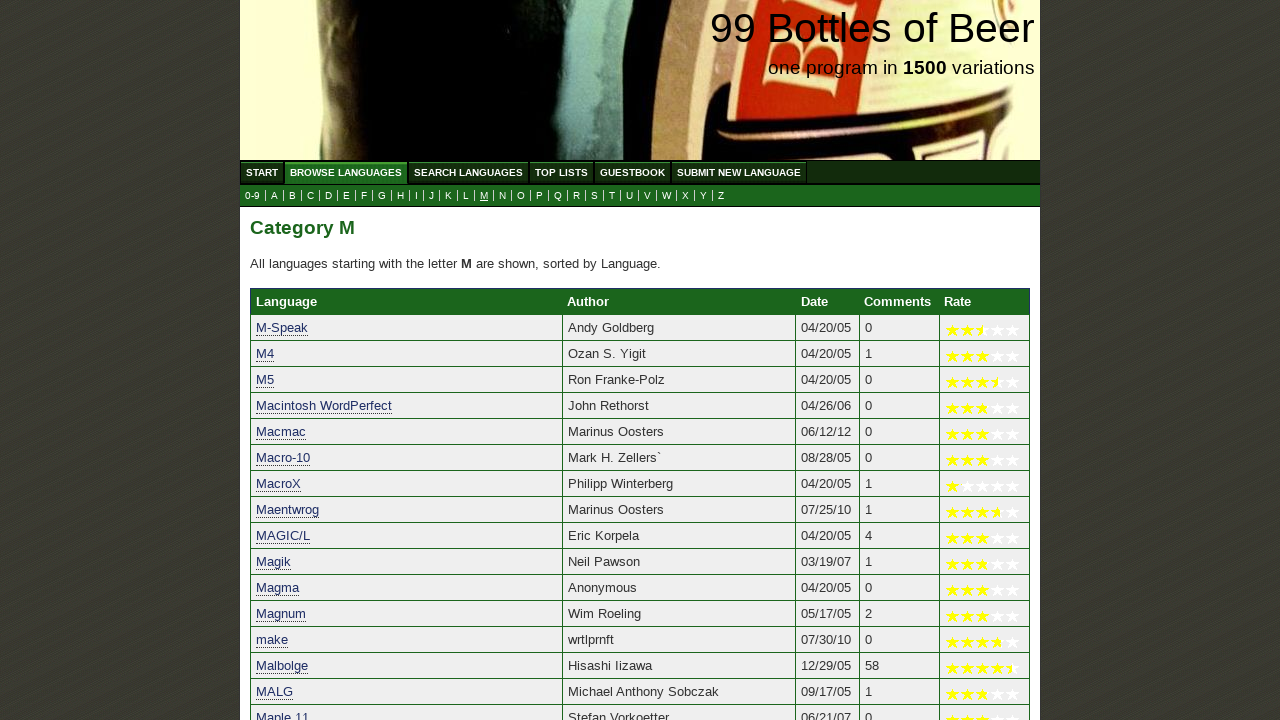

Verified programming language 'mumps' starts with 'm'
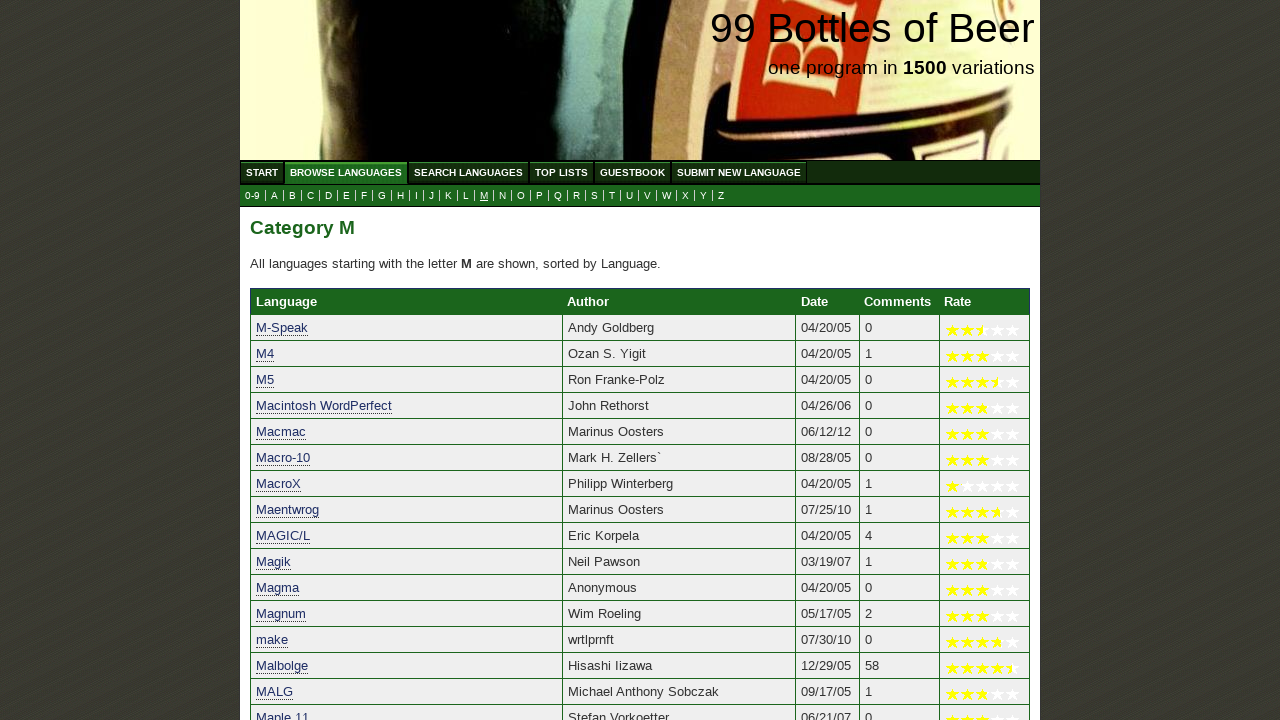

Verified programming language 'mupad' starts with 'm'
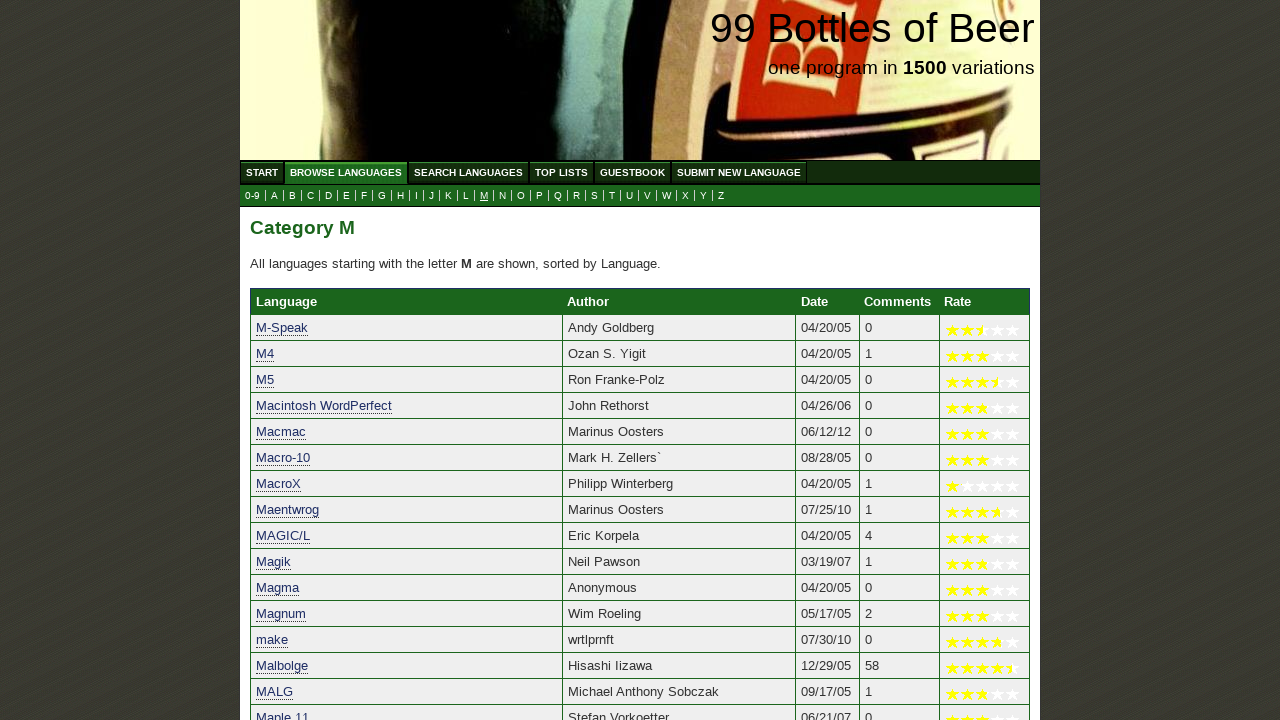

Verified programming language 'mush' starts with 'm'
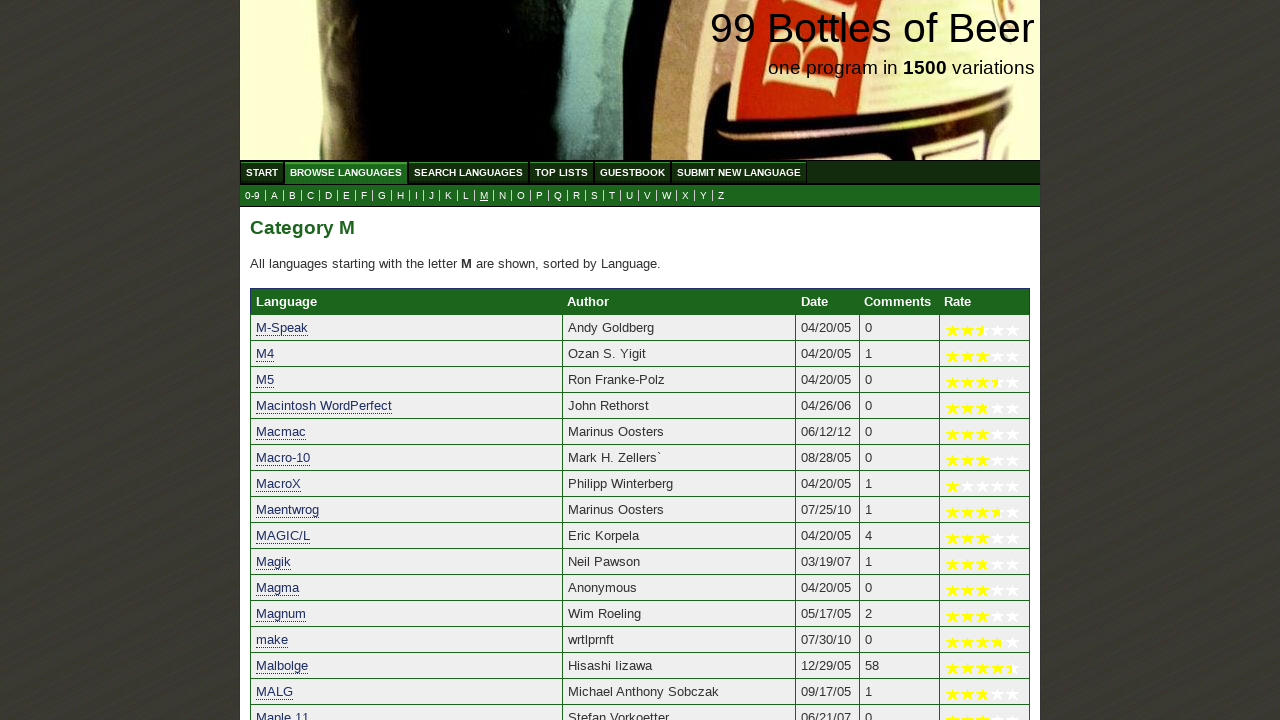

Verified programming language 'mypitself' starts with 'm'
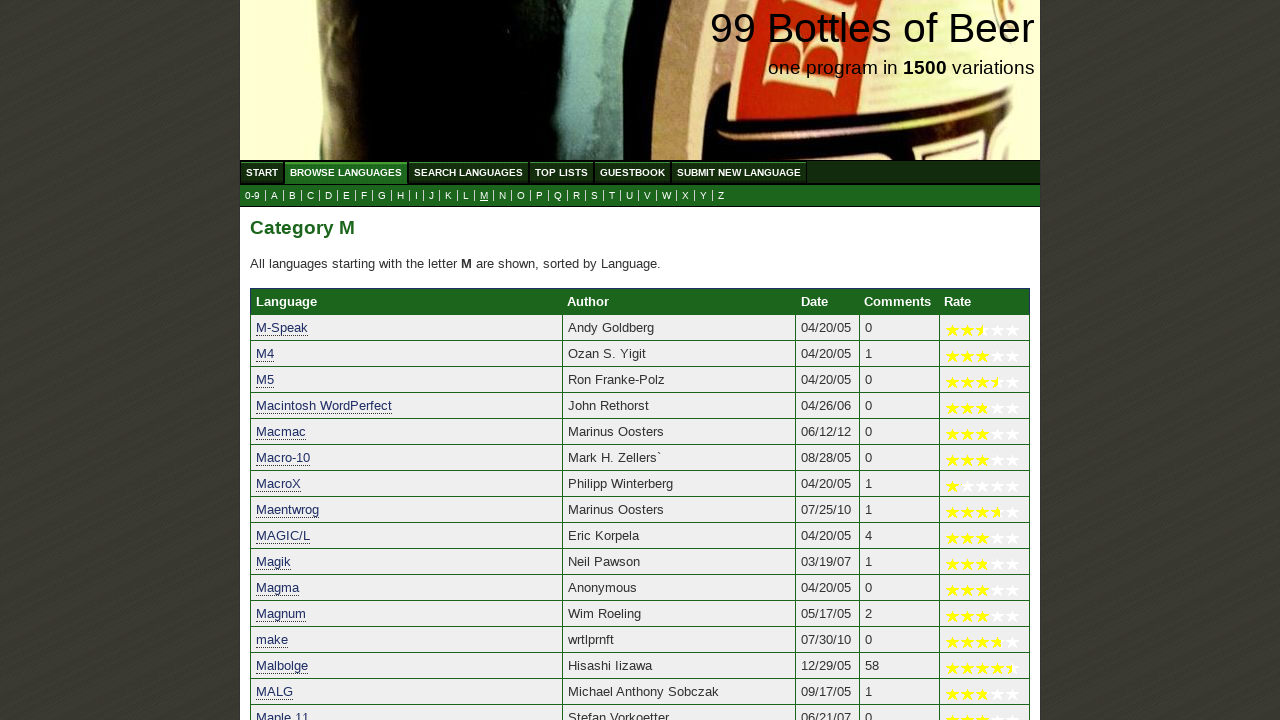

Verified programming language 'mysql' starts with 'm'
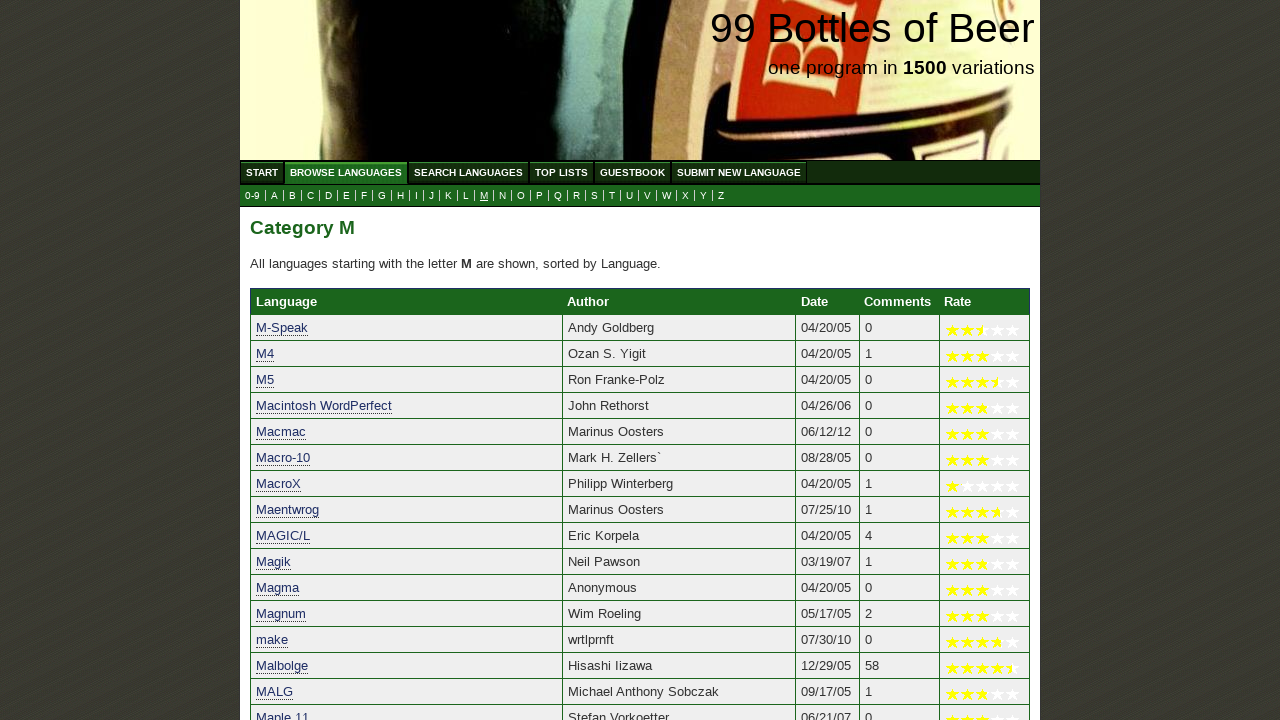

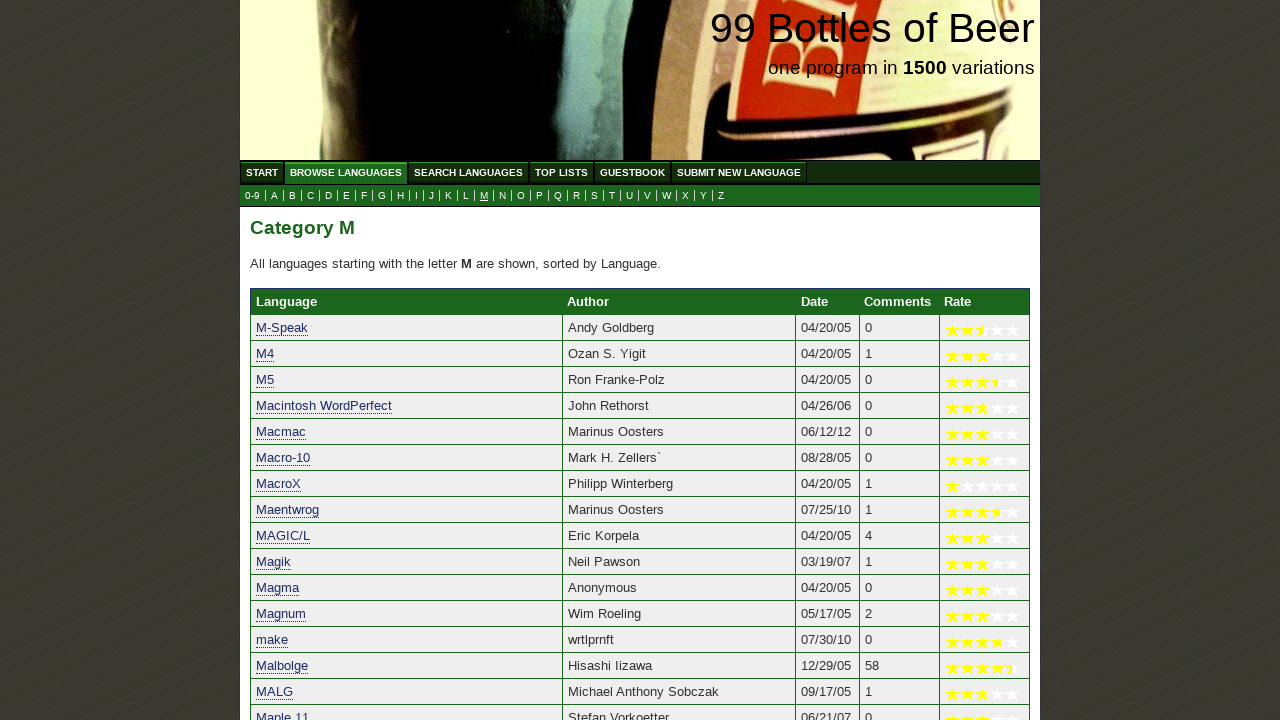